Fills all input fields in a large form with a text value and submits the form by clicking the submit button

Starting URL: http://suninjuly.github.io/huge_form.html

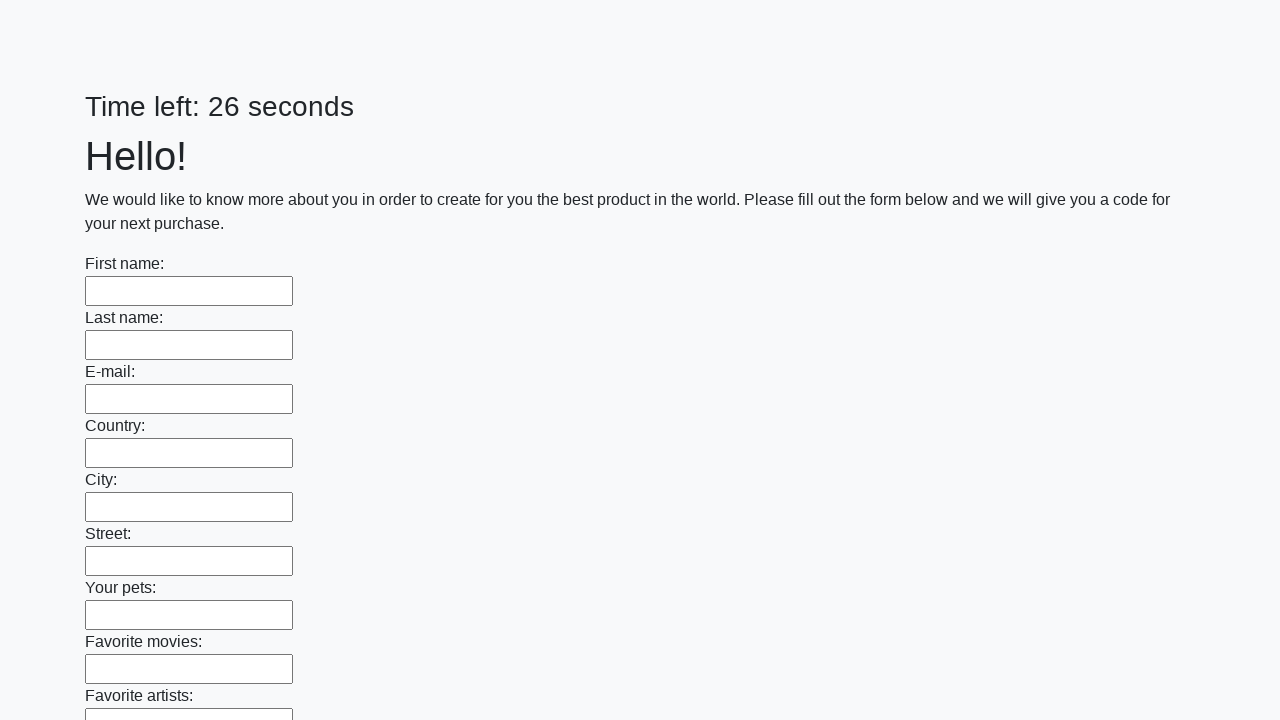

Located all input fields in the form
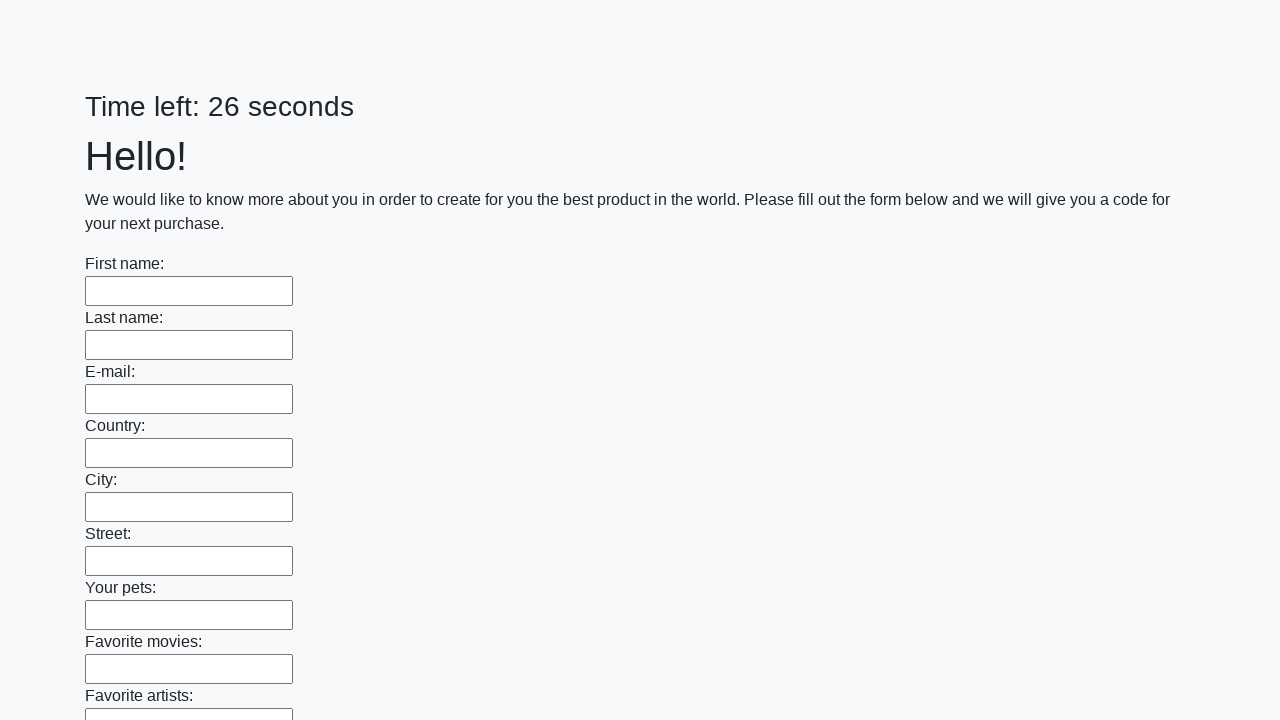

Filled an input field with 'My answer' on input >> nth=0
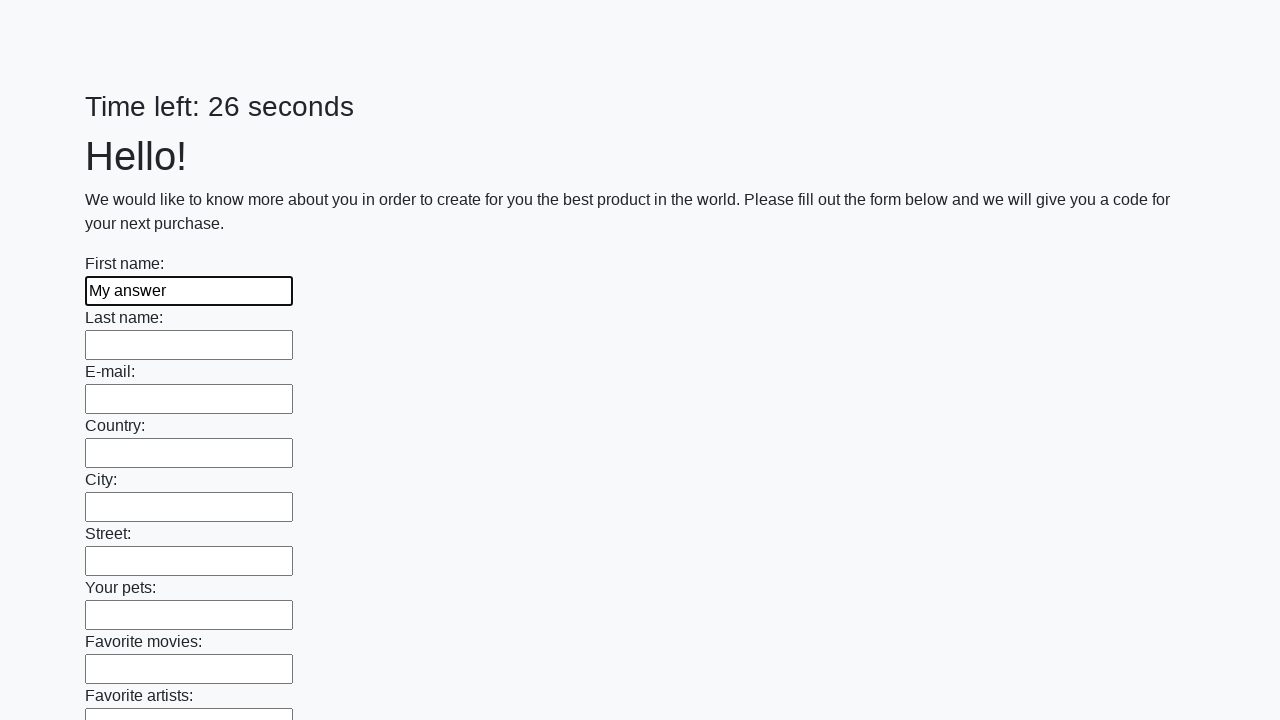

Filled an input field with 'My answer' on input >> nth=1
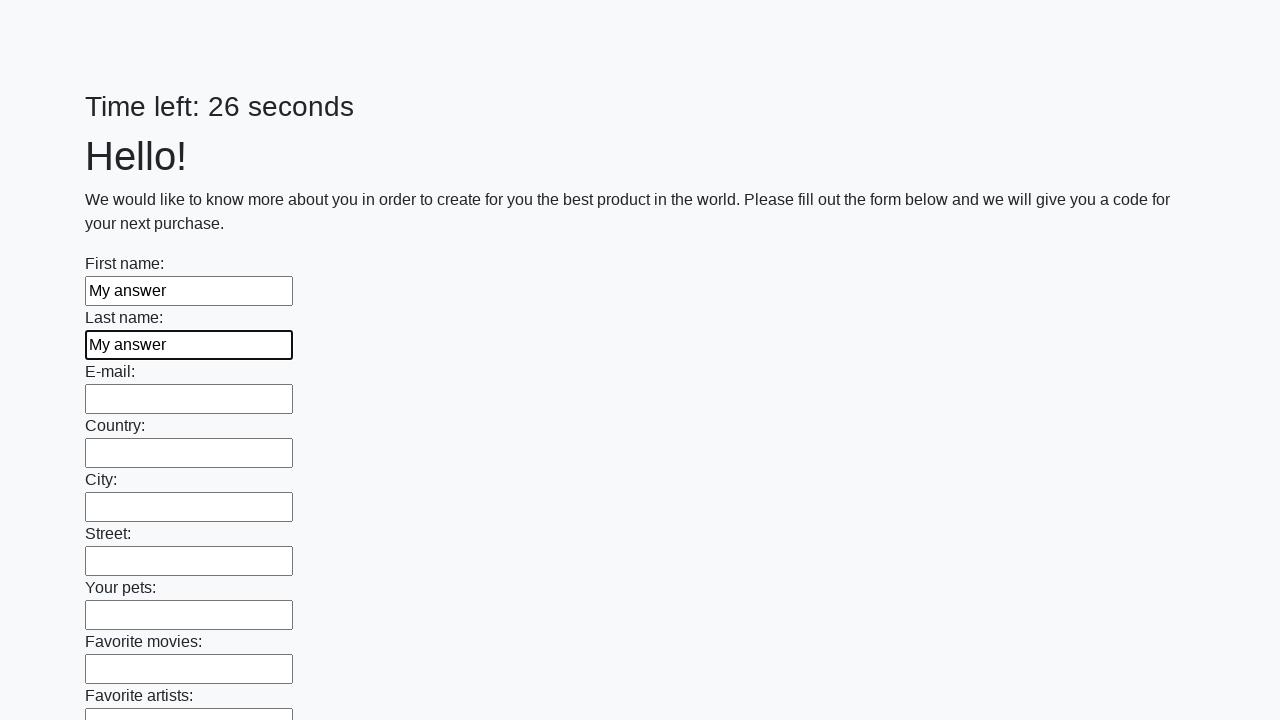

Filled an input field with 'My answer' on input >> nth=2
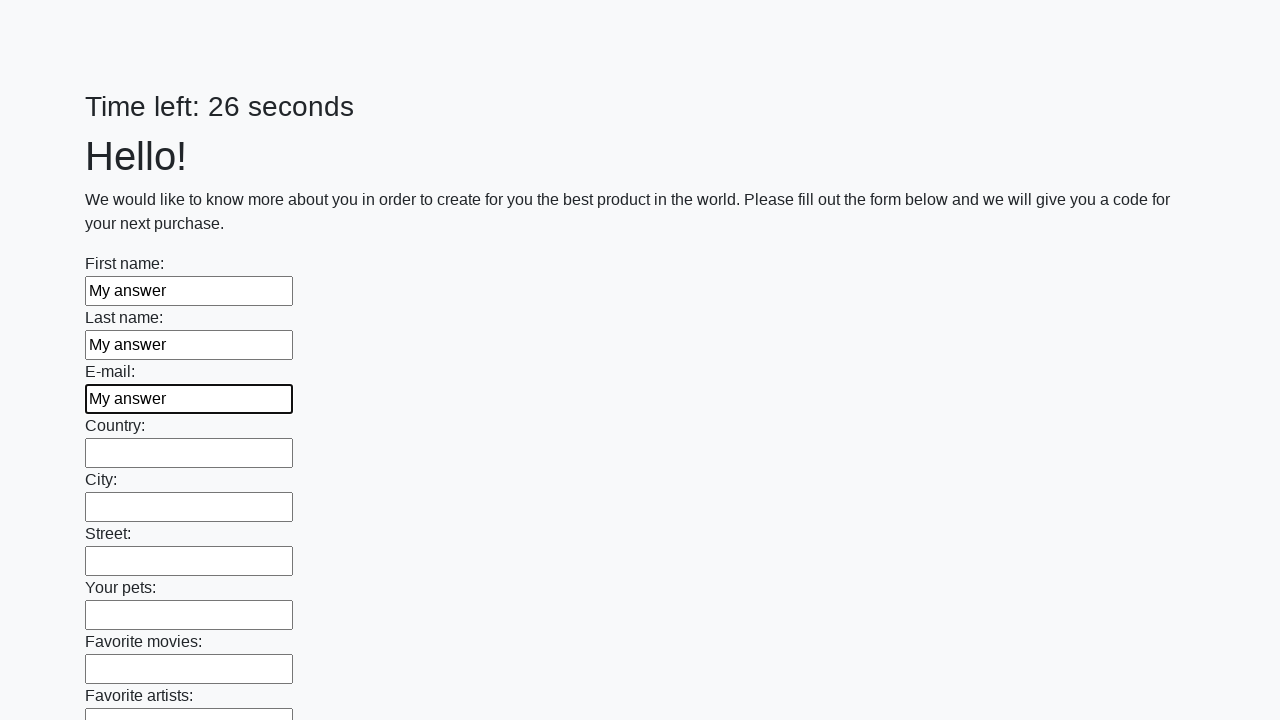

Filled an input field with 'My answer' on input >> nth=3
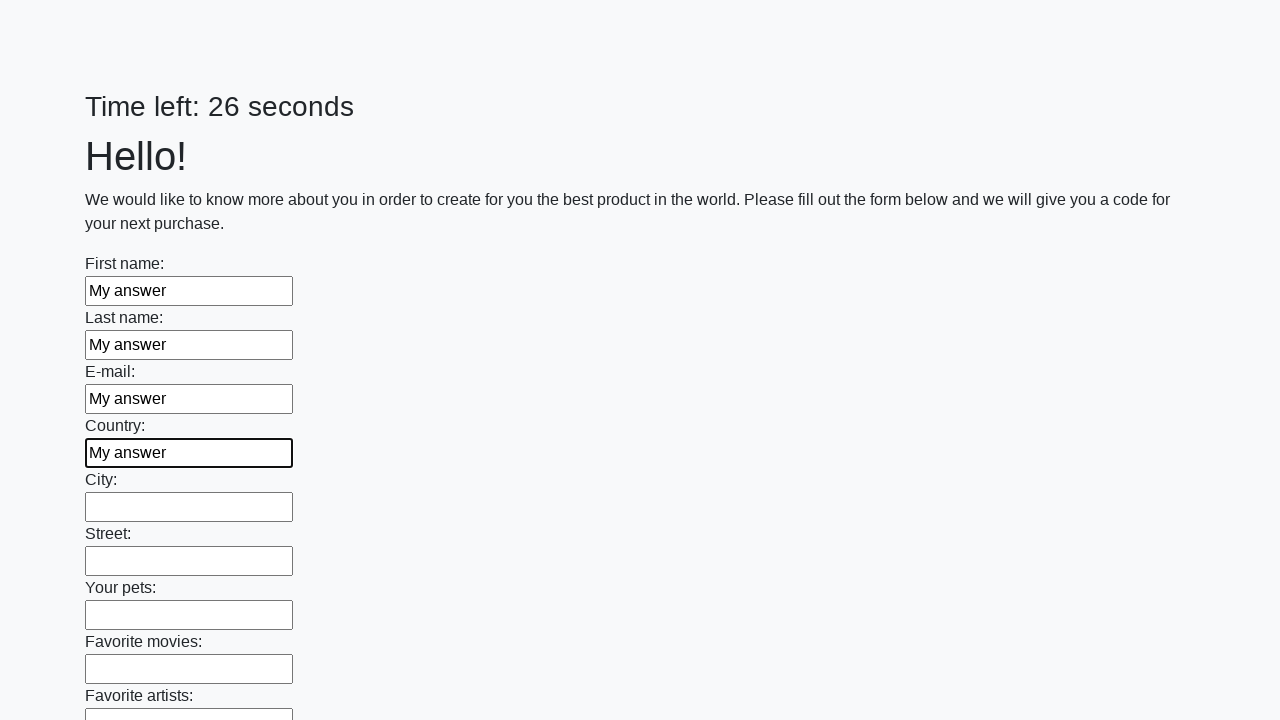

Filled an input field with 'My answer' on input >> nth=4
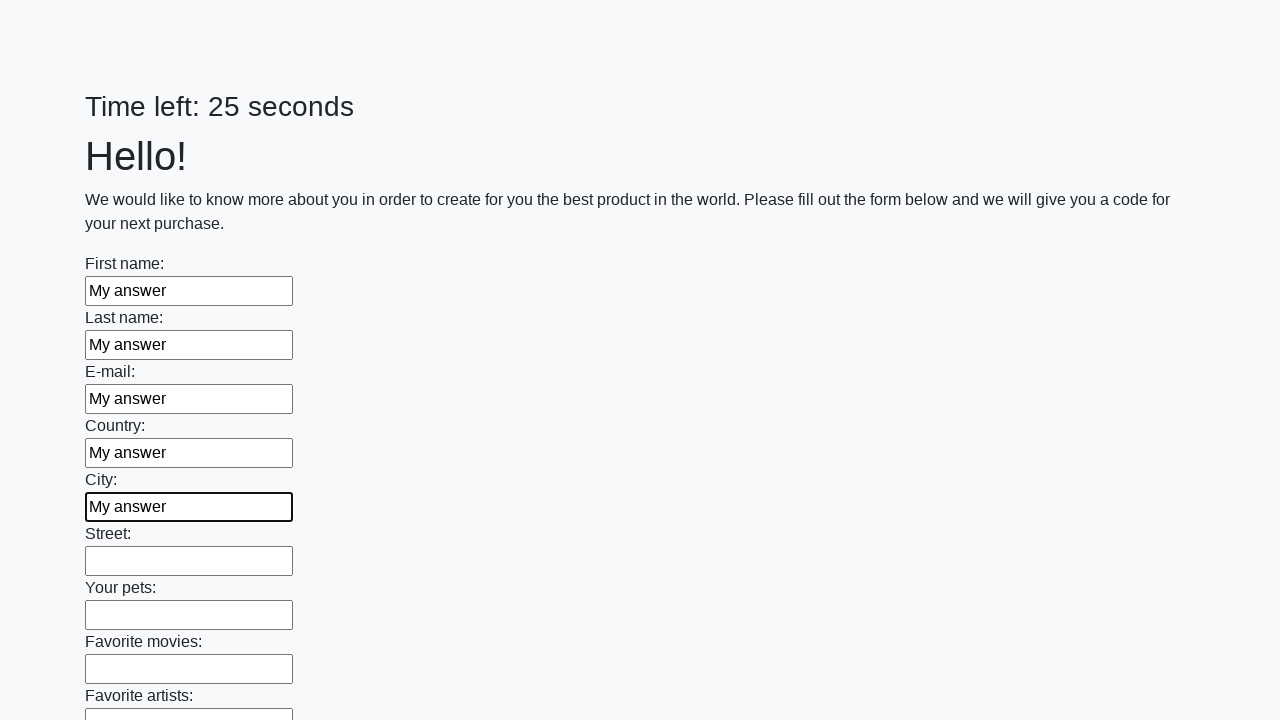

Filled an input field with 'My answer' on input >> nth=5
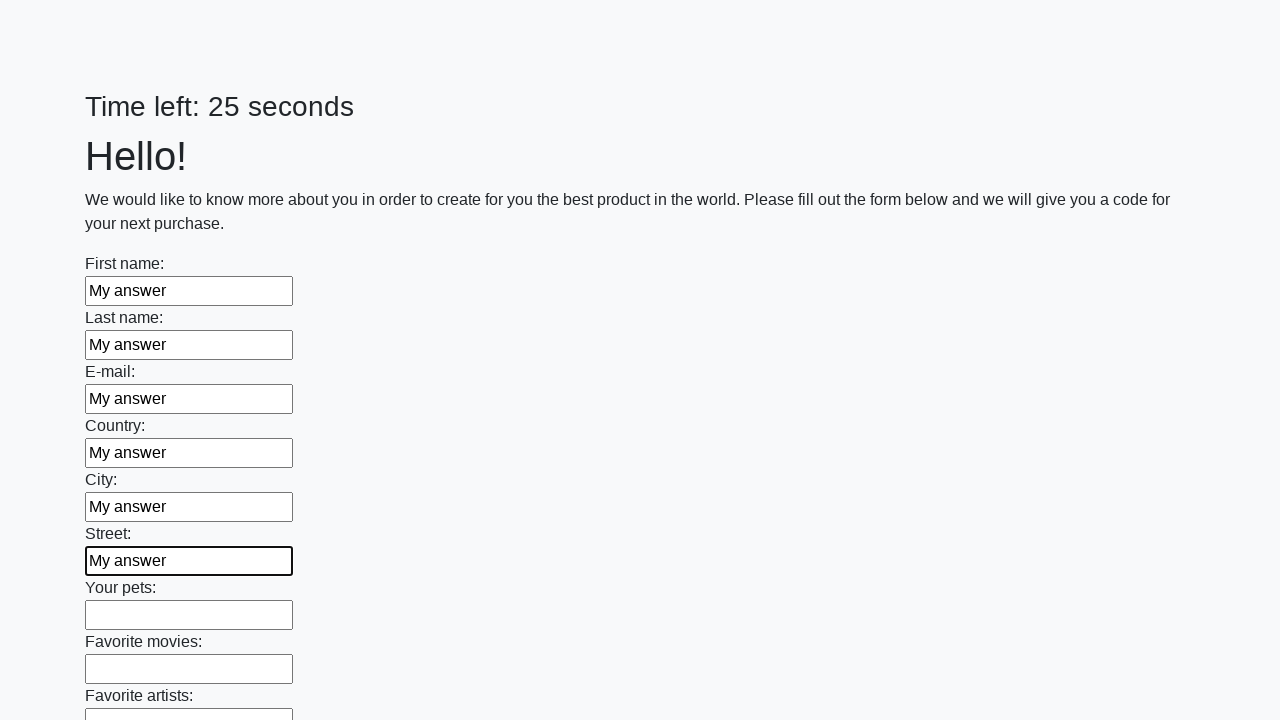

Filled an input field with 'My answer' on input >> nth=6
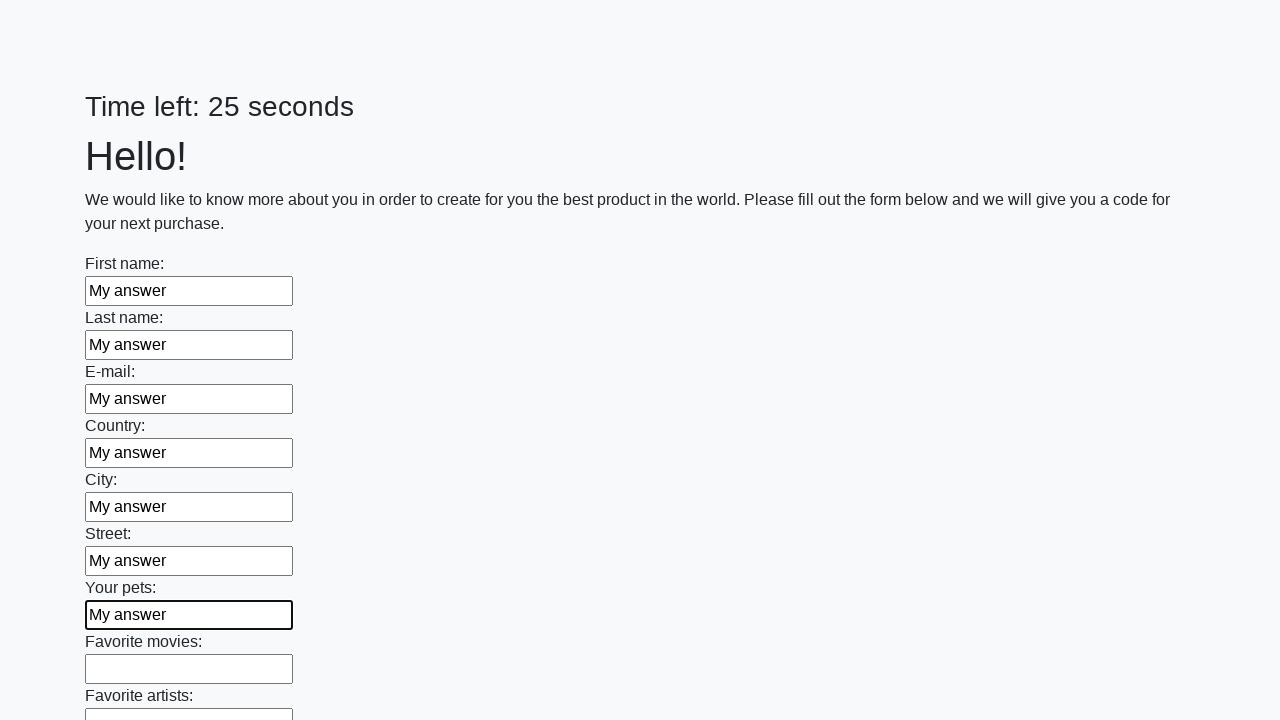

Filled an input field with 'My answer' on input >> nth=7
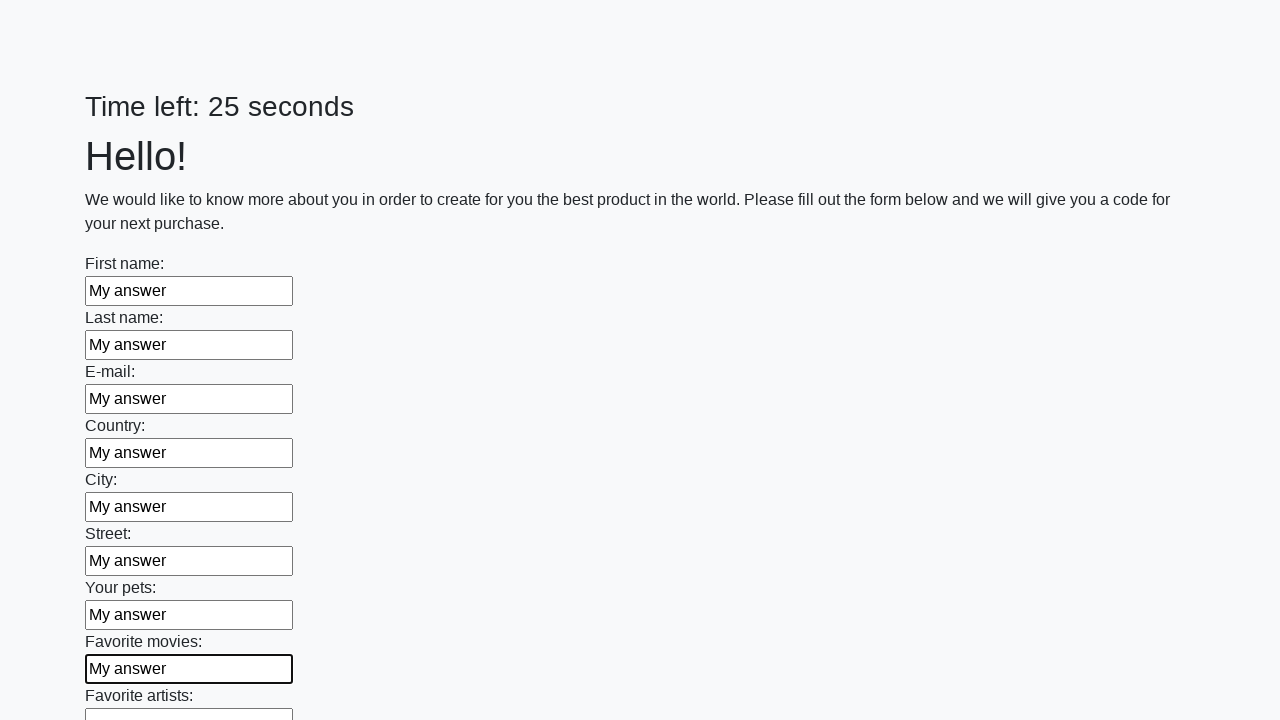

Filled an input field with 'My answer' on input >> nth=8
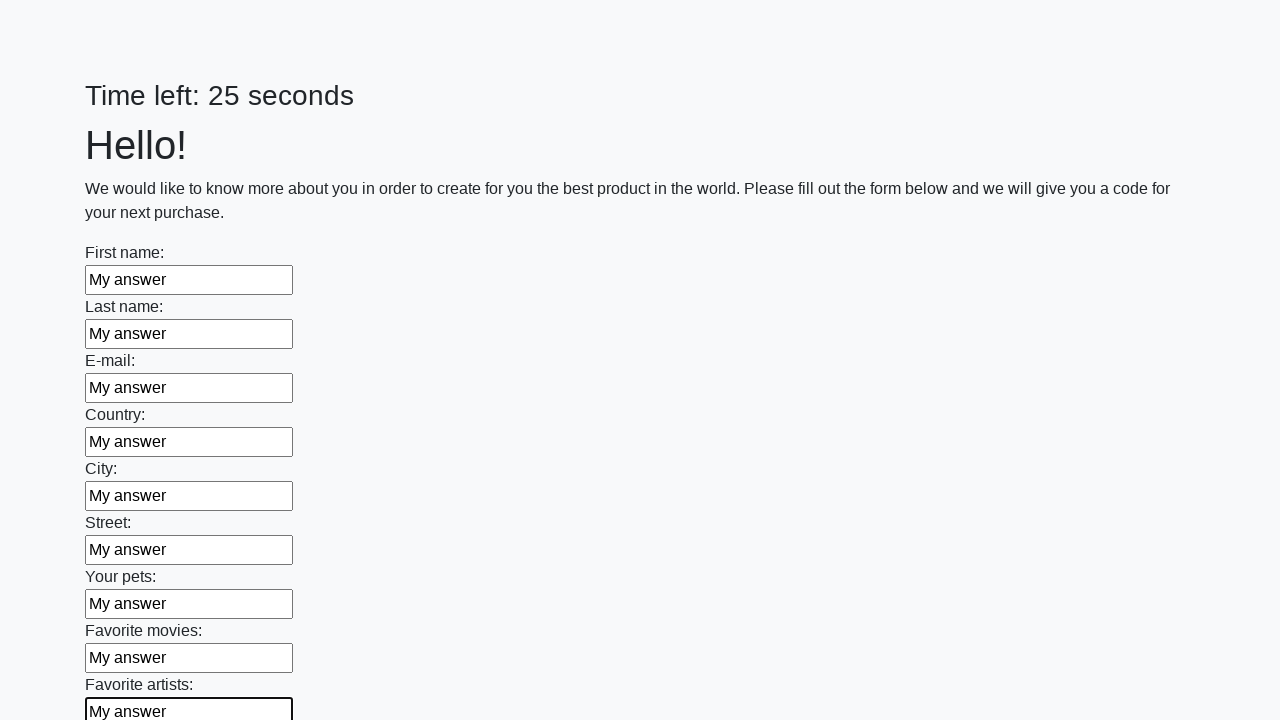

Filled an input field with 'My answer' on input >> nth=9
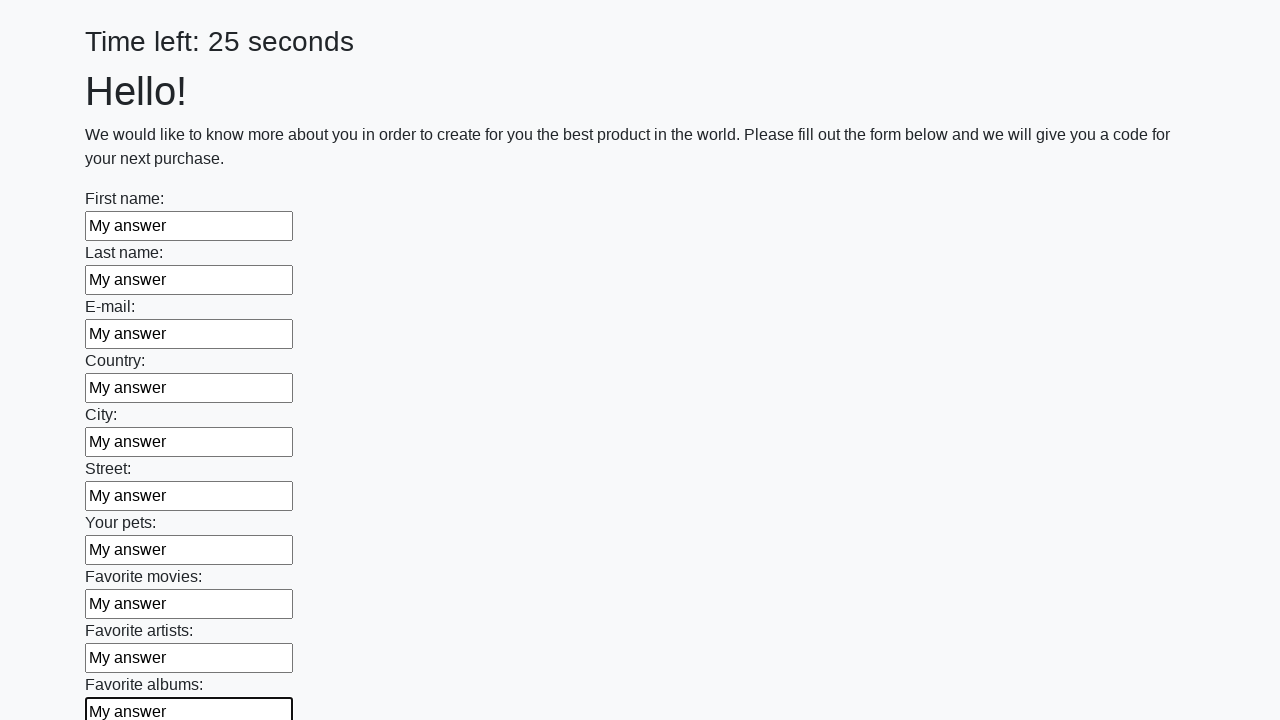

Filled an input field with 'My answer' on input >> nth=10
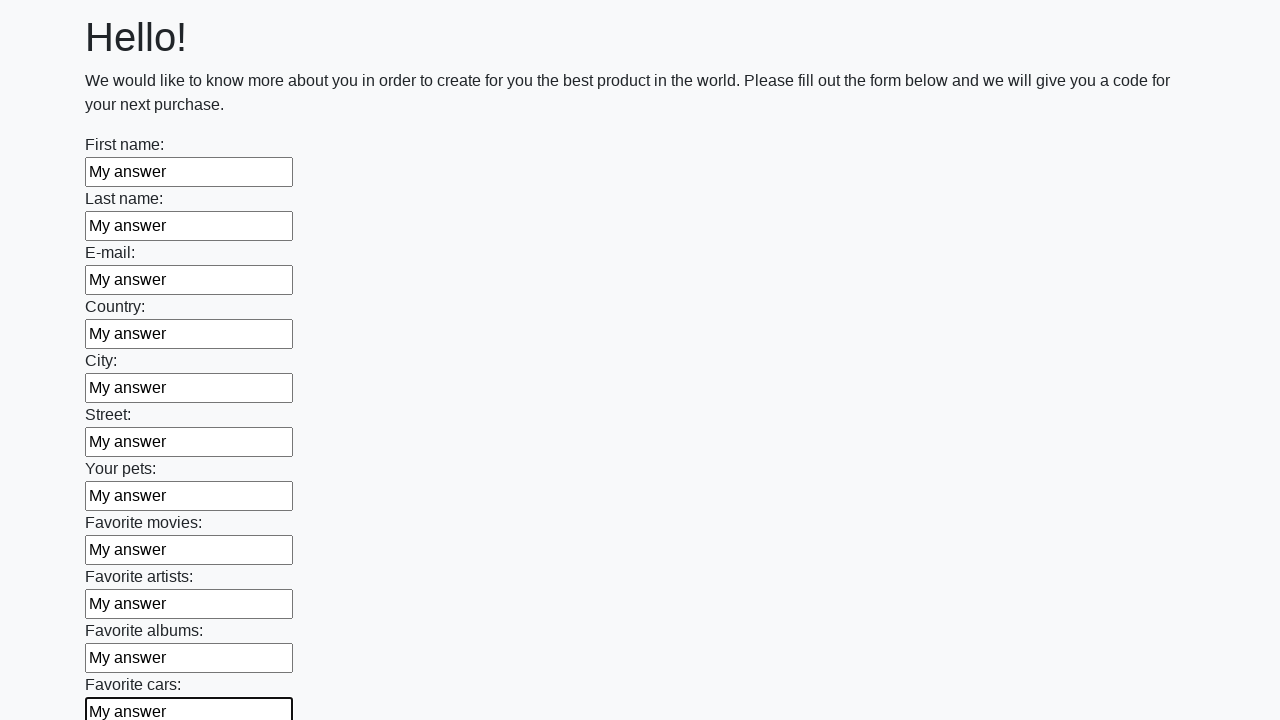

Filled an input field with 'My answer' on input >> nth=11
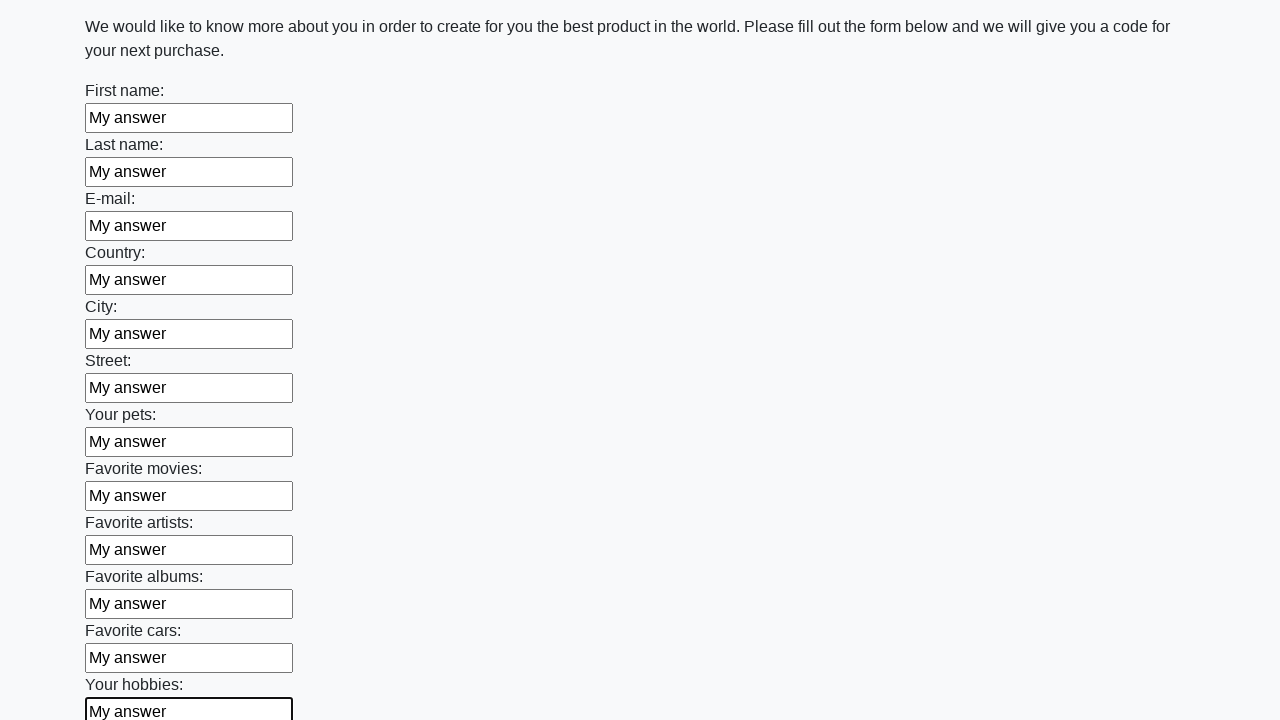

Filled an input field with 'My answer' on input >> nth=12
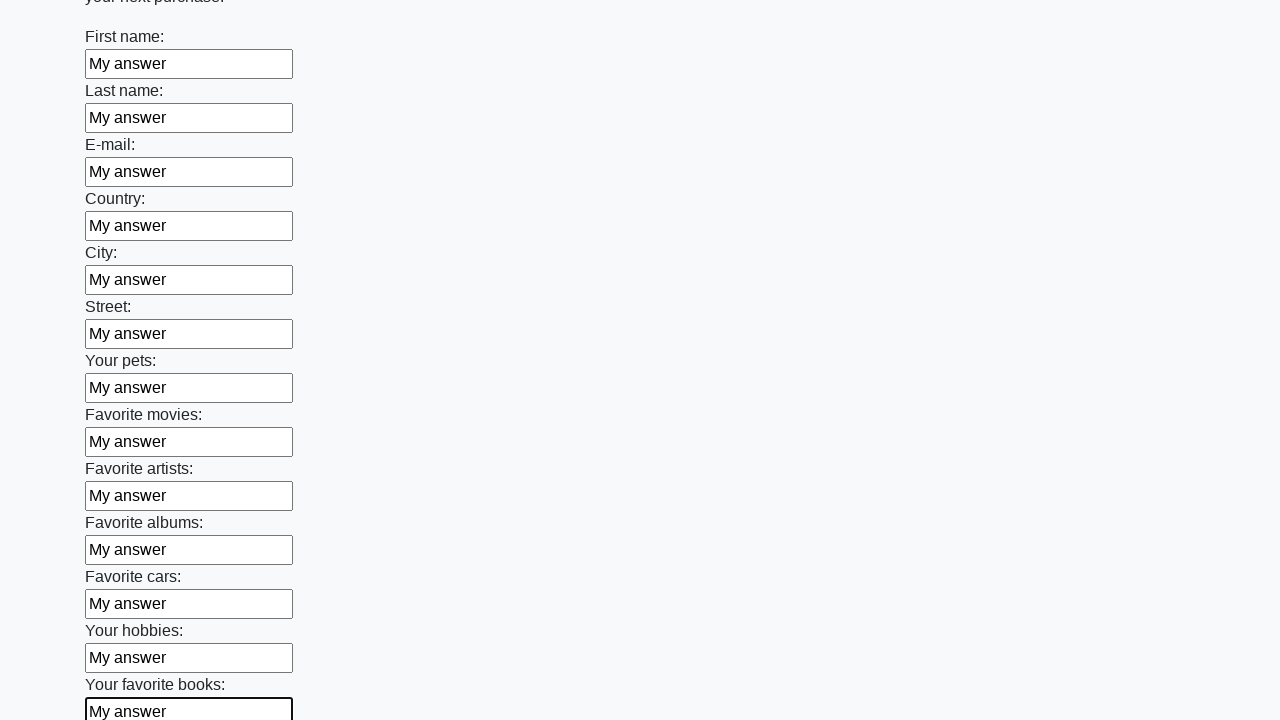

Filled an input field with 'My answer' on input >> nth=13
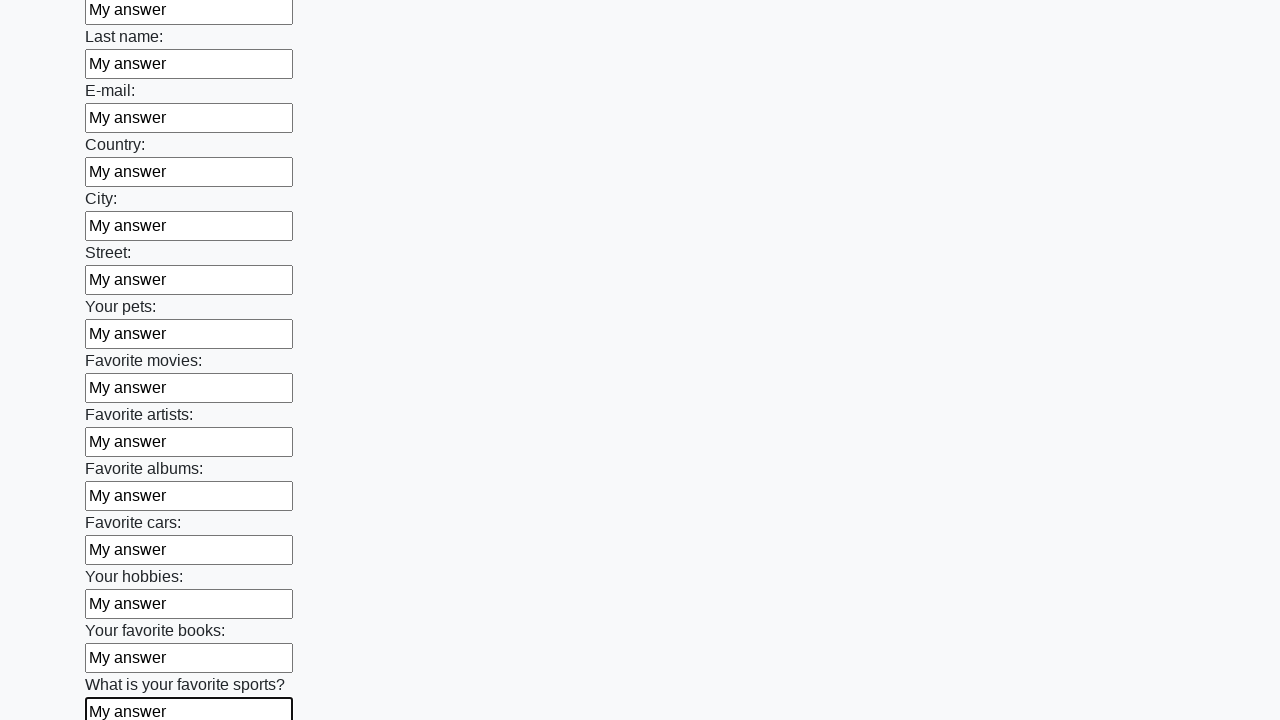

Filled an input field with 'My answer' on input >> nth=14
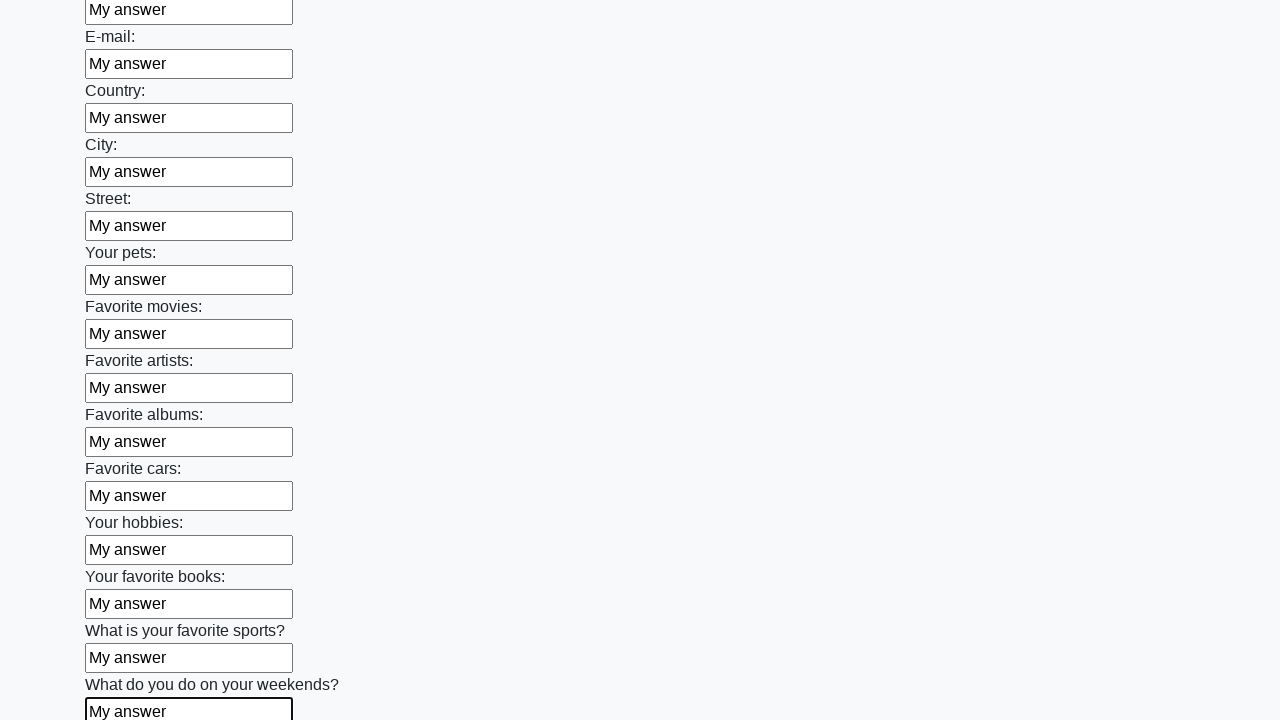

Filled an input field with 'My answer' on input >> nth=15
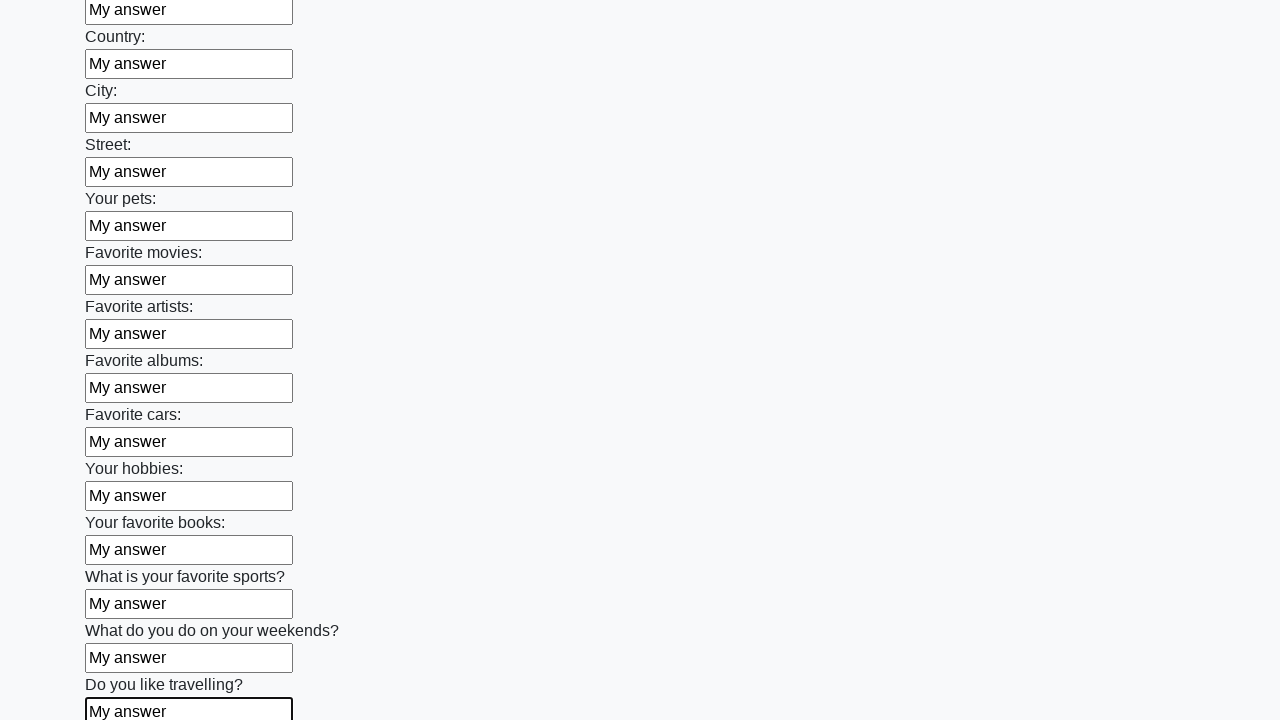

Filled an input field with 'My answer' on input >> nth=16
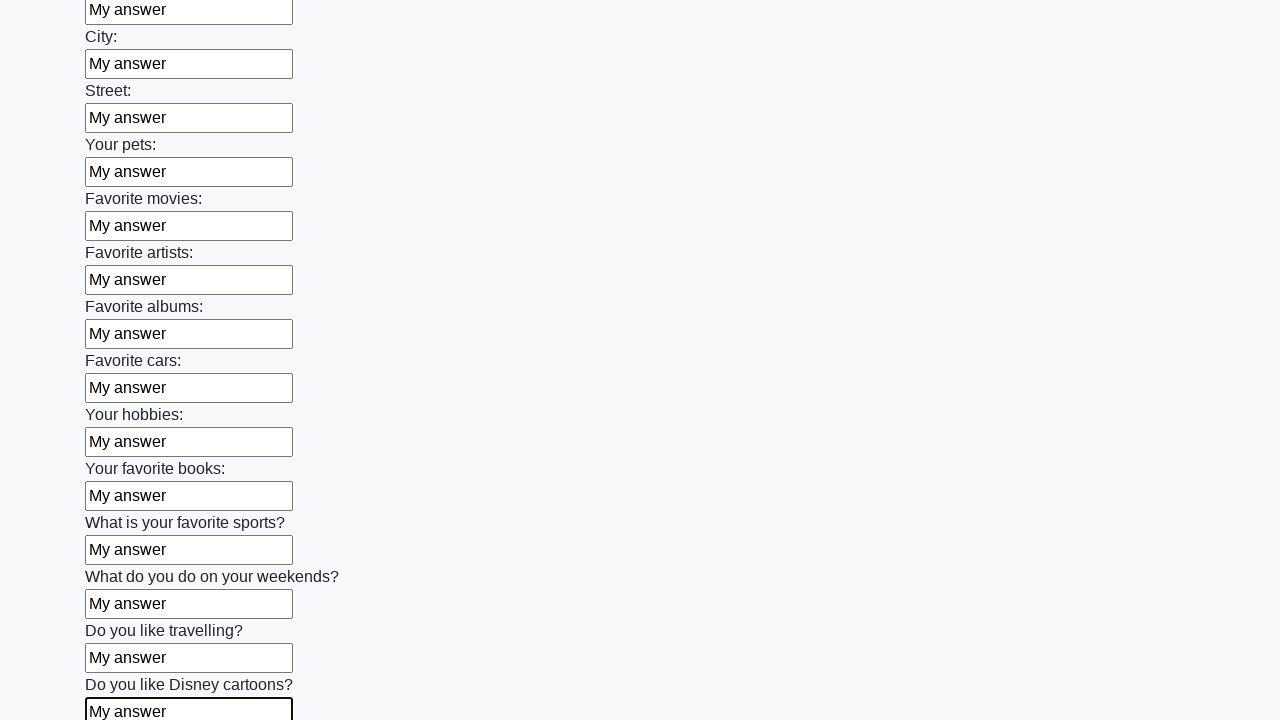

Filled an input field with 'My answer' on input >> nth=17
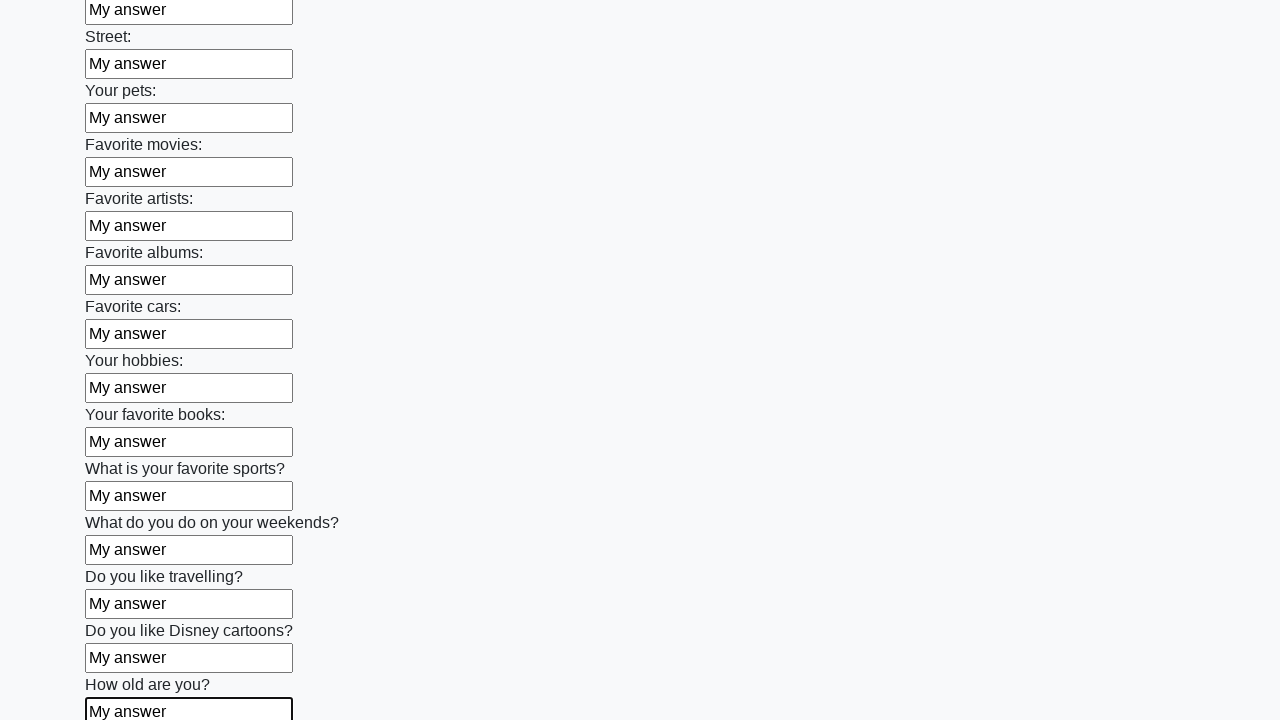

Filled an input field with 'My answer' on input >> nth=18
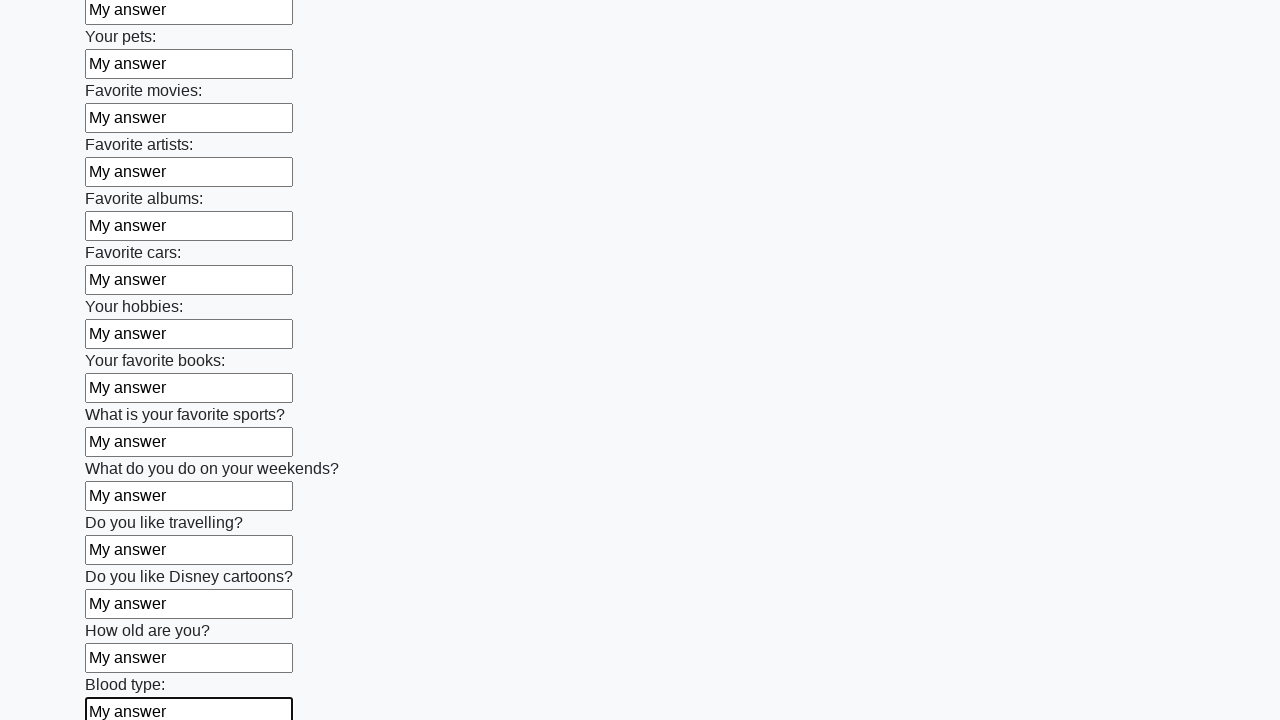

Filled an input field with 'My answer' on input >> nth=19
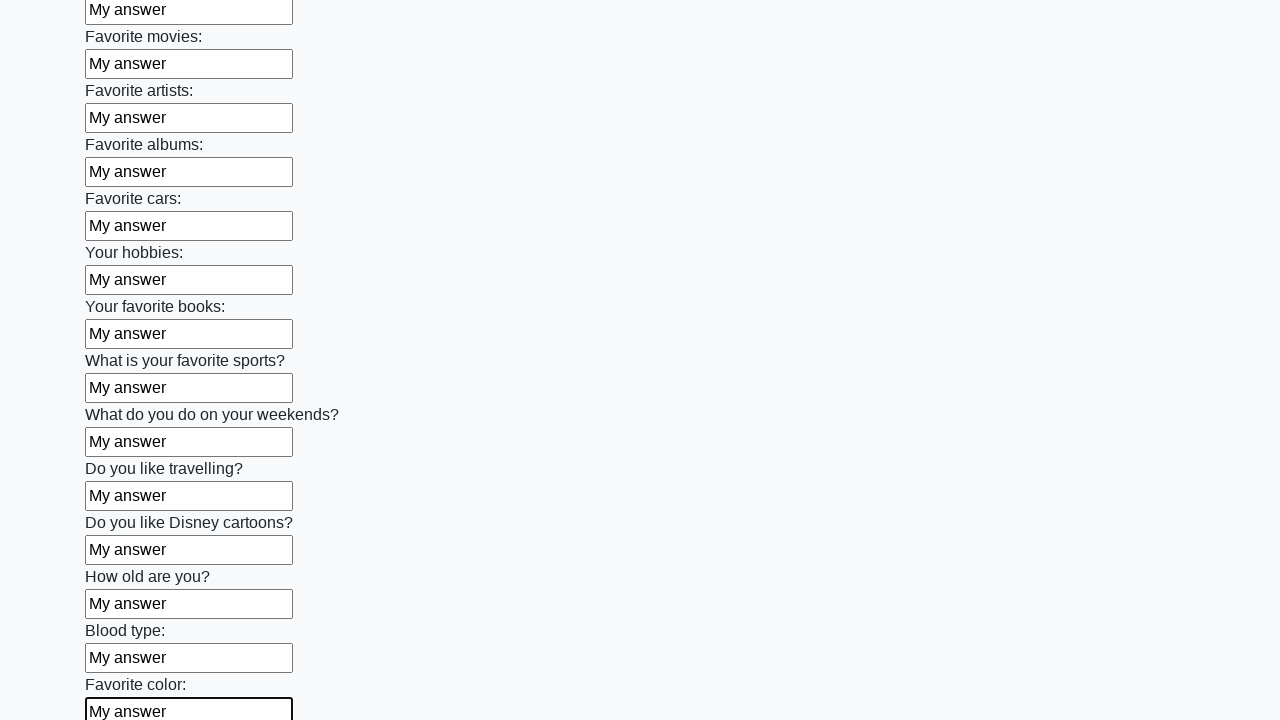

Filled an input field with 'My answer' on input >> nth=20
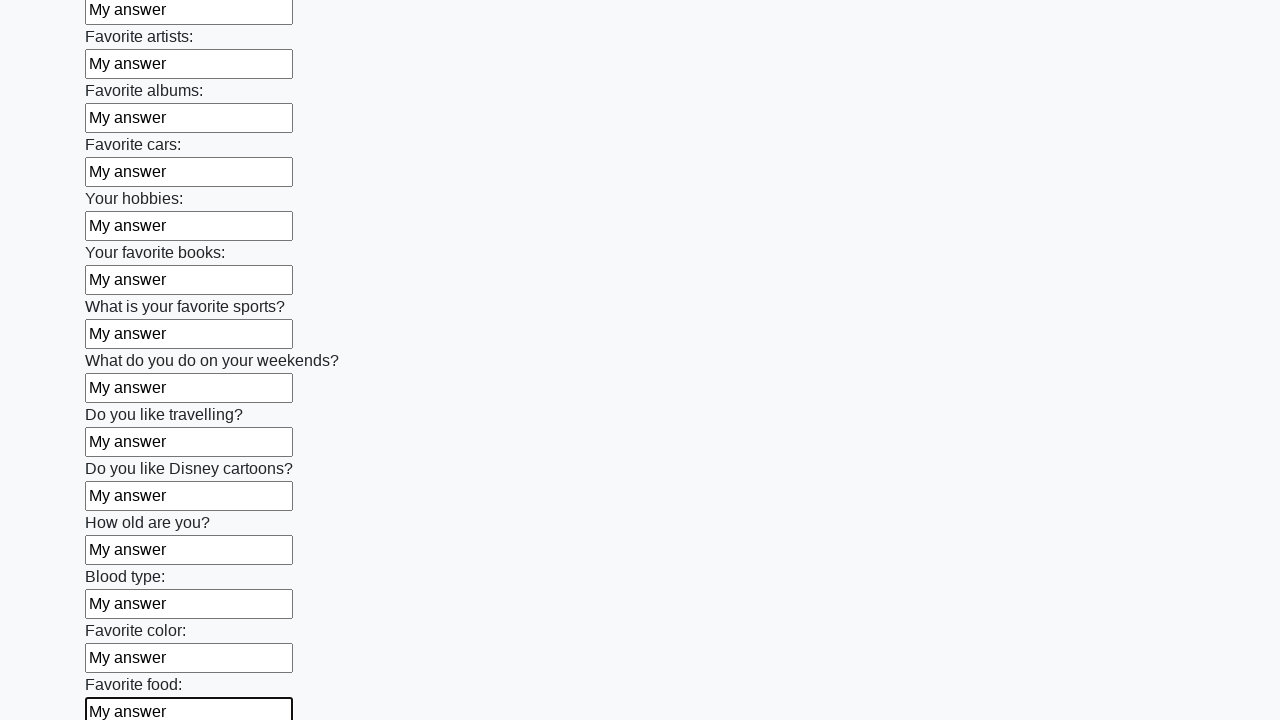

Filled an input field with 'My answer' on input >> nth=21
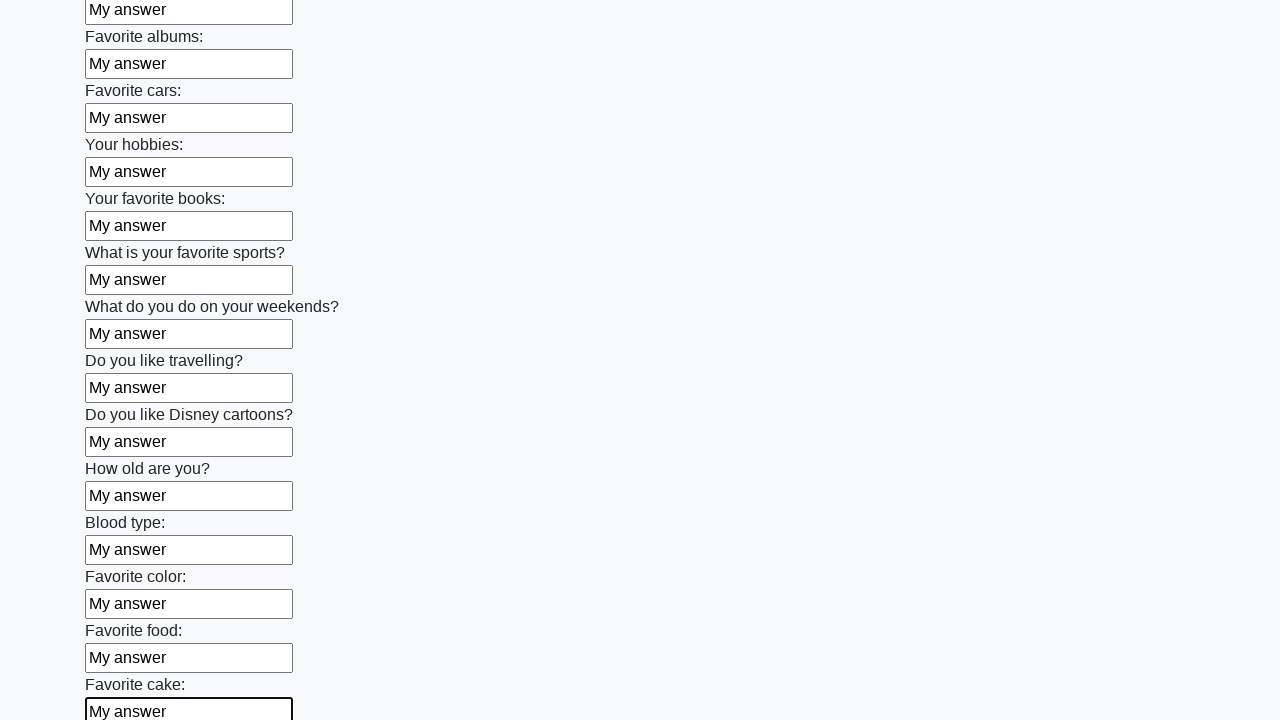

Filled an input field with 'My answer' on input >> nth=22
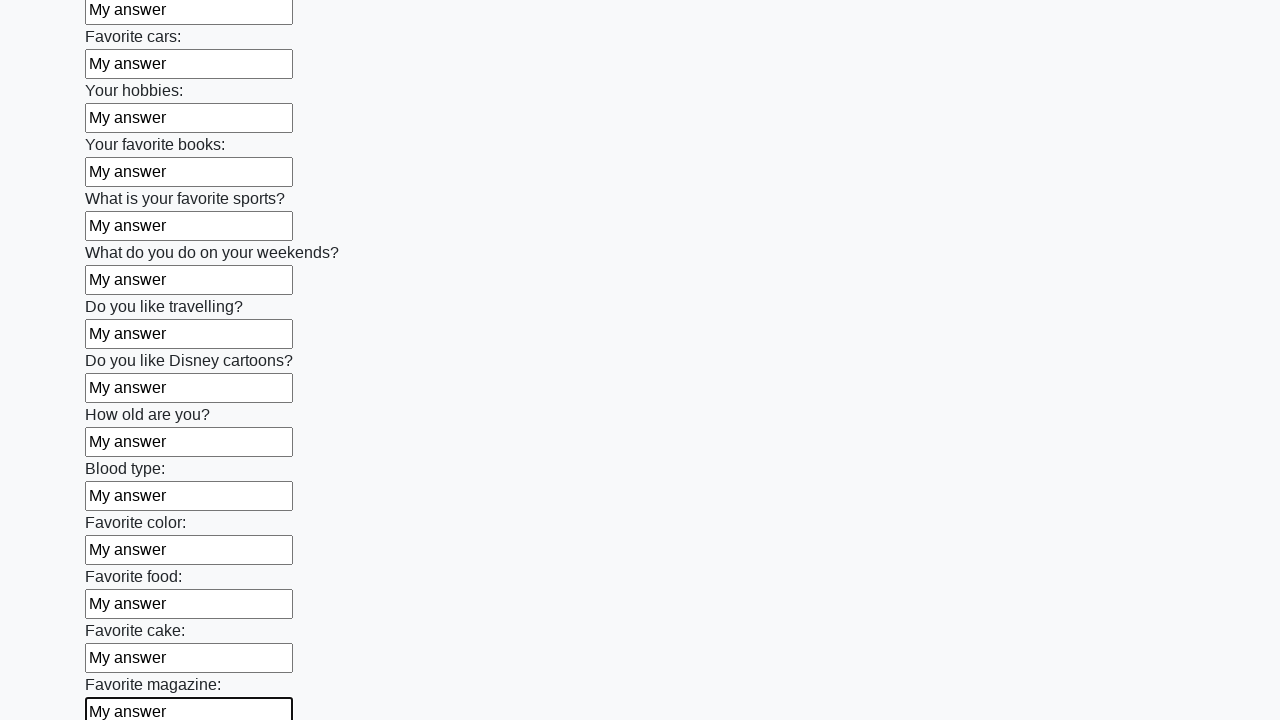

Filled an input field with 'My answer' on input >> nth=23
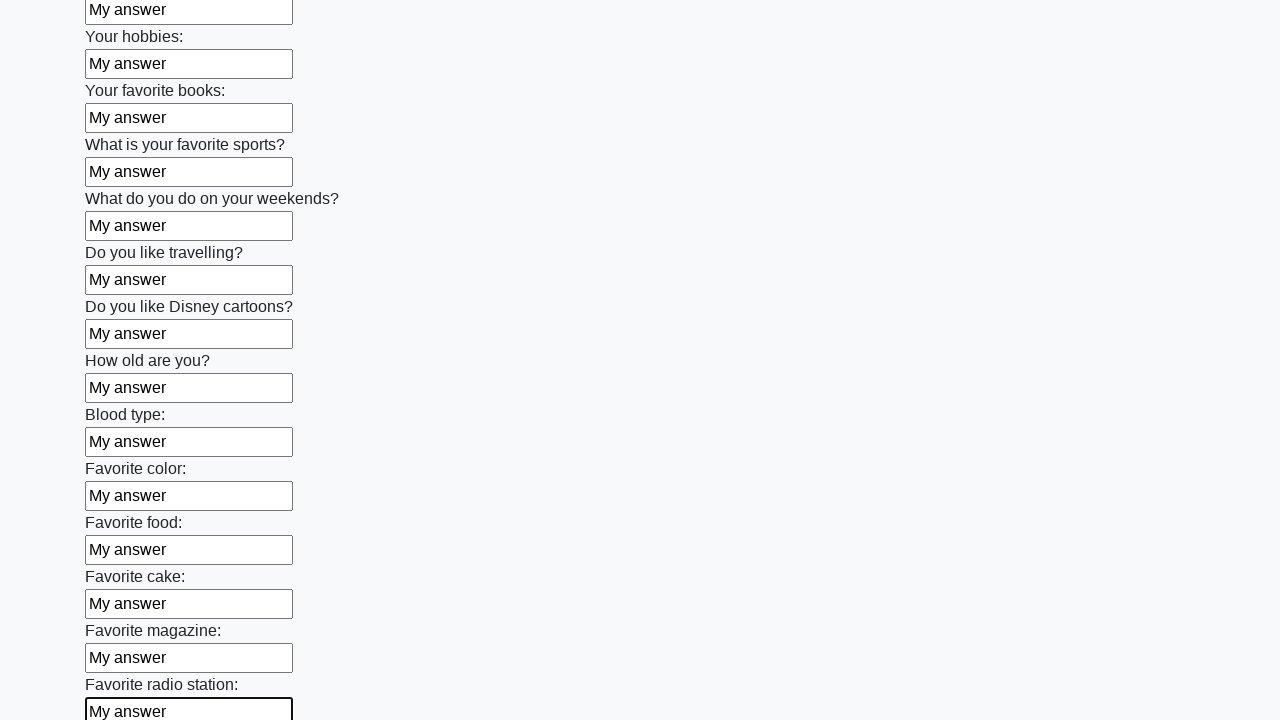

Filled an input field with 'My answer' on input >> nth=24
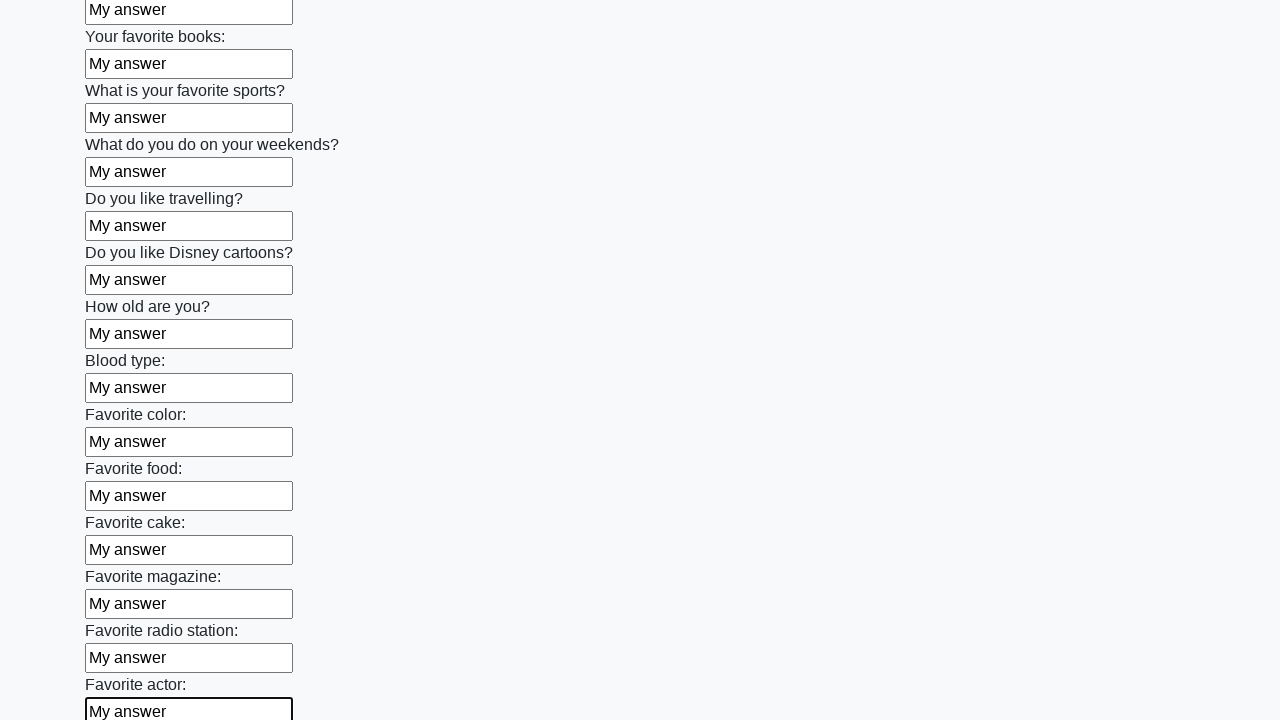

Filled an input field with 'My answer' on input >> nth=25
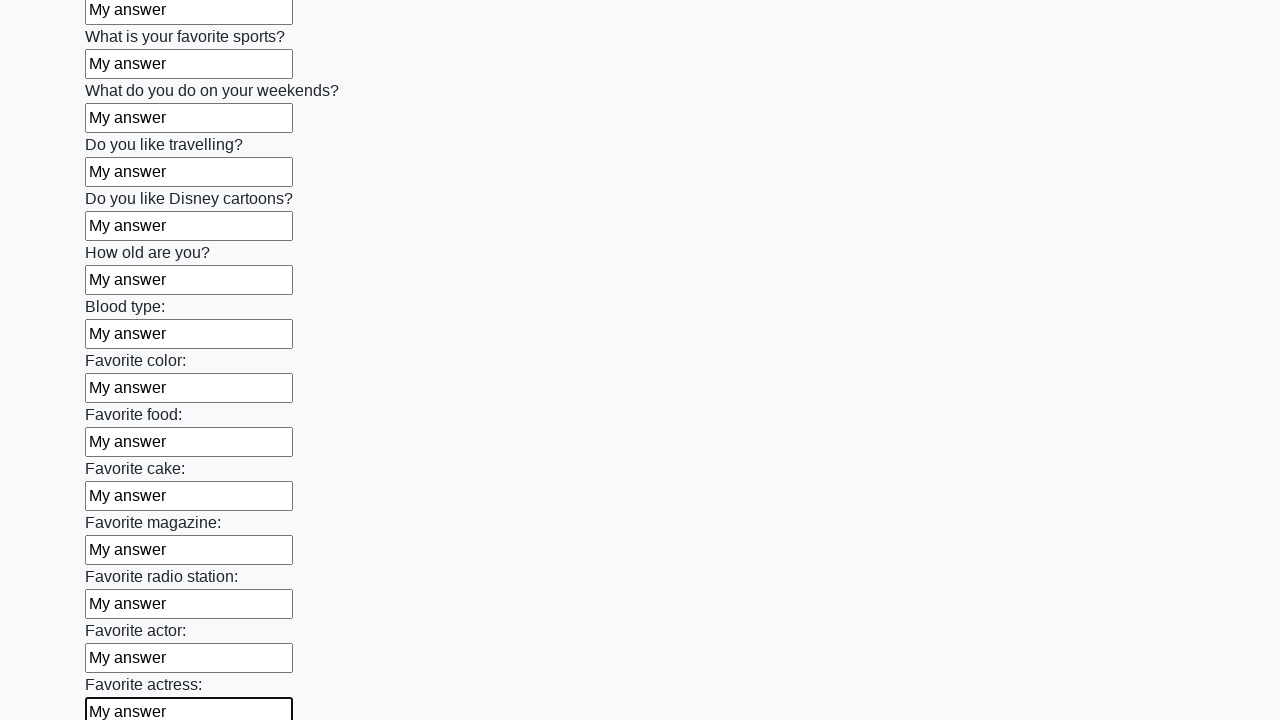

Filled an input field with 'My answer' on input >> nth=26
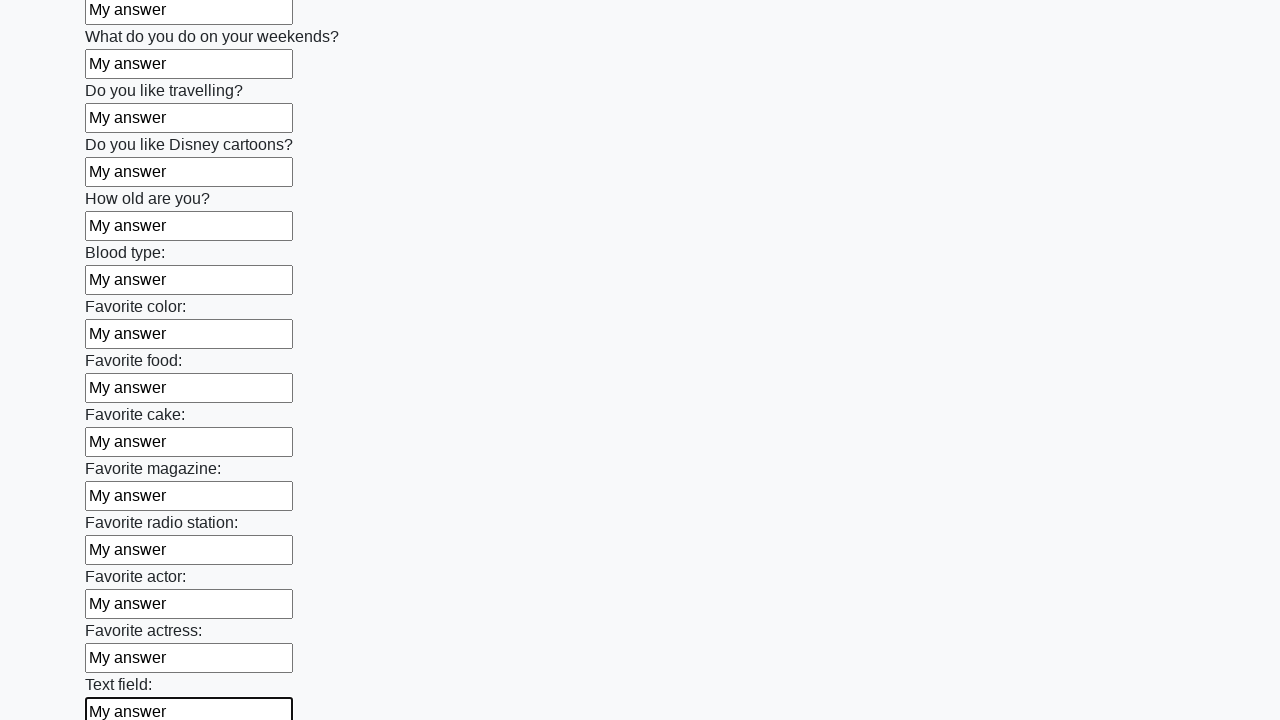

Filled an input field with 'My answer' on input >> nth=27
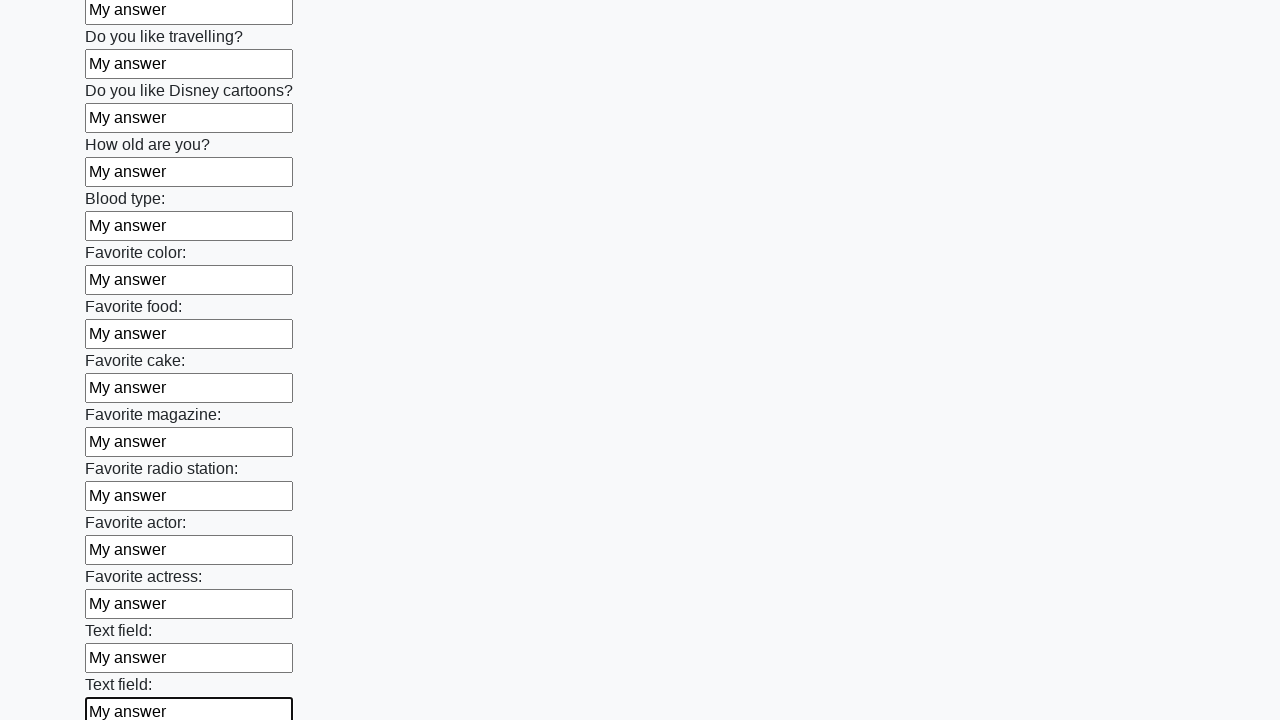

Filled an input field with 'My answer' on input >> nth=28
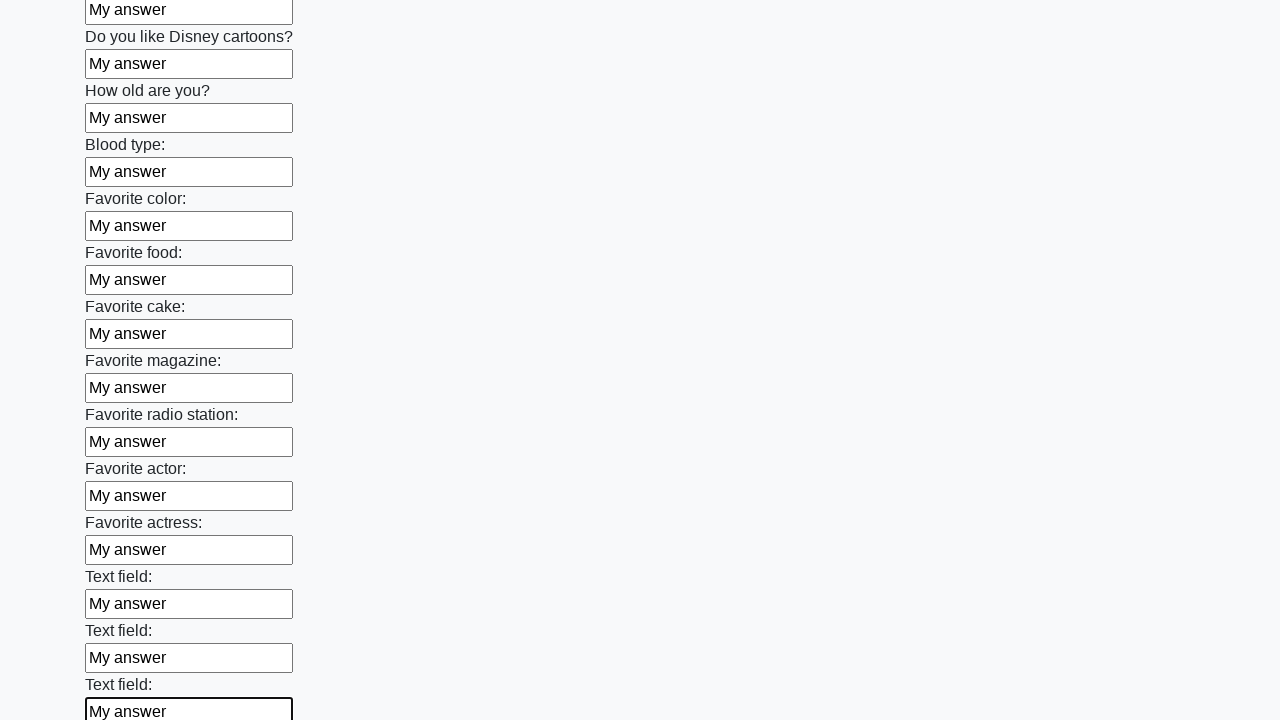

Filled an input field with 'My answer' on input >> nth=29
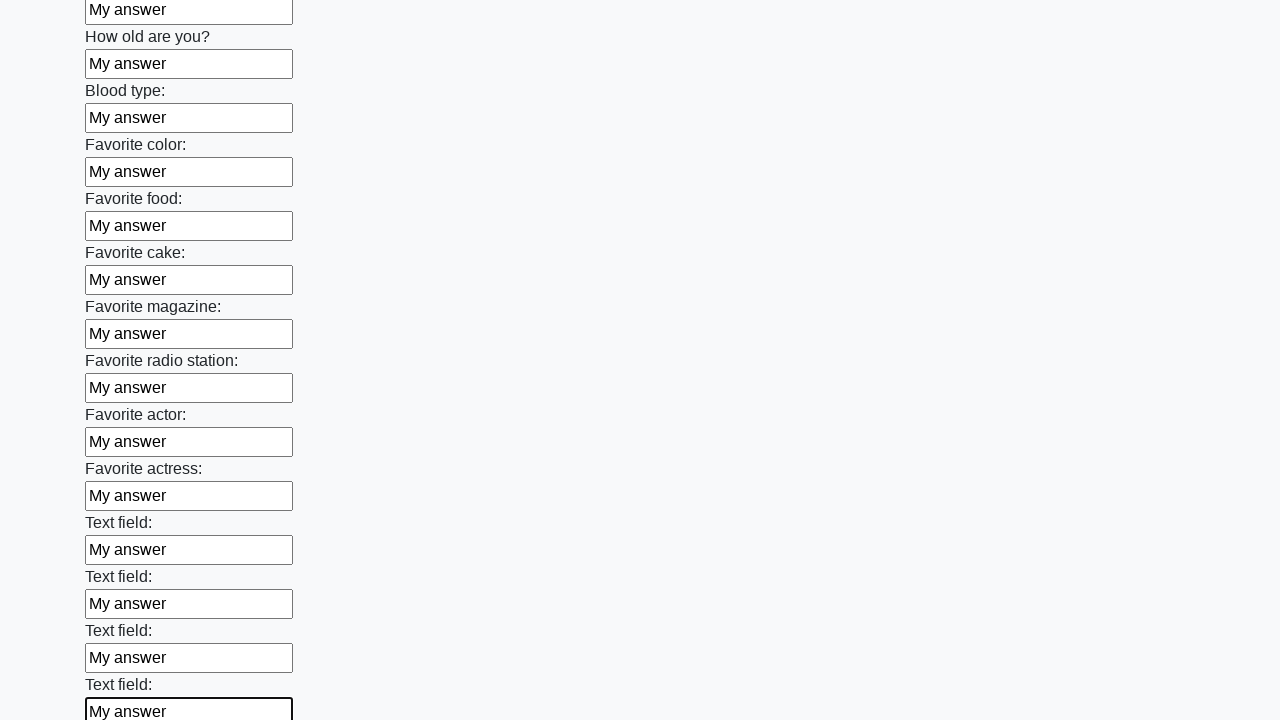

Filled an input field with 'My answer' on input >> nth=30
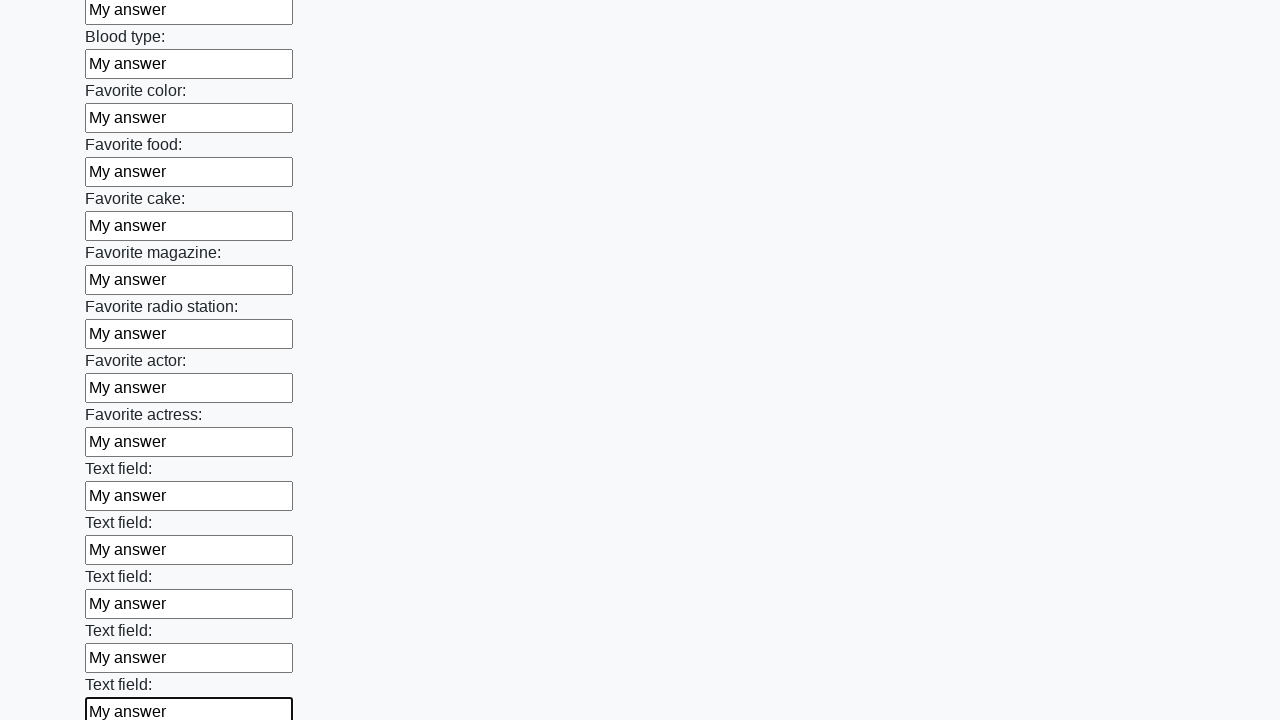

Filled an input field with 'My answer' on input >> nth=31
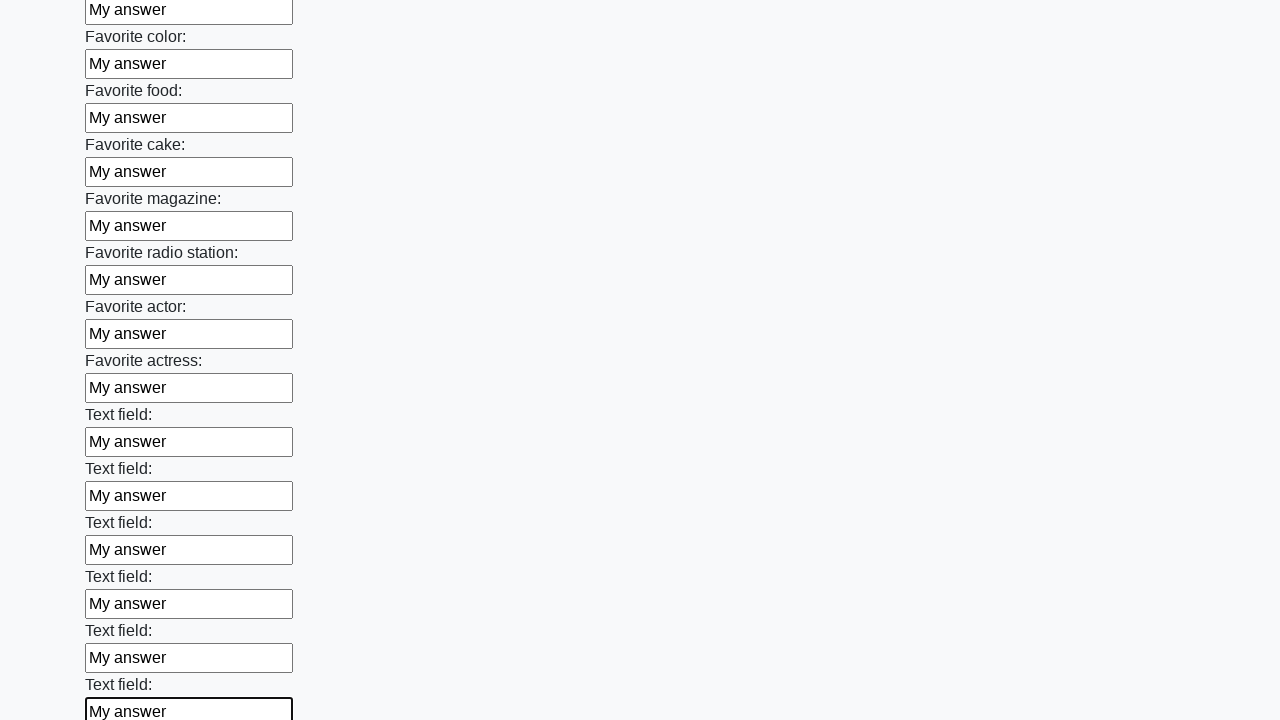

Filled an input field with 'My answer' on input >> nth=32
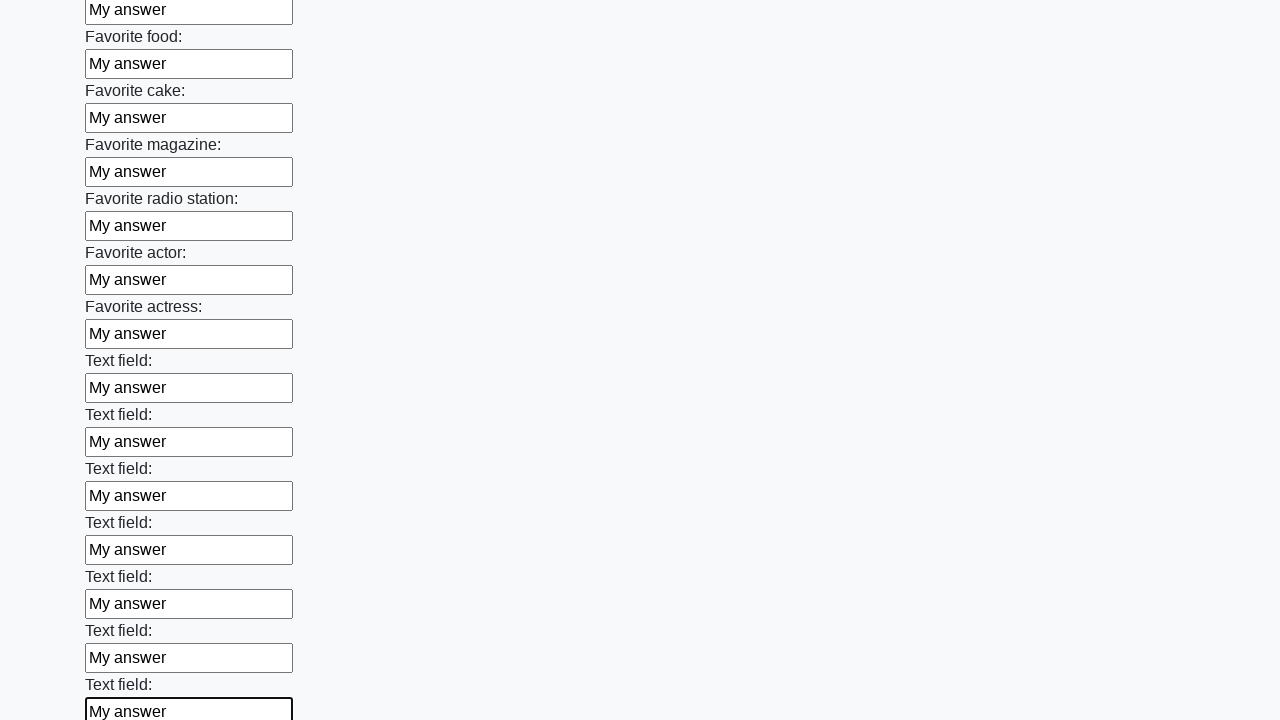

Filled an input field with 'My answer' on input >> nth=33
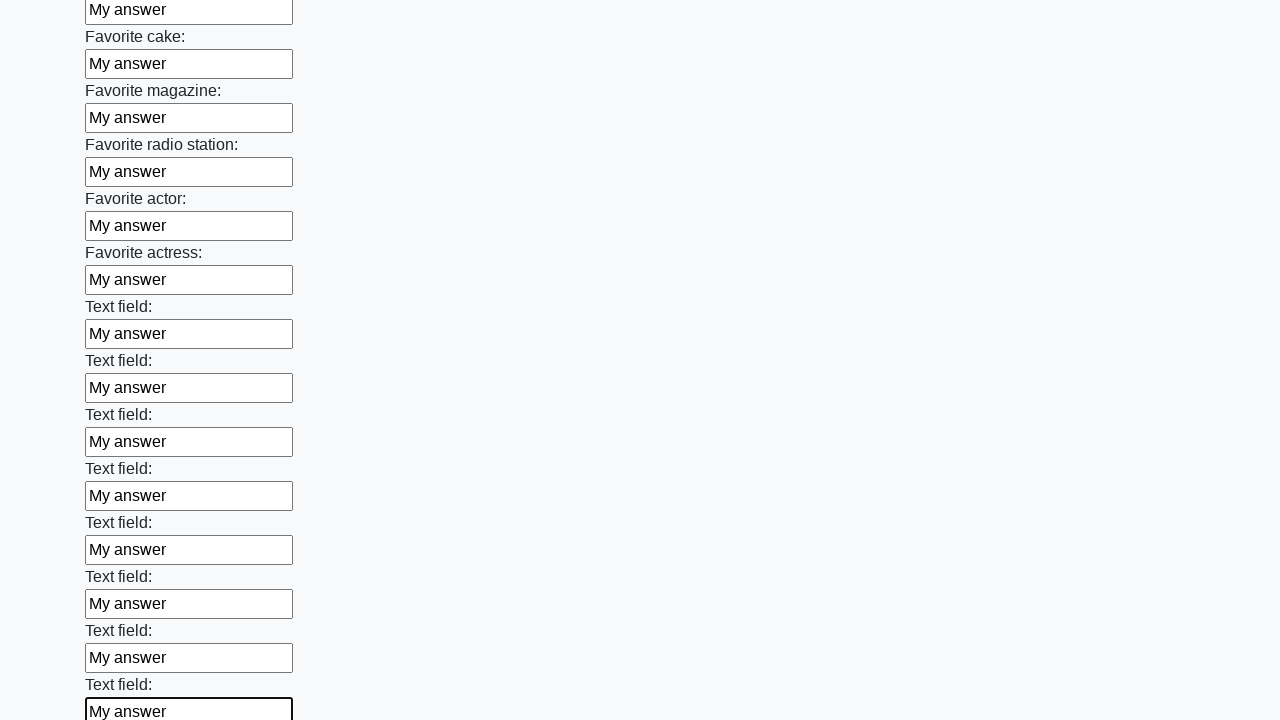

Filled an input field with 'My answer' on input >> nth=34
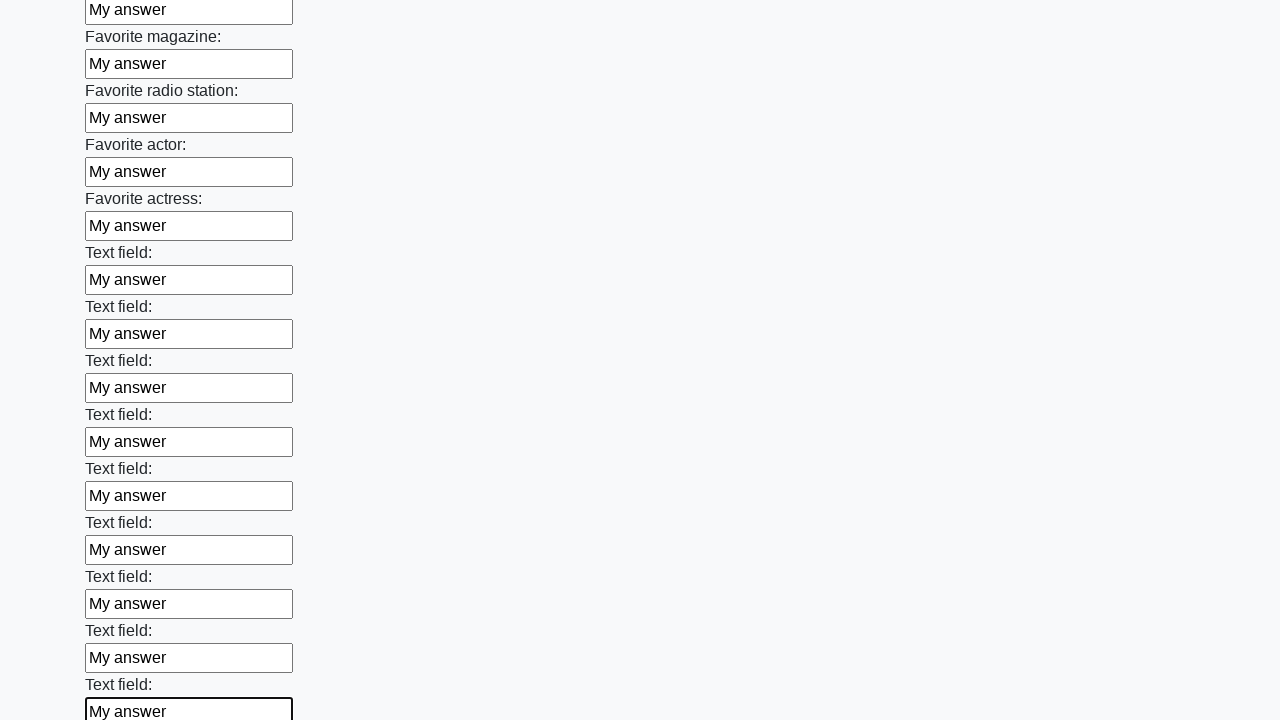

Filled an input field with 'My answer' on input >> nth=35
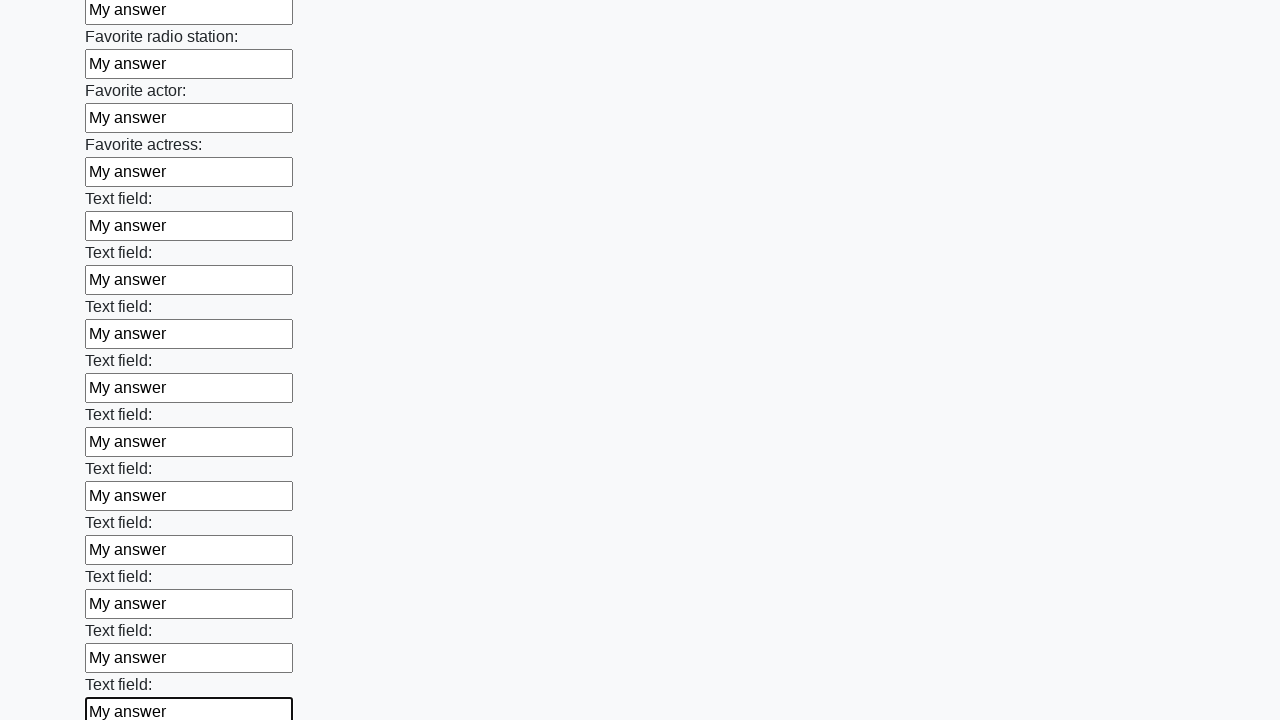

Filled an input field with 'My answer' on input >> nth=36
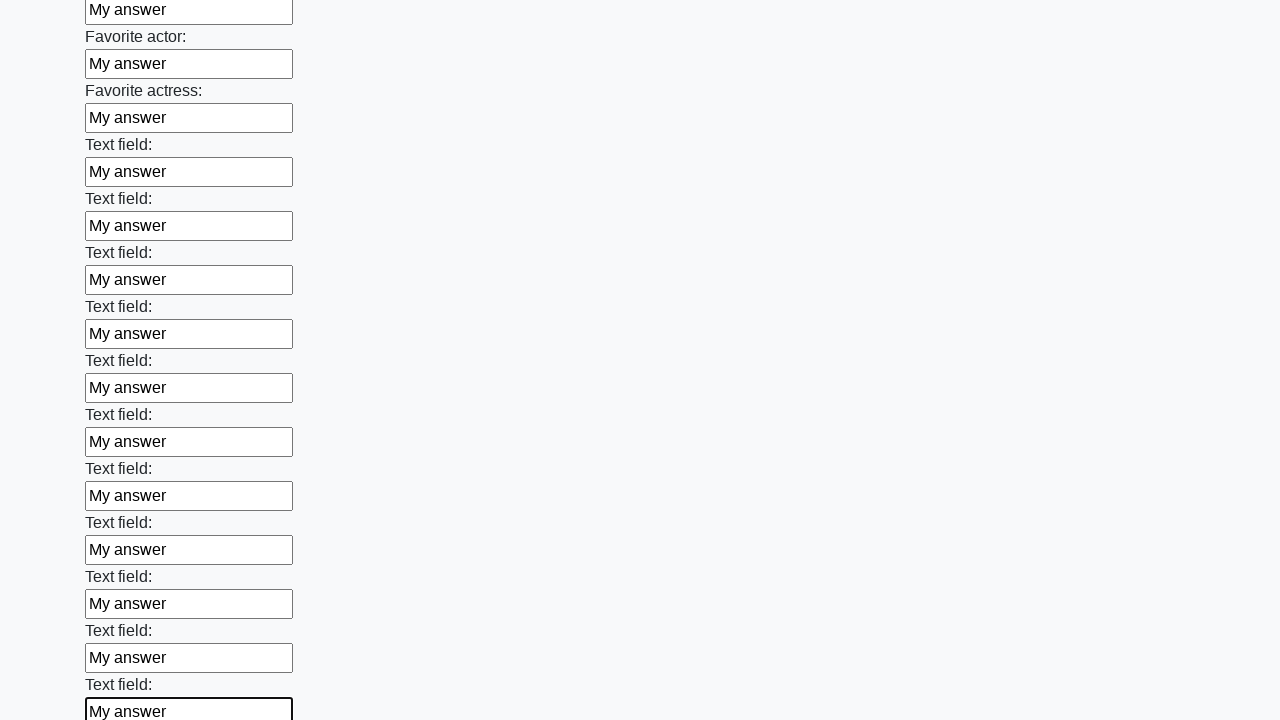

Filled an input field with 'My answer' on input >> nth=37
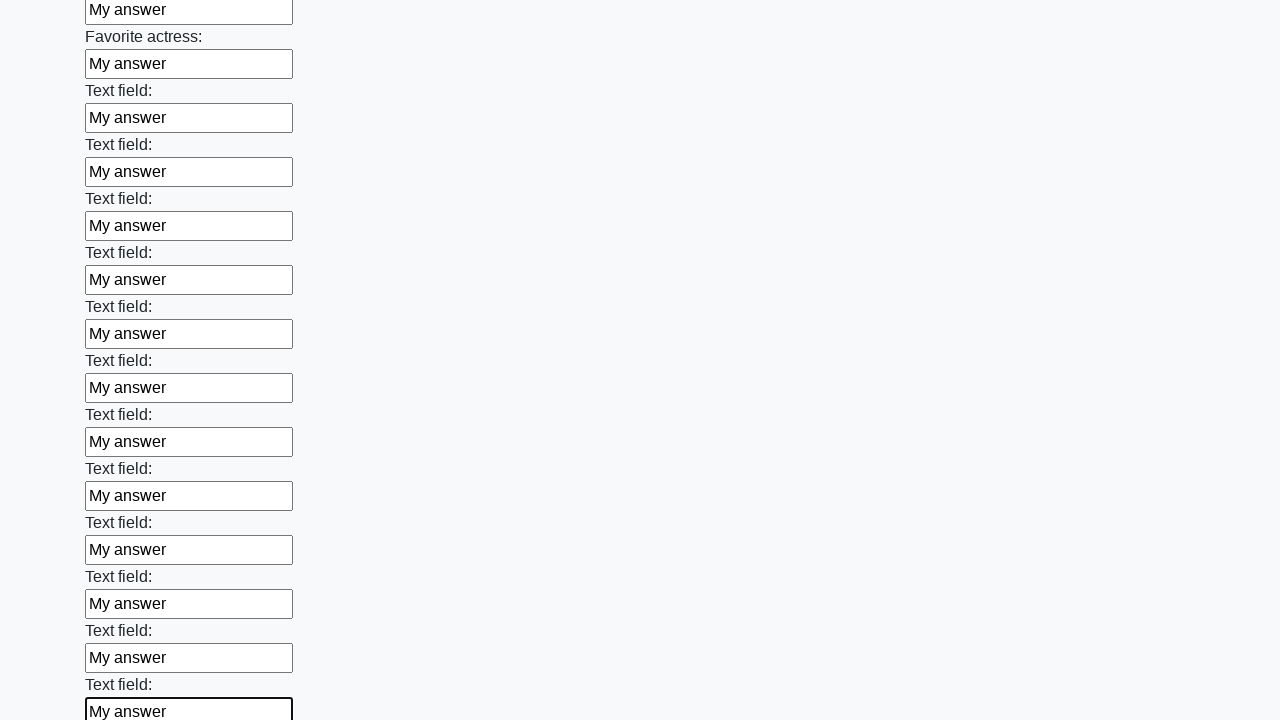

Filled an input field with 'My answer' on input >> nth=38
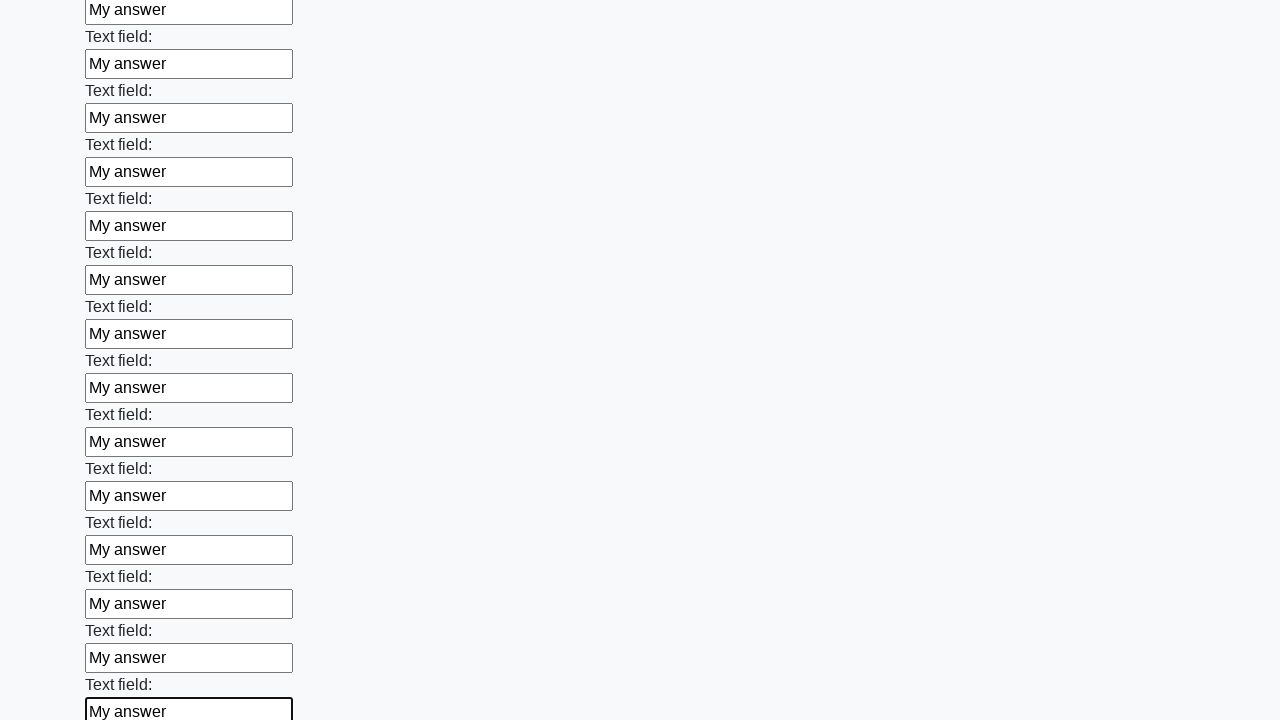

Filled an input field with 'My answer' on input >> nth=39
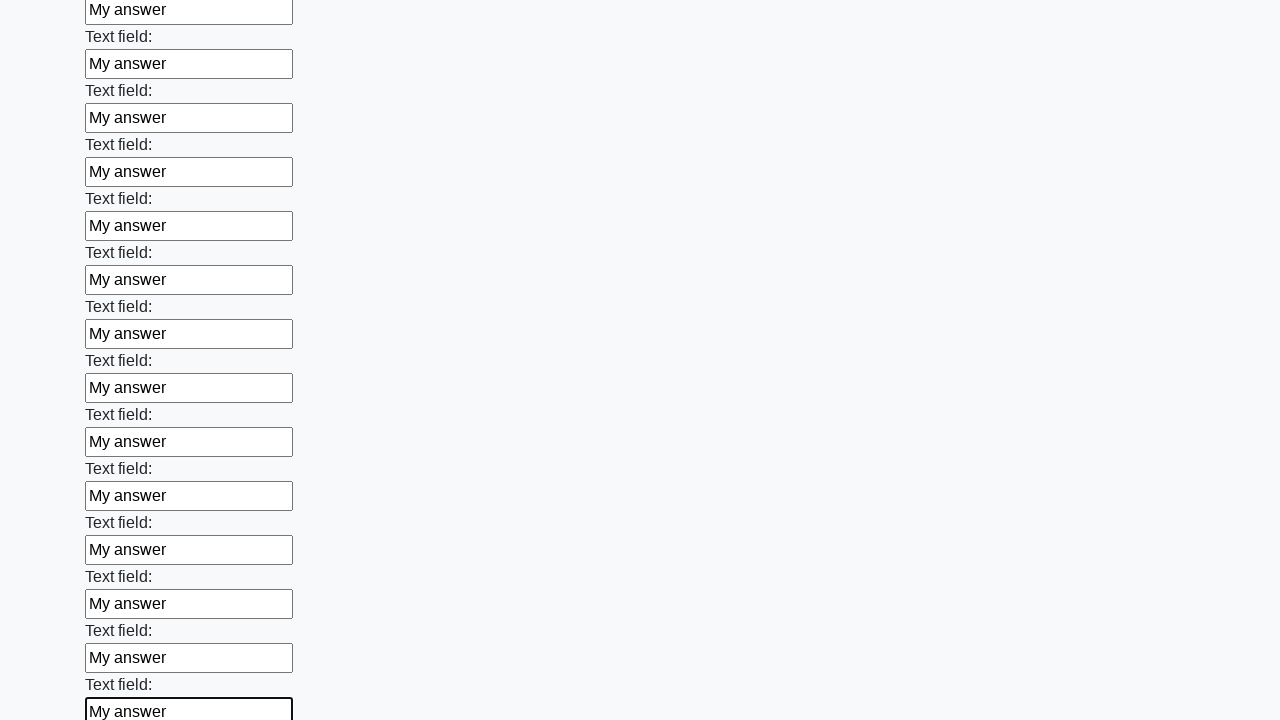

Filled an input field with 'My answer' on input >> nth=40
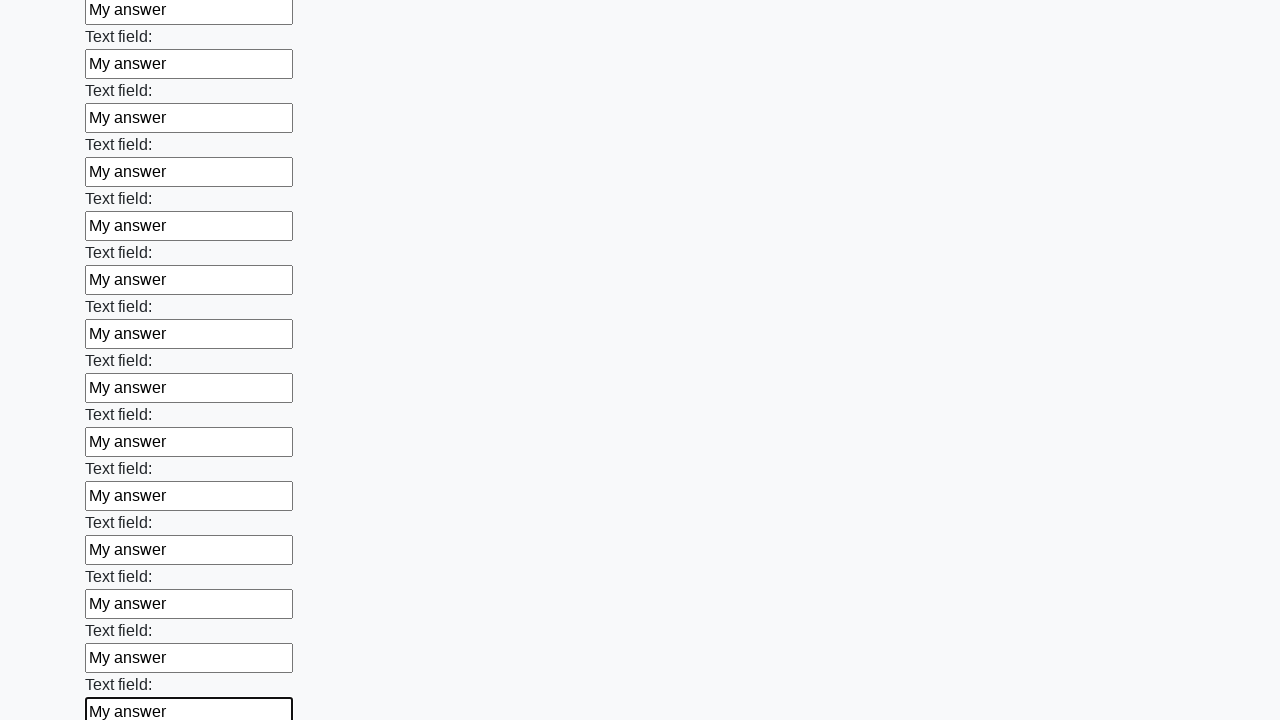

Filled an input field with 'My answer' on input >> nth=41
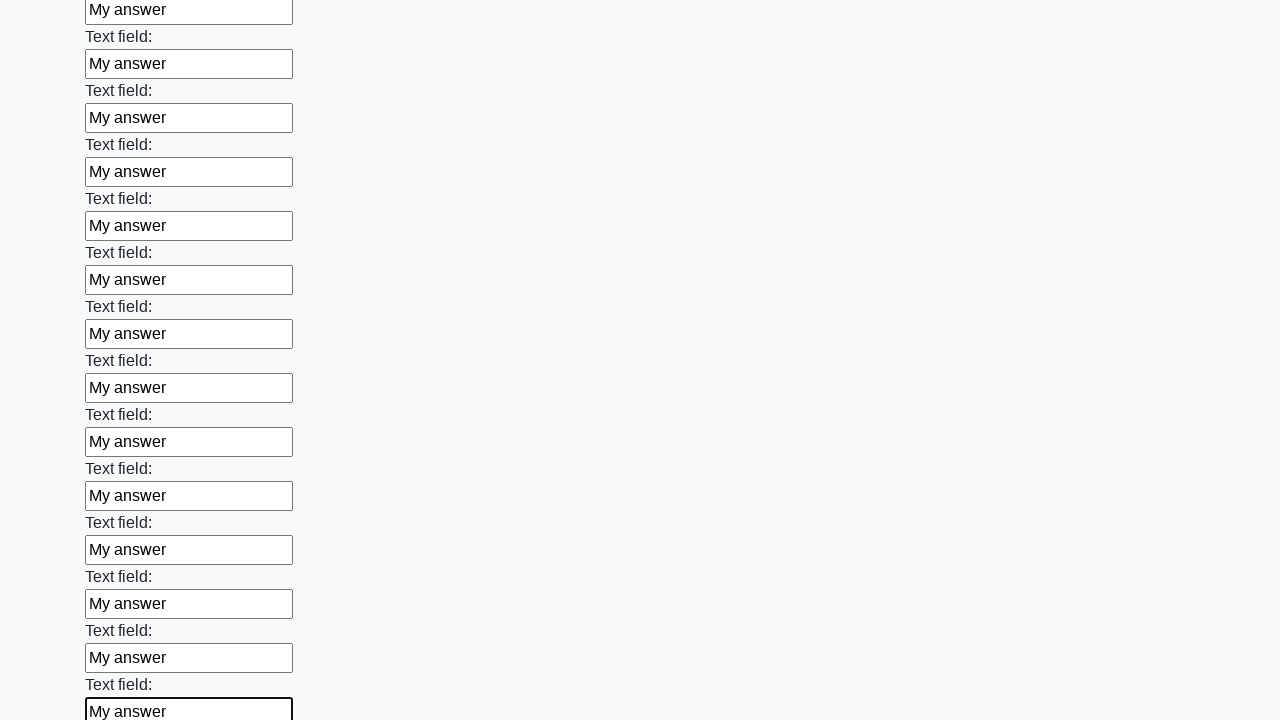

Filled an input field with 'My answer' on input >> nth=42
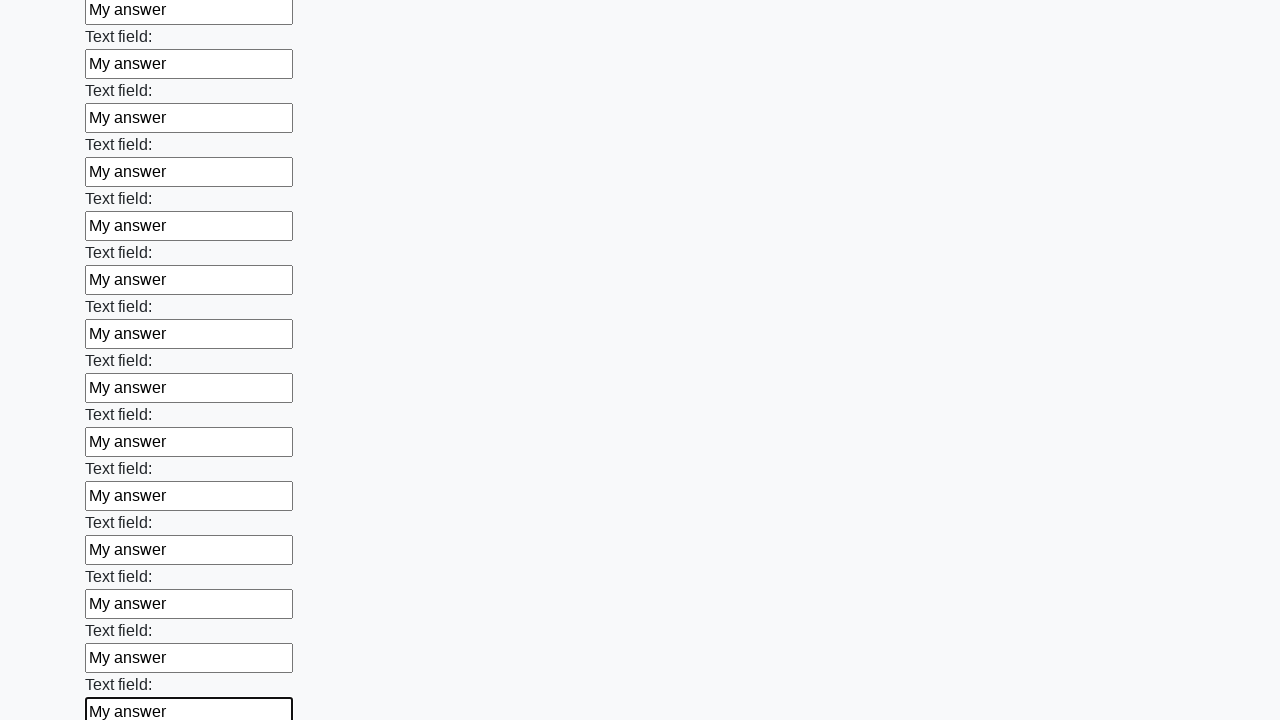

Filled an input field with 'My answer' on input >> nth=43
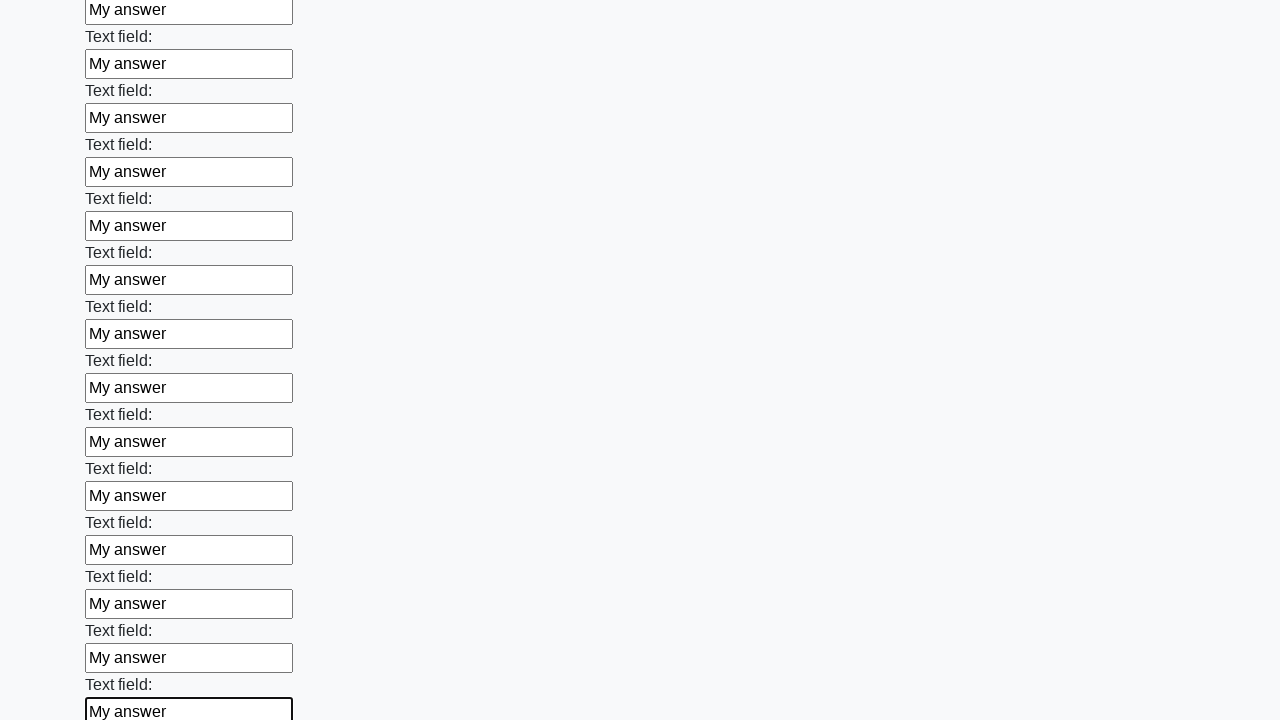

Filled an input field with 'My answer' on input >> nth=44
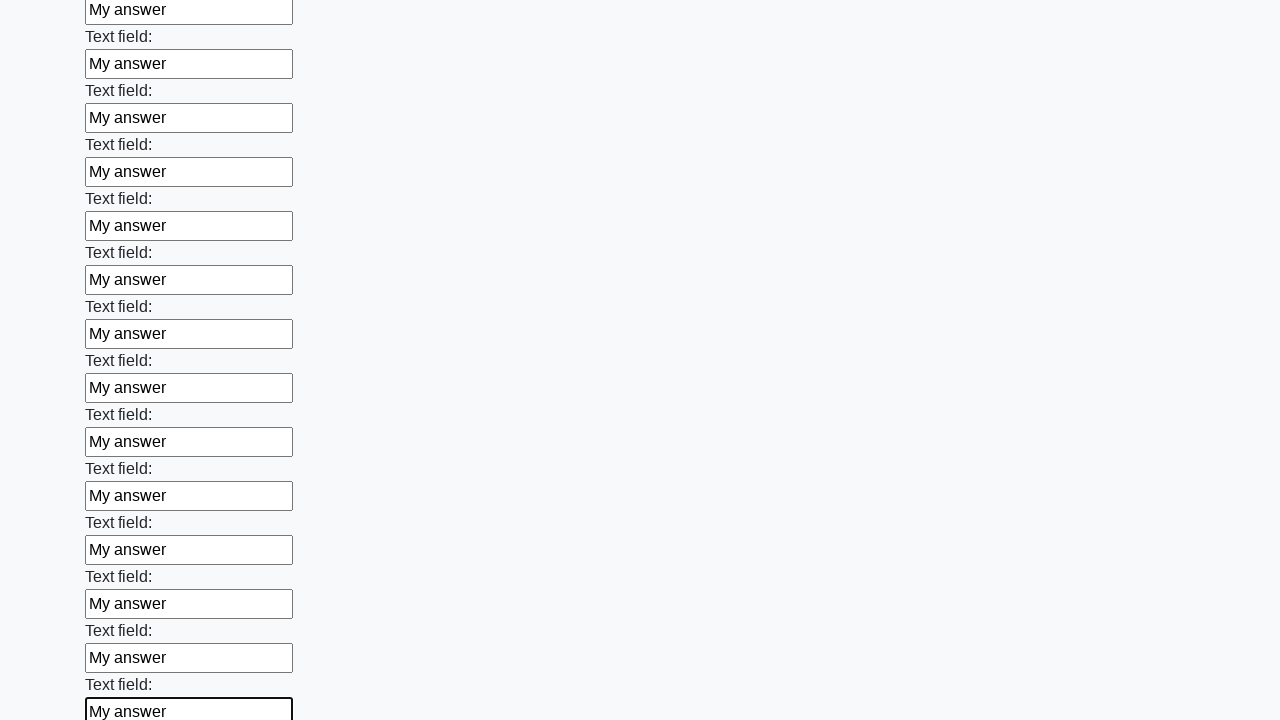

Filled an input field with 'My answer' on input >> nth=45
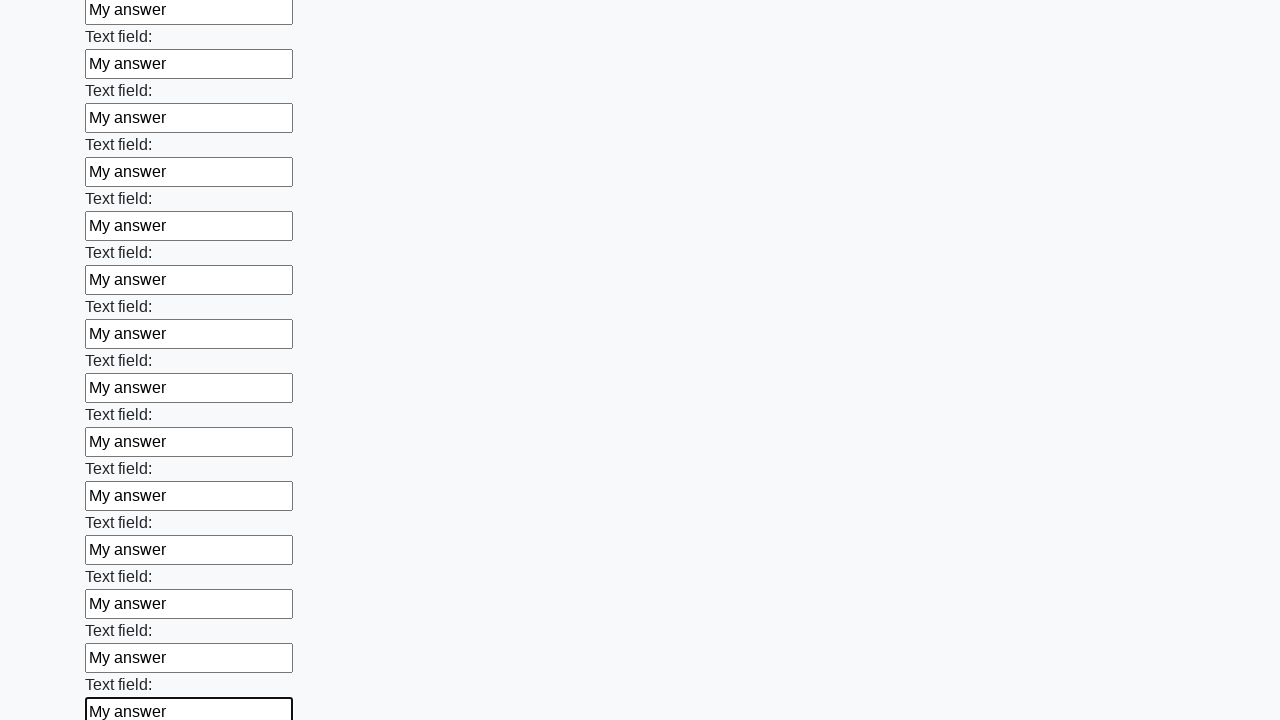

Filled an input field with 'My answer' on input >> nth=46
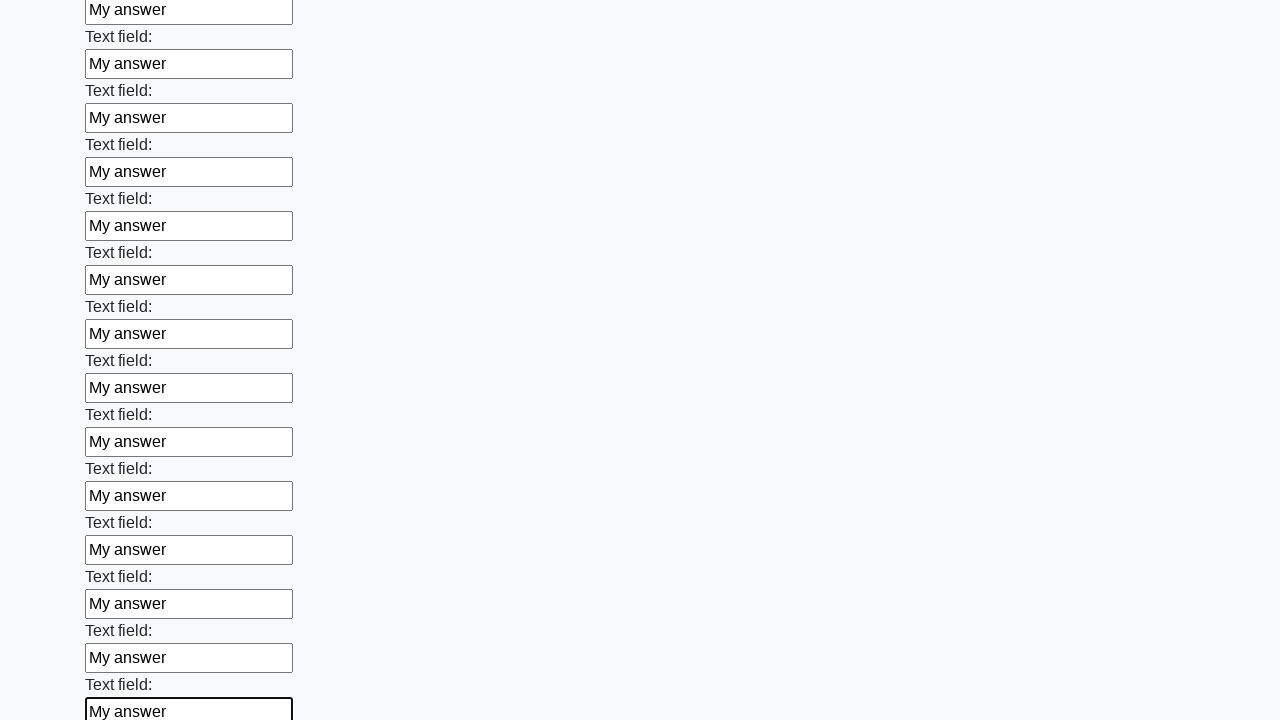

Filled an input field with 'My answer' on input >> nth=47
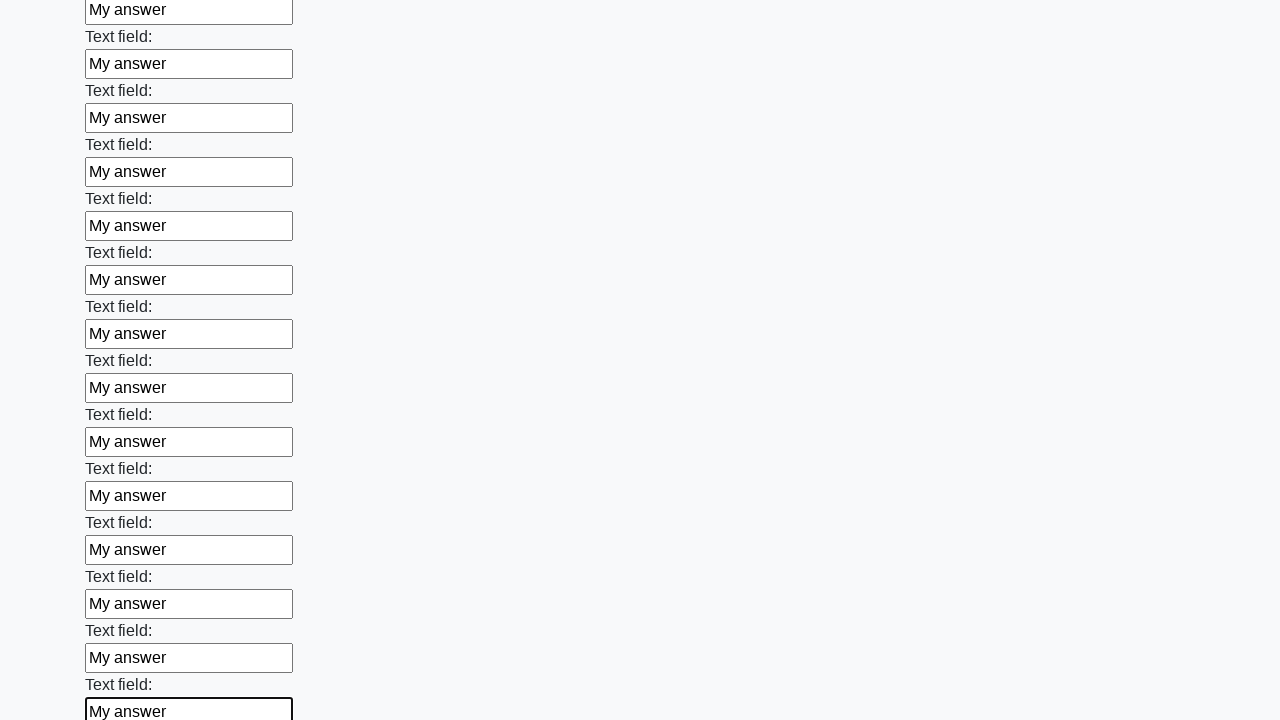

Filled an input field with 'My answer' on input >> nth=48
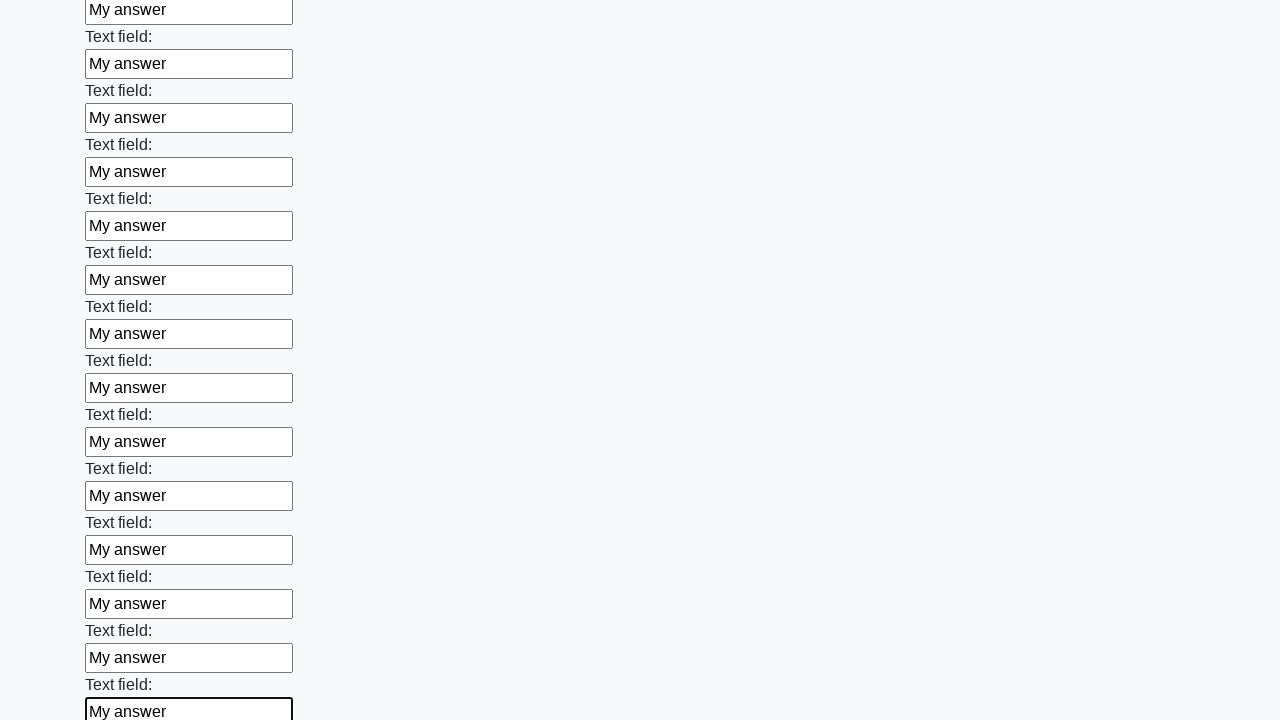

Filled an input field with 'My answer' on input >> nth=49
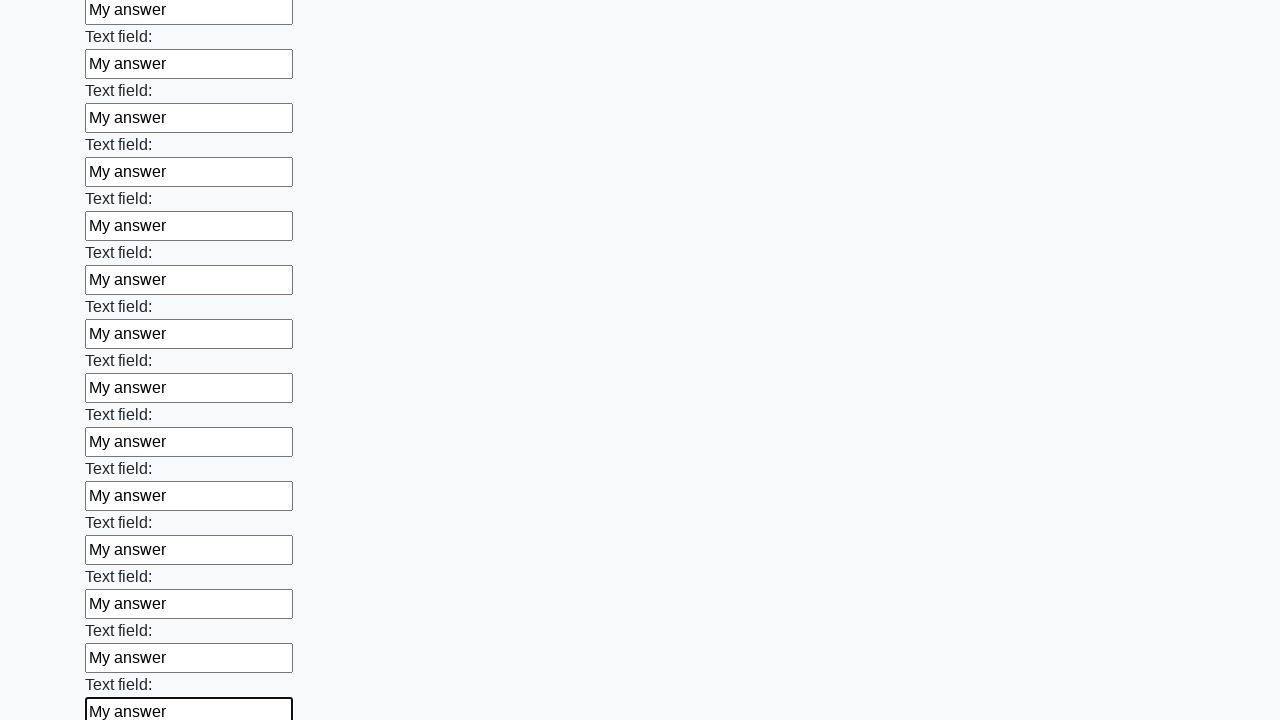

Filled an input field with 'My answer' on input >> nth=50
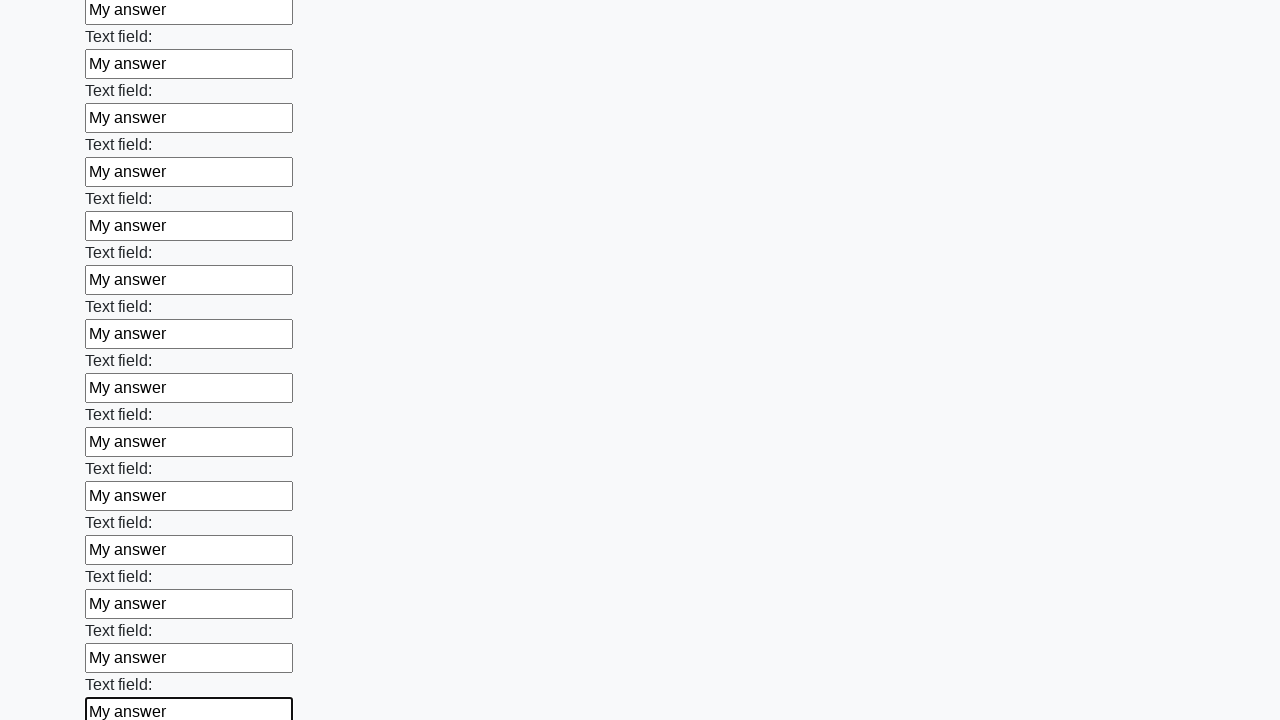

Filled an input field with 'My answer' on input >> nth=51
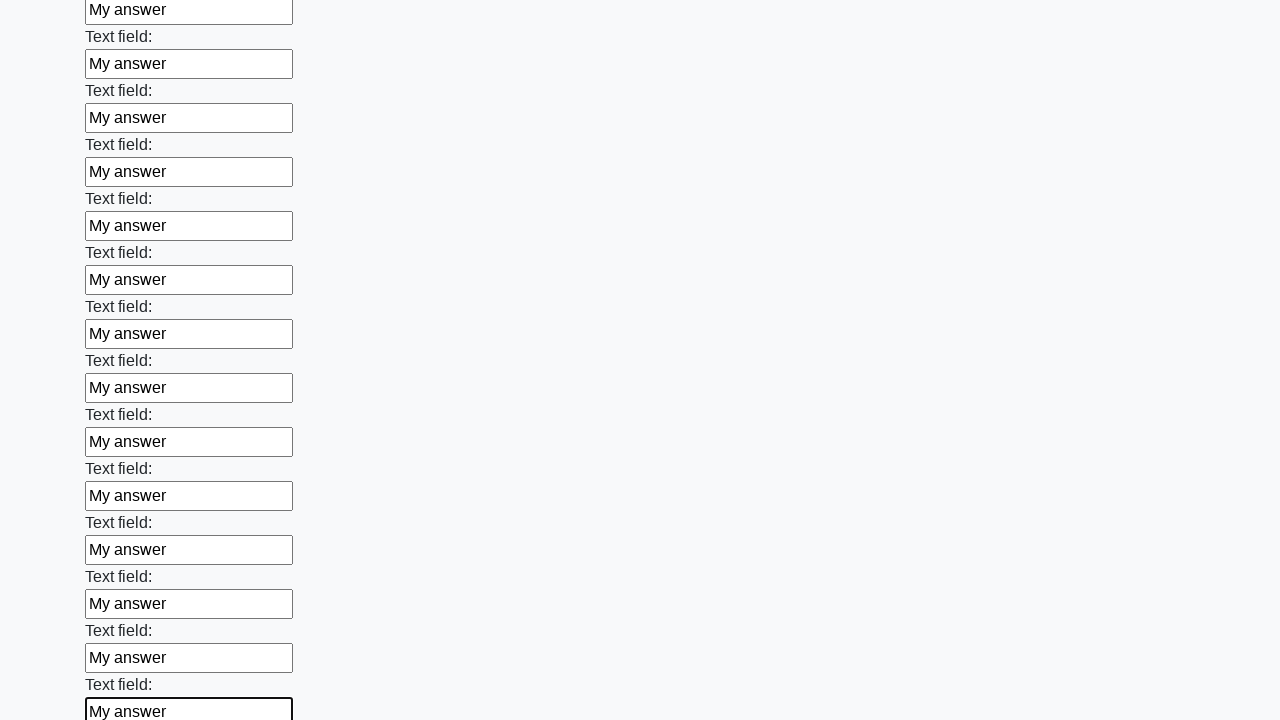

Filled an input field with 'My answer' on input >> nth=52
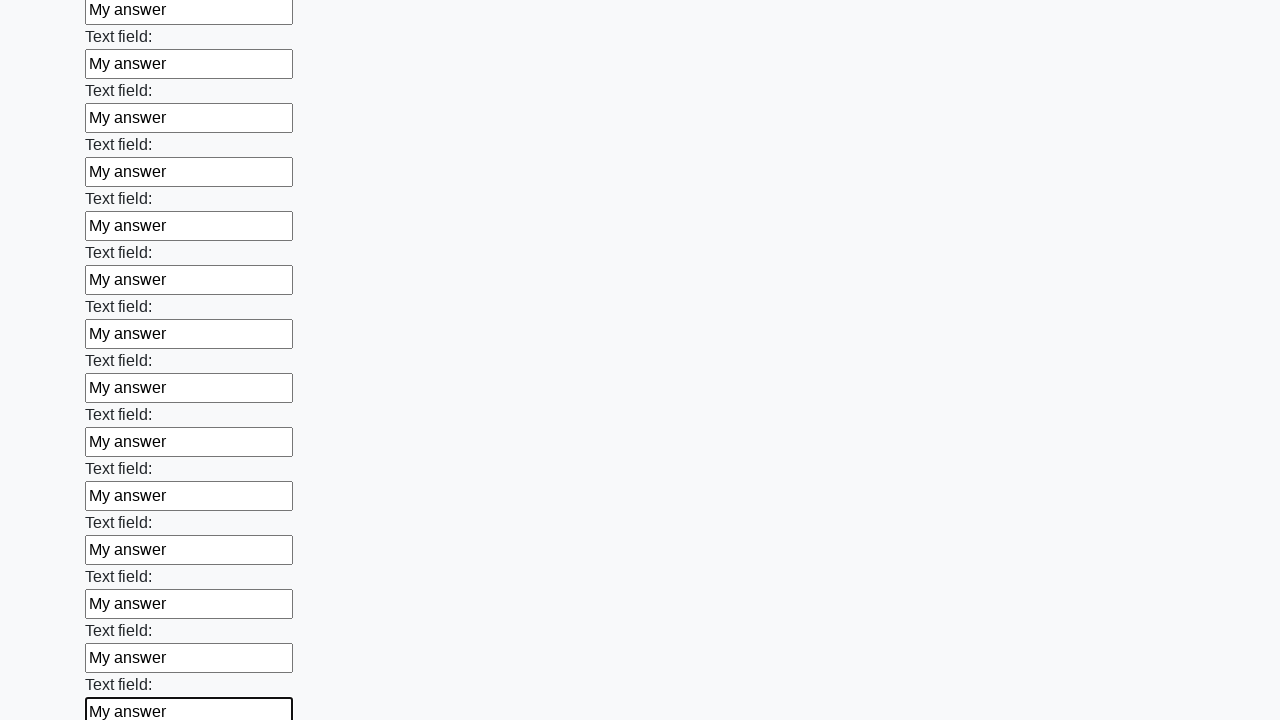

Filled an input field with 'My answer' on input >> nth=53
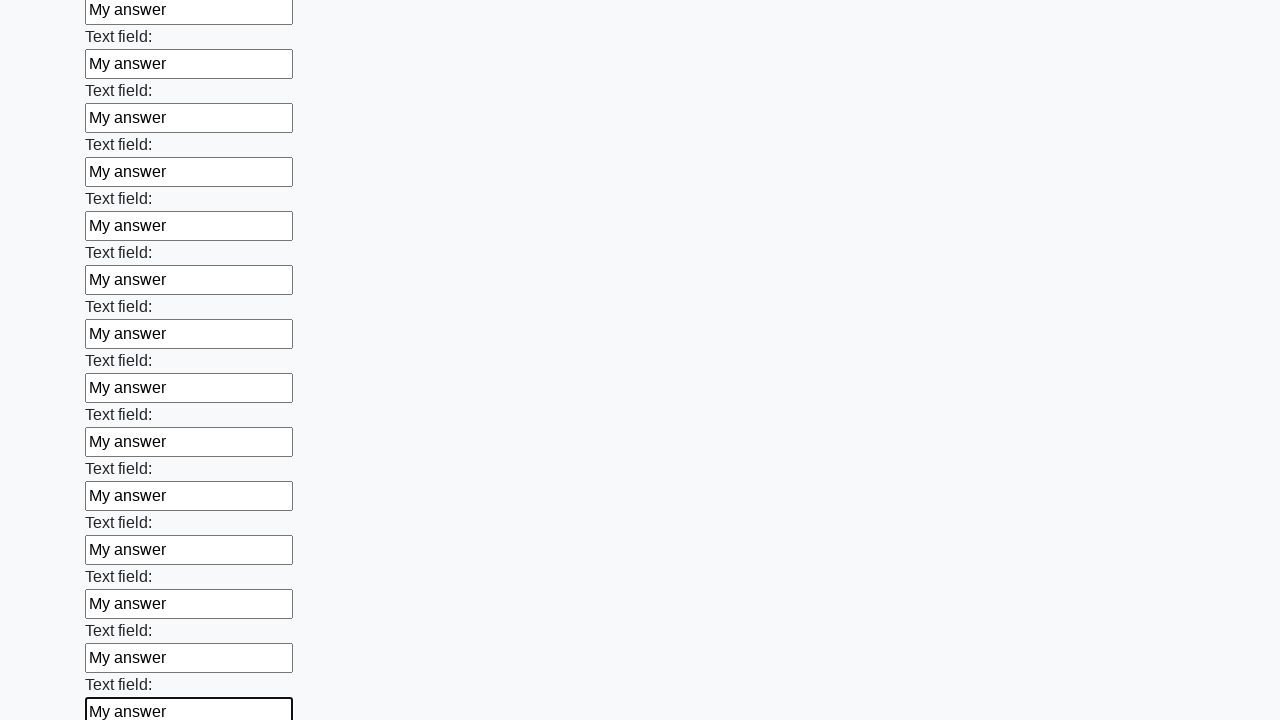

Filled an input field with 'My answer' on input >> nth=54
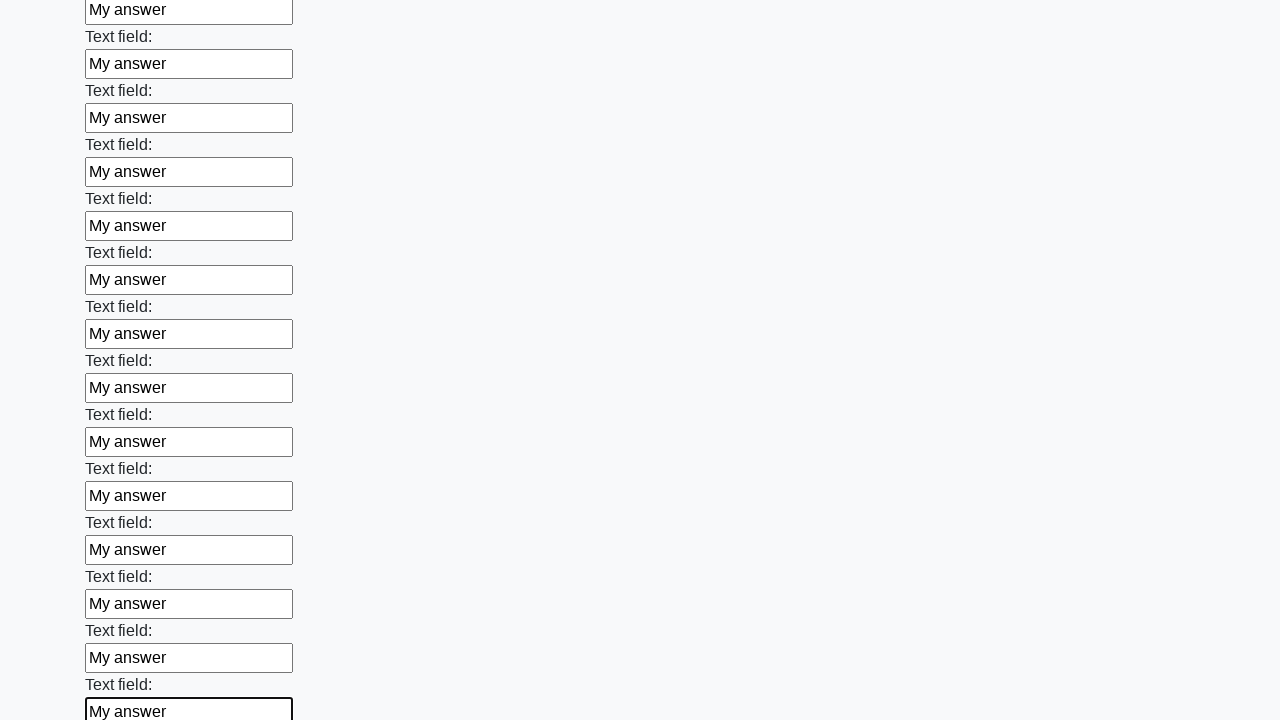

Filled an input field with 'My answer' on input >> nth=55
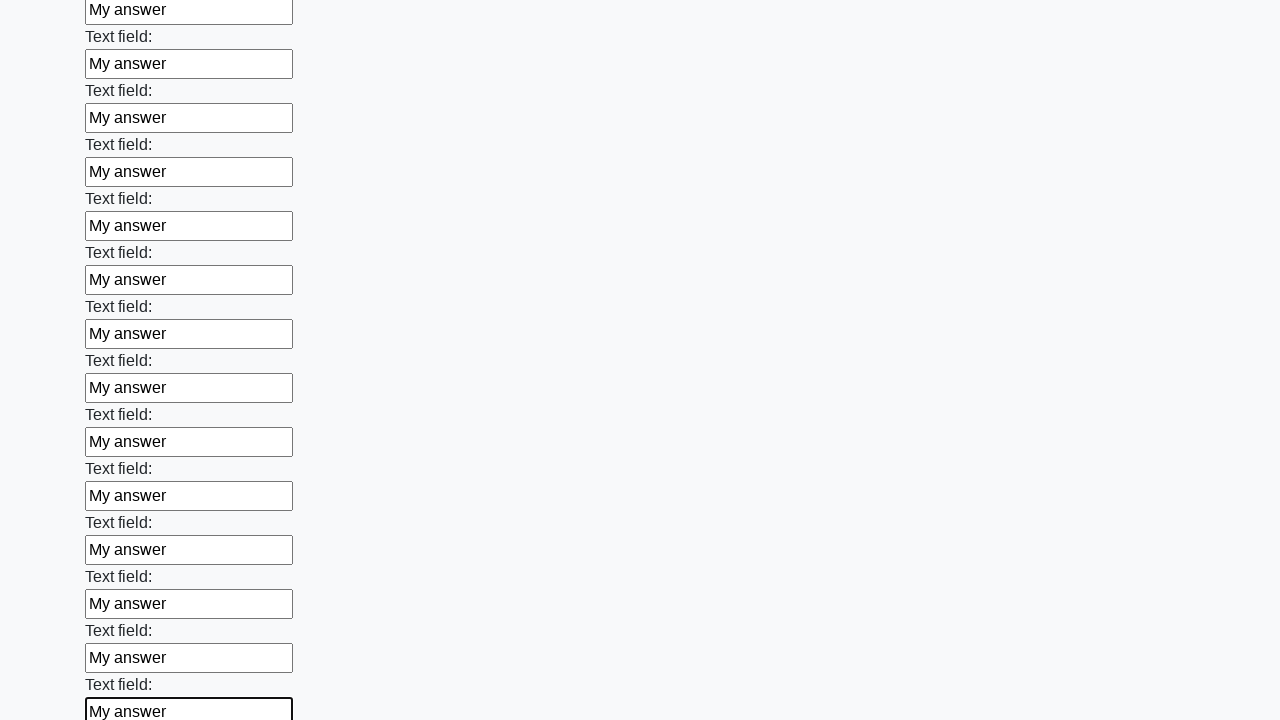

Filled an input field with 'My answer' on input >> nth=56
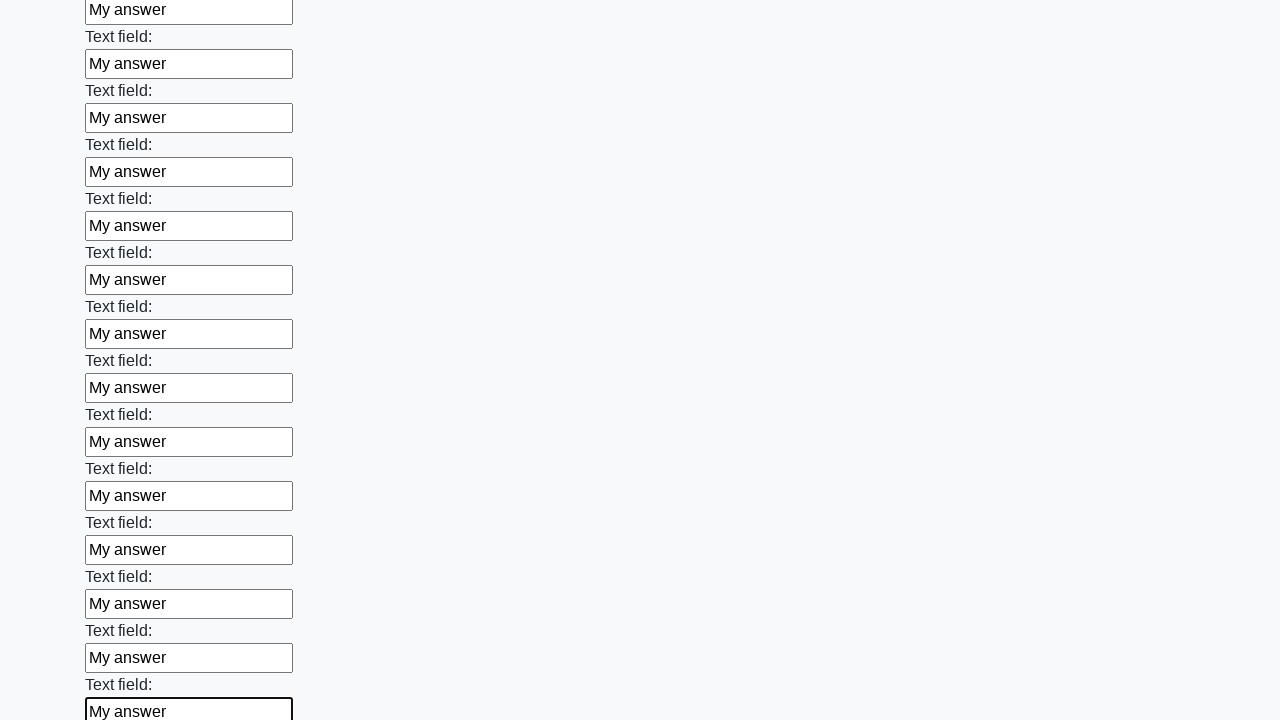

Filled an input field with 'My answer' on input >> nth=57
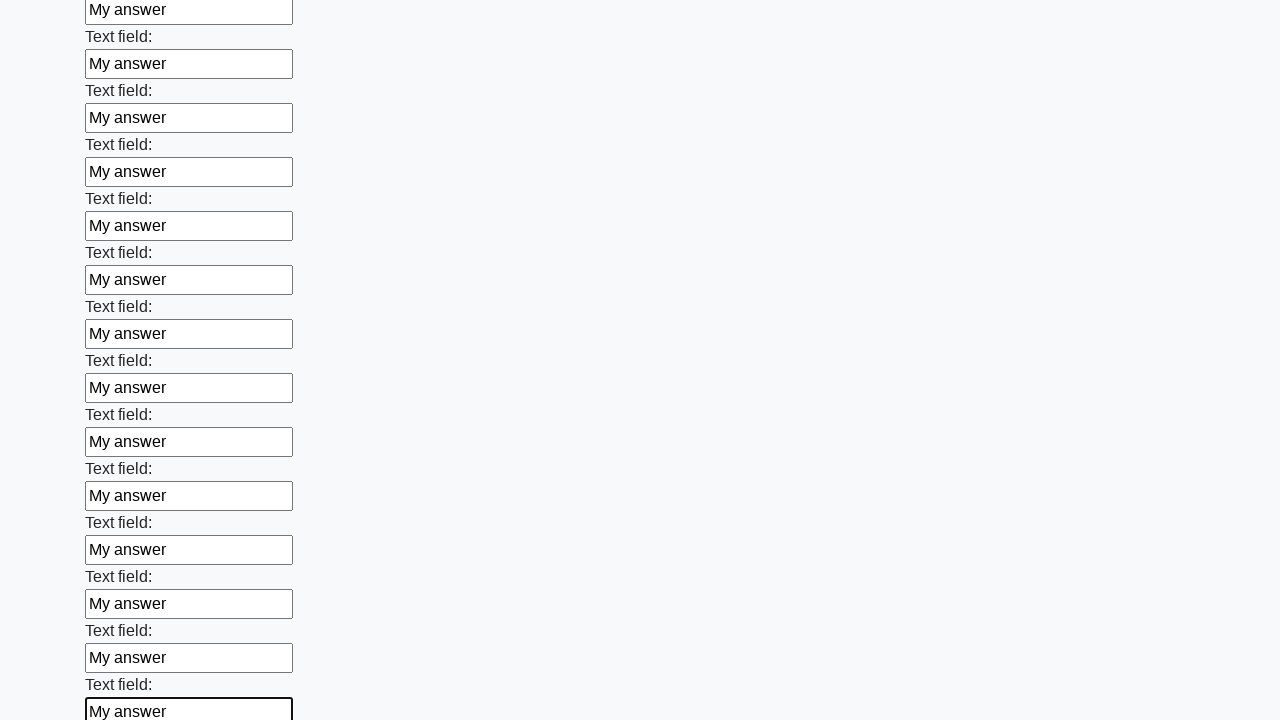

Filled an input field with 'My answer' on input >> nth=58
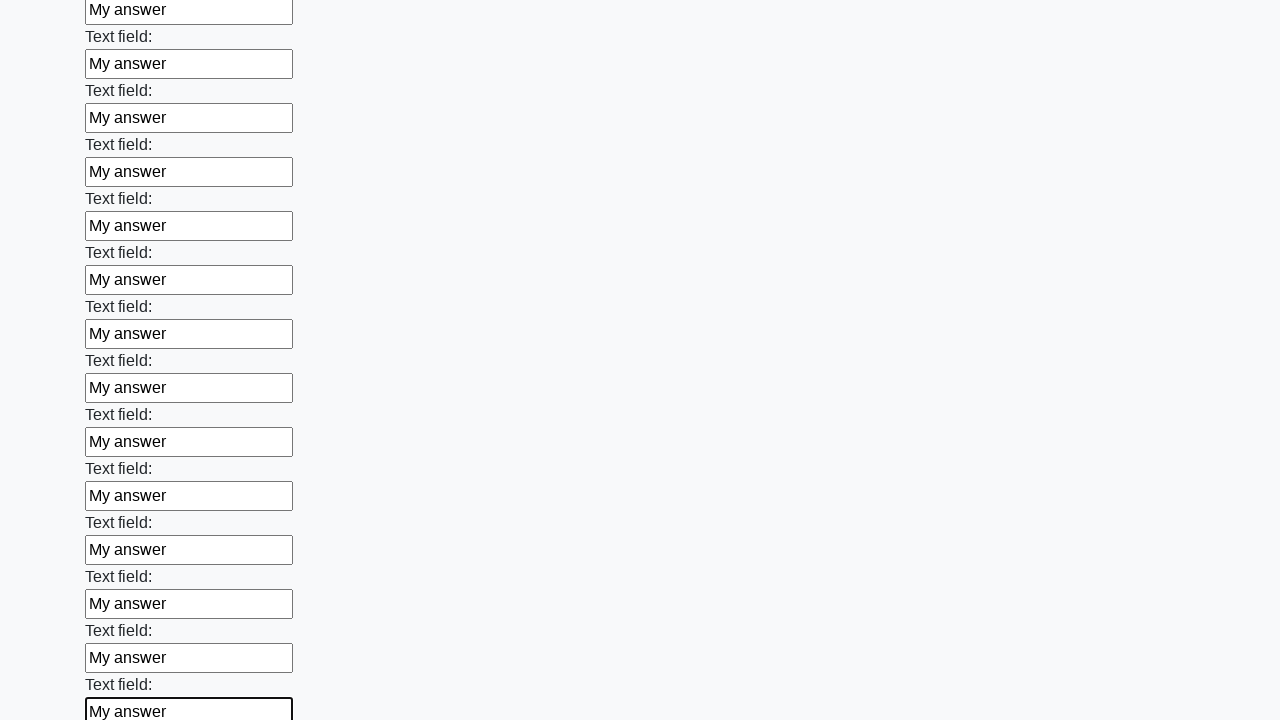

Filled an input field with 'My answer' on input >> nth=59
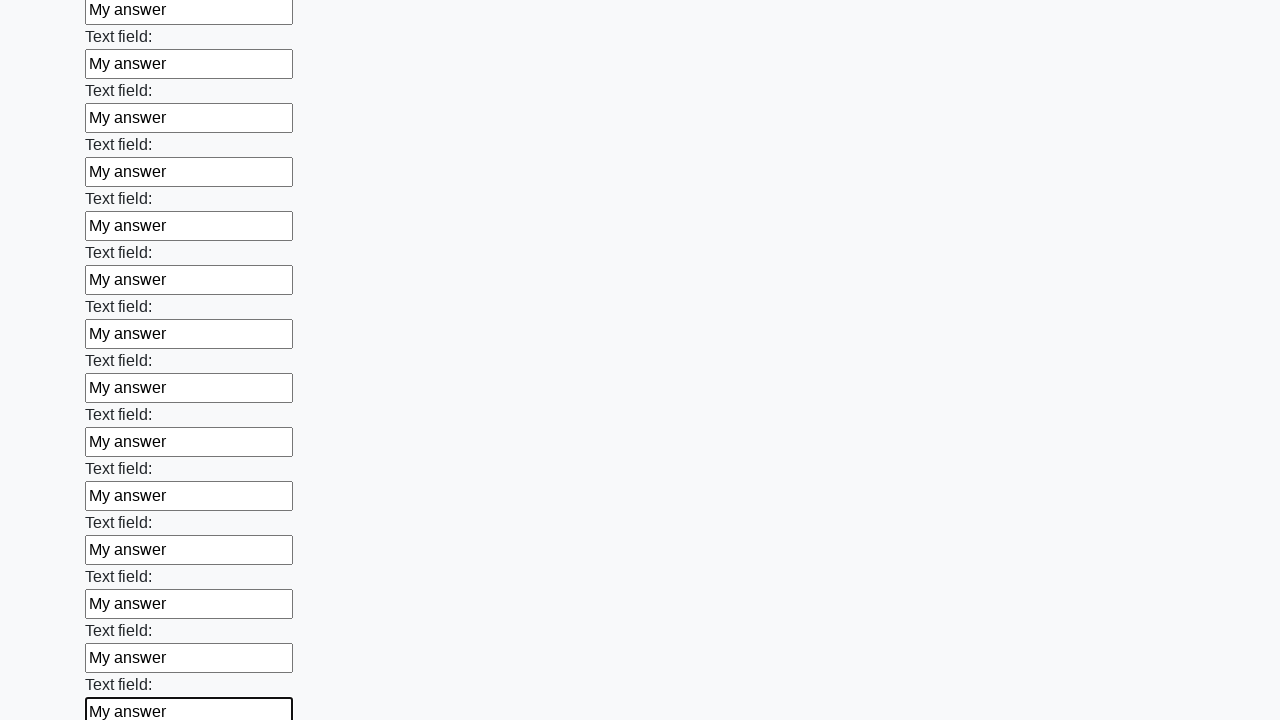

Filled an input field with 'My answer' on input >> nth=60
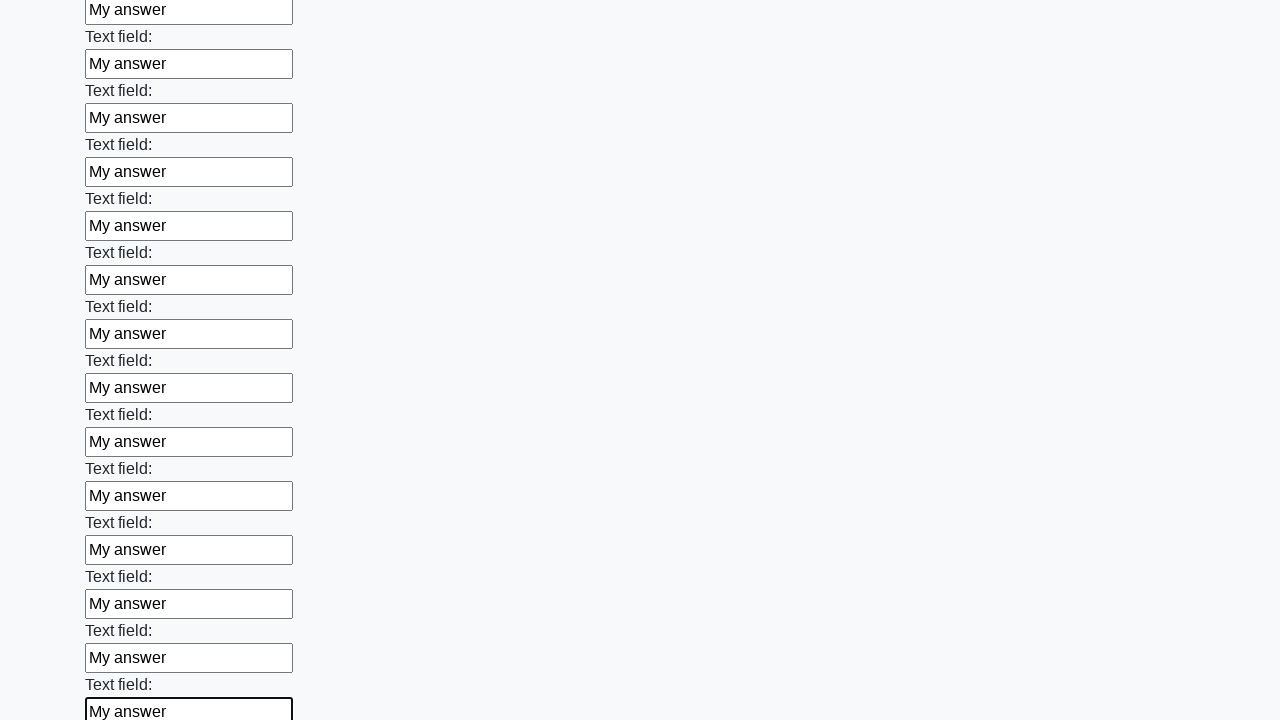

Filled an input field with 'My answer' on input >> nth=61
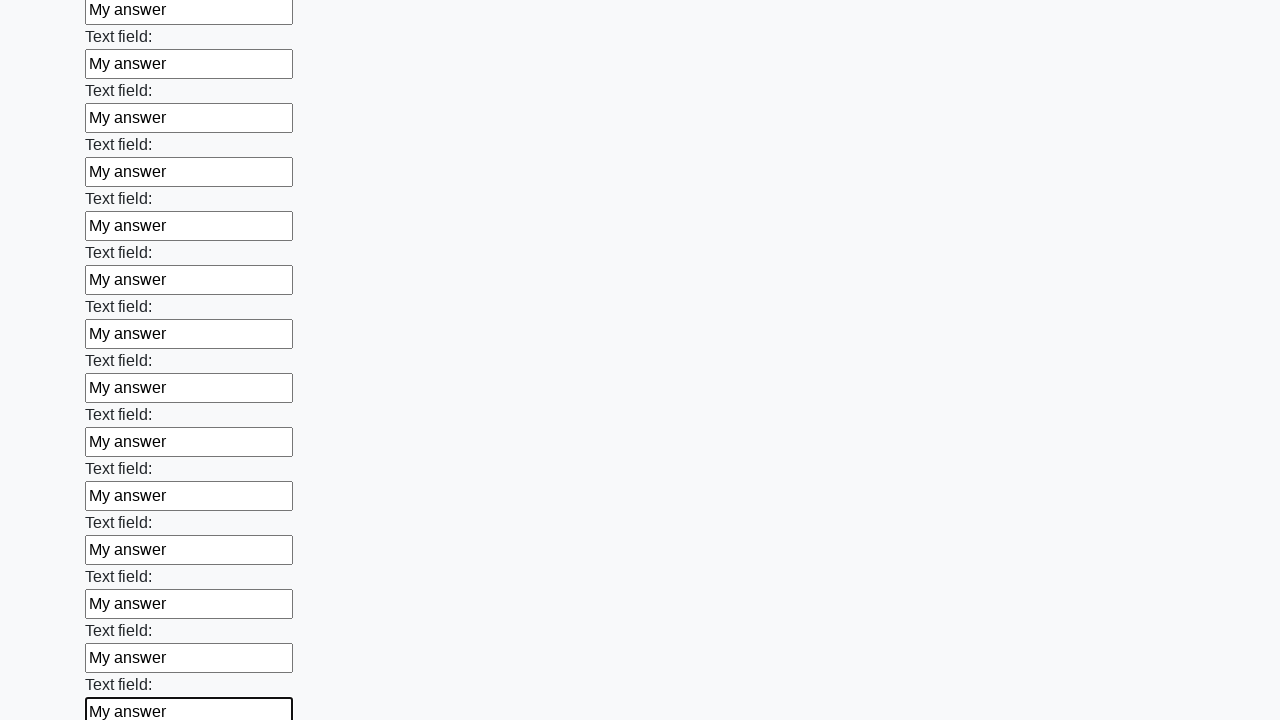

Filled an input field with 'My answer' on input >> nth=62
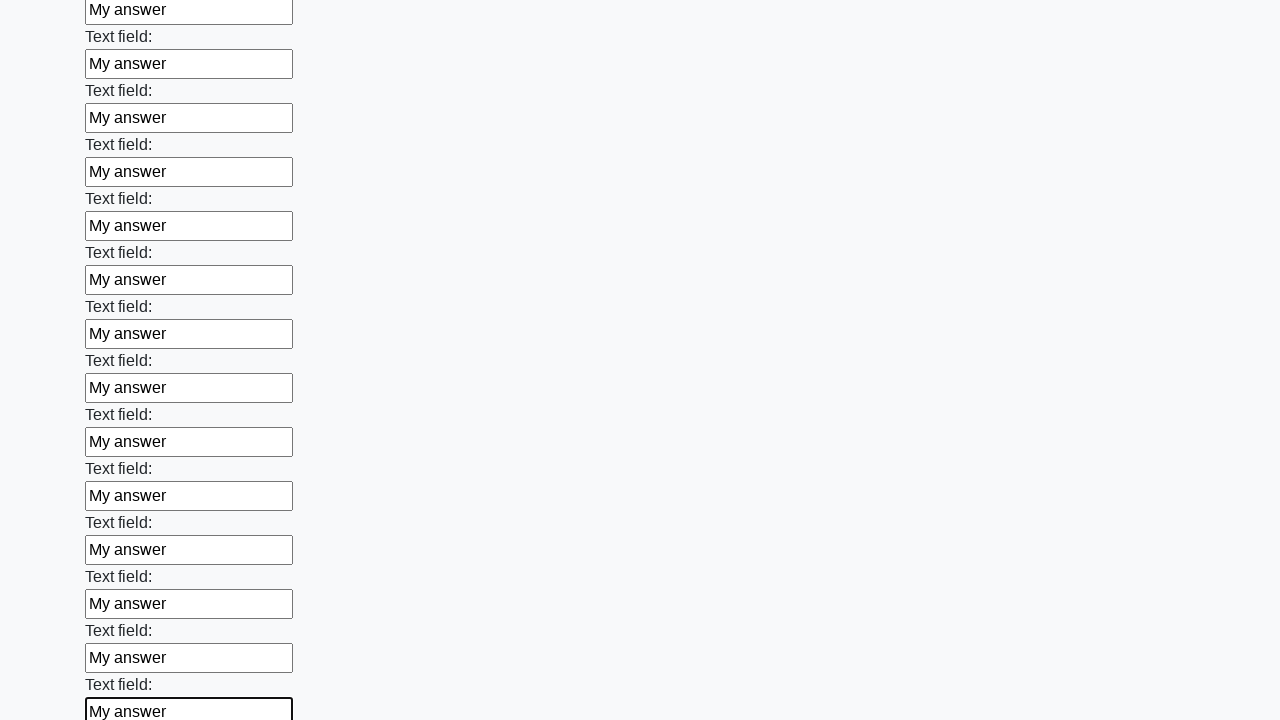

Filled an input field with 'My answer' on input >> nth=63
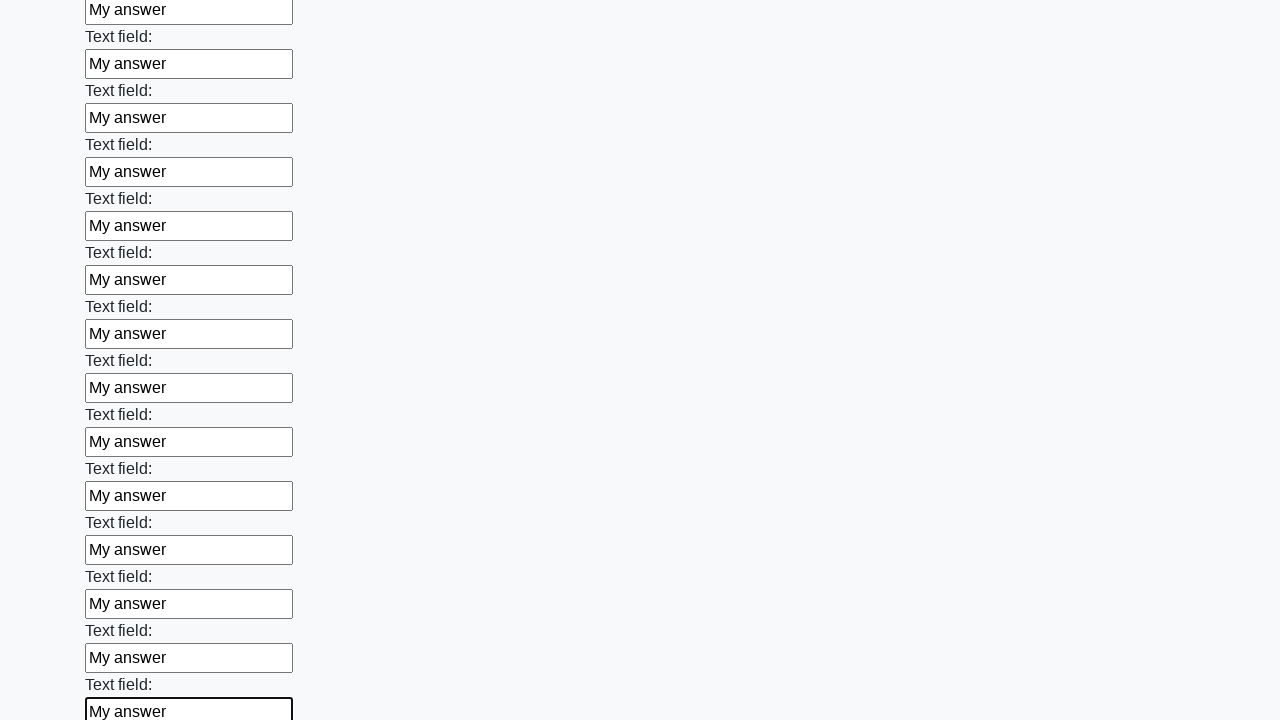

Filled an input field with 'My answer' on input >> nth=64
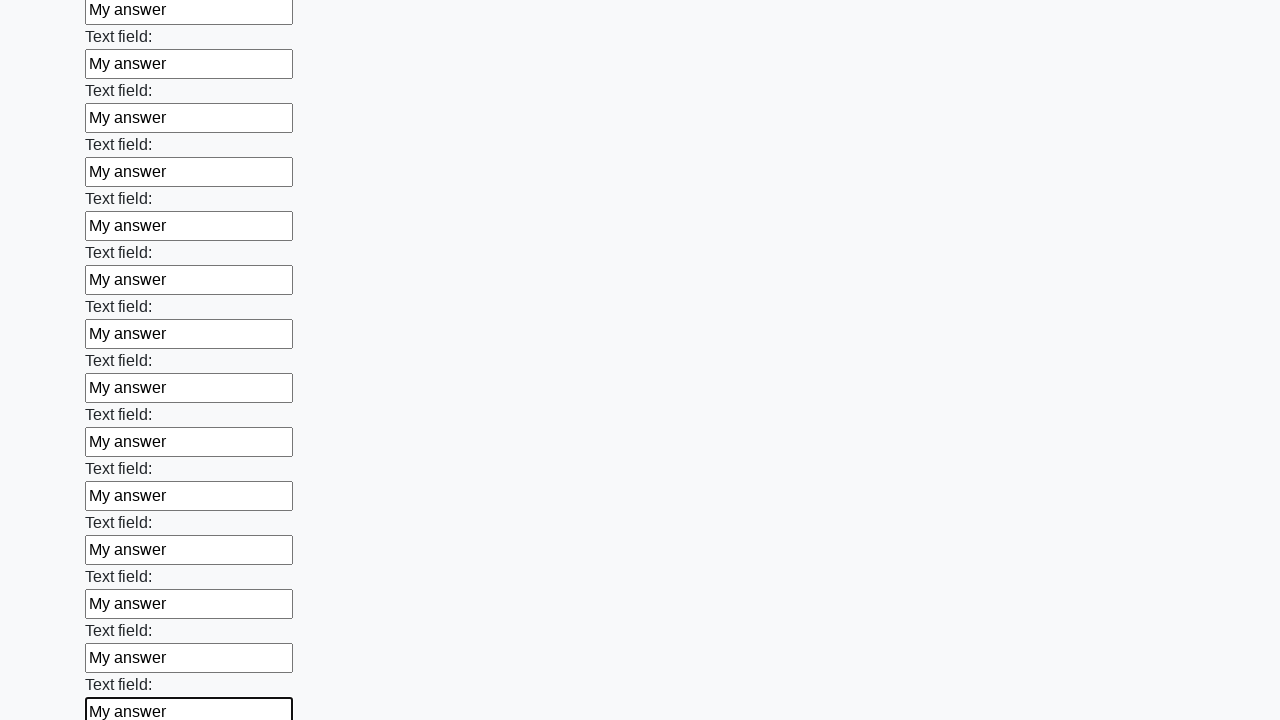

Filled an input field with 'My answer' on input >> nth=65
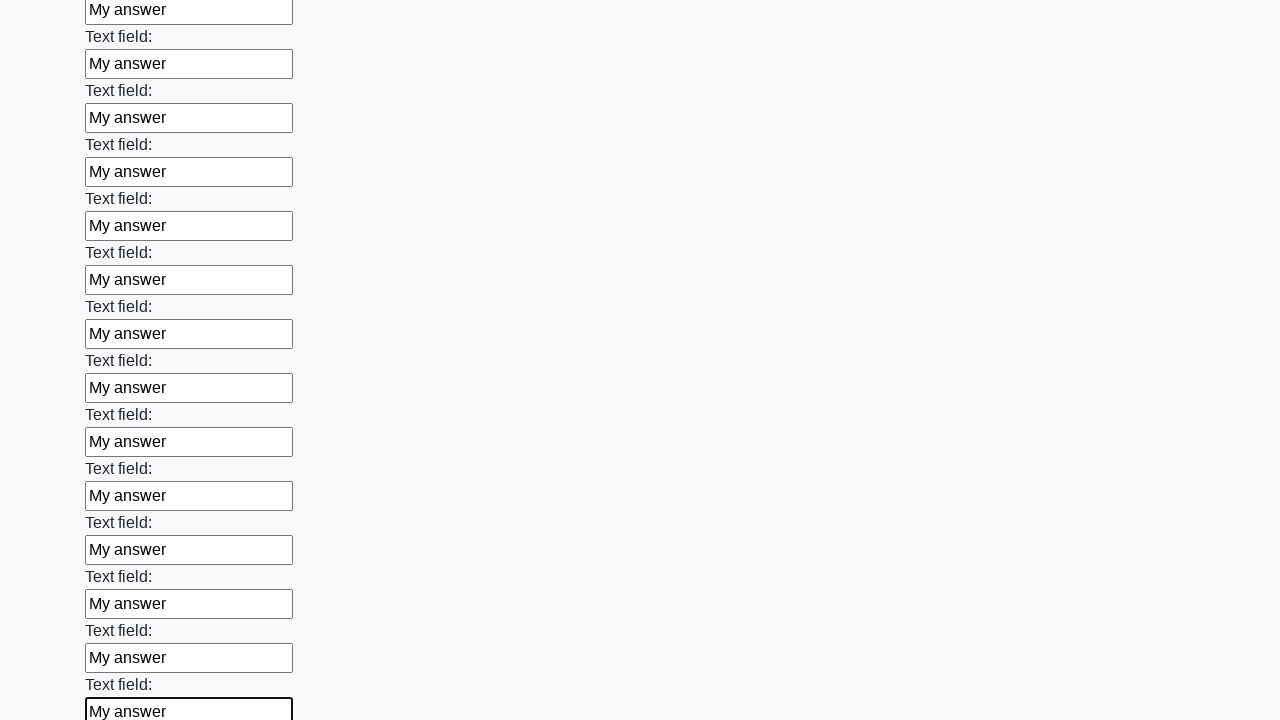

Filled an input field with 'My answer' on input >> nth=66
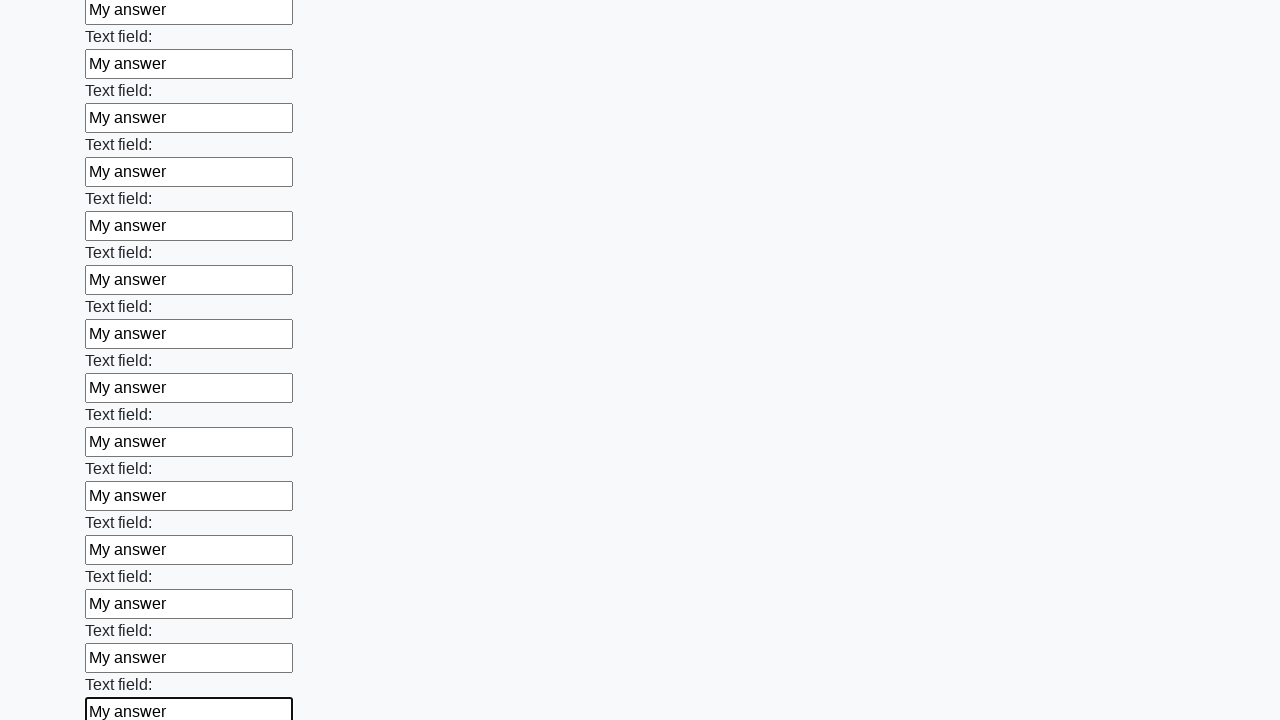

Filled an input field with 'My answer' on input >> nth=67
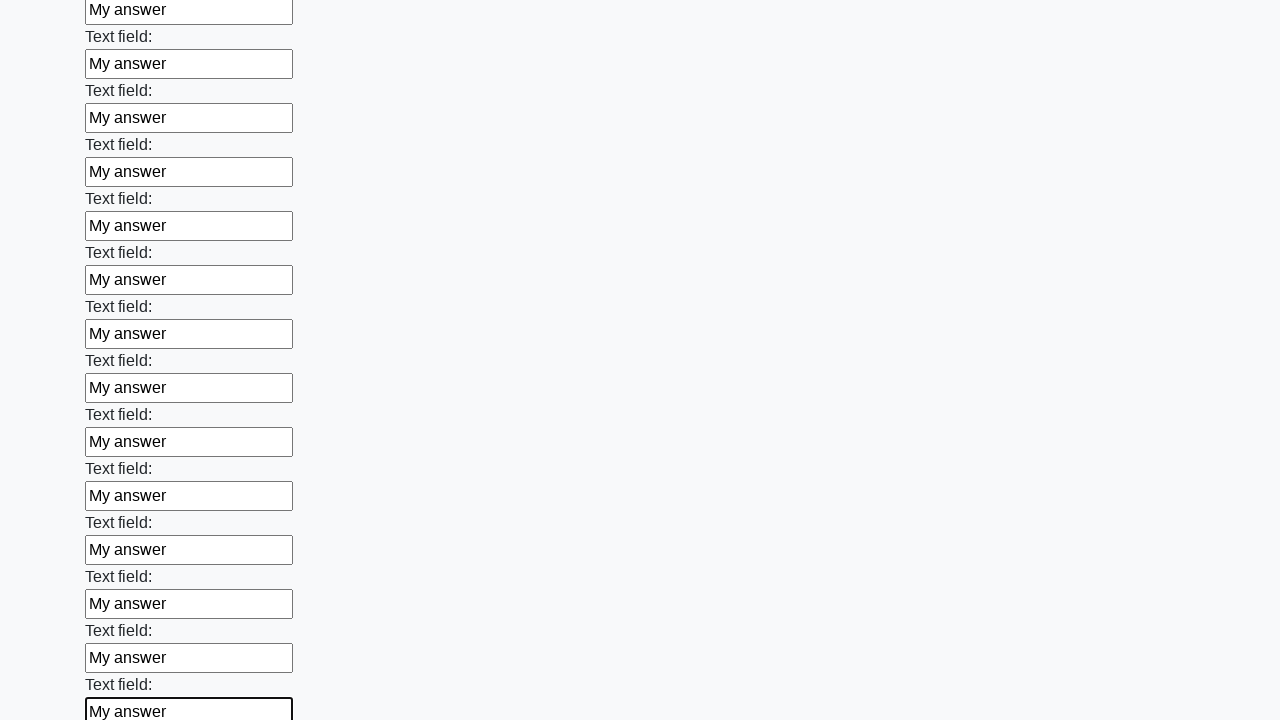

Filled an input field with 'My answer' on input >> nth=68
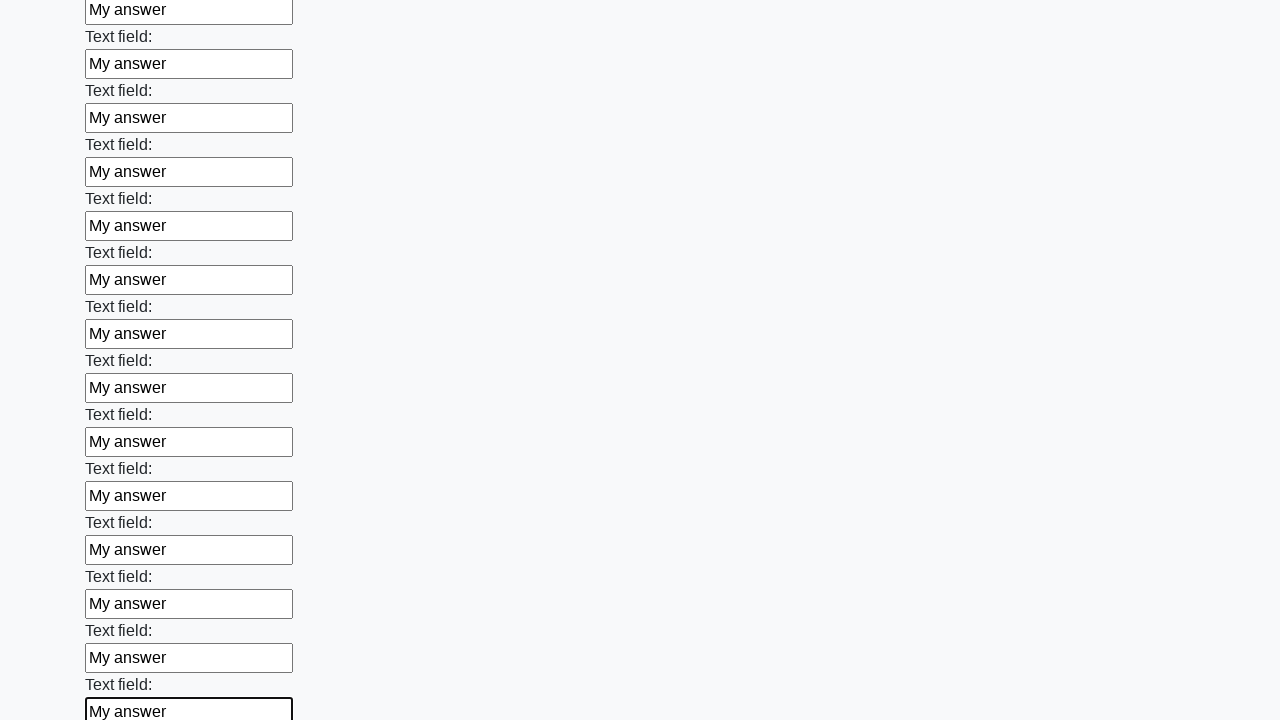

Filled an input field with 'My answer' on input >> nth=69
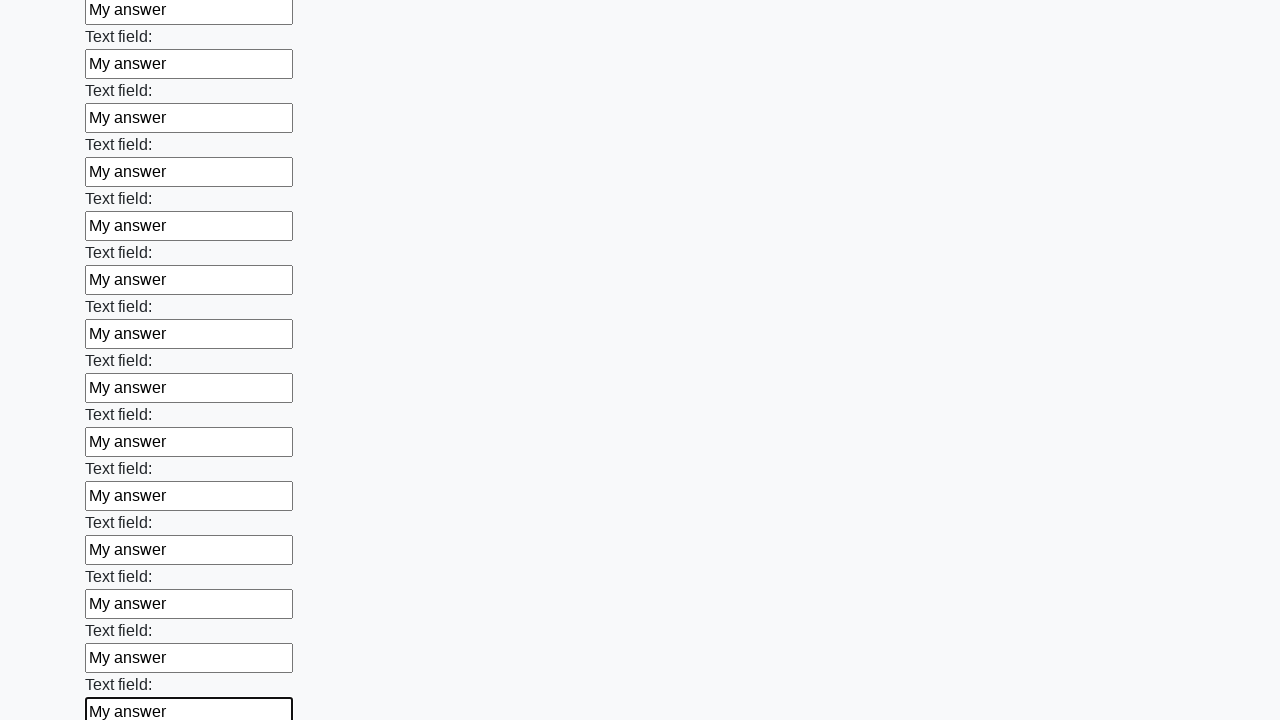

Filled an input field with 'My answer' on input >> nth=70
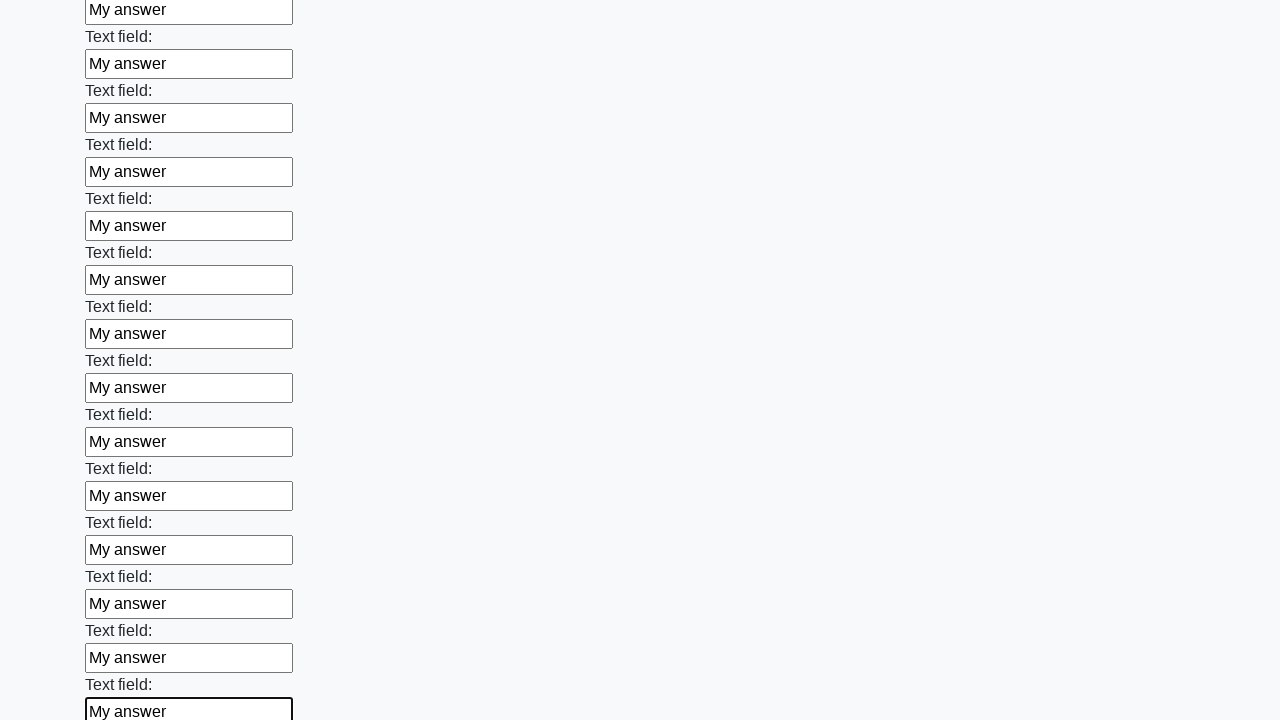

Filled an input field with 'My answer' on input >> nth=71
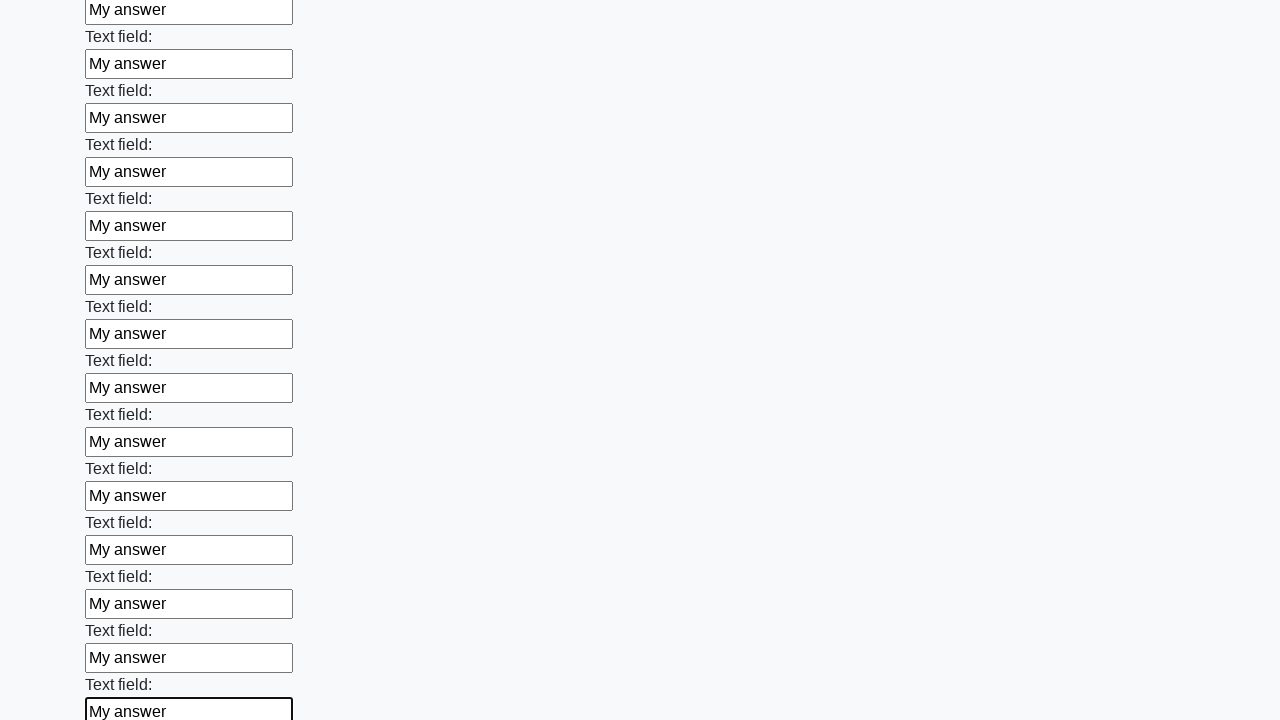

Filled an input field with 'My answer' on input >> nth=72
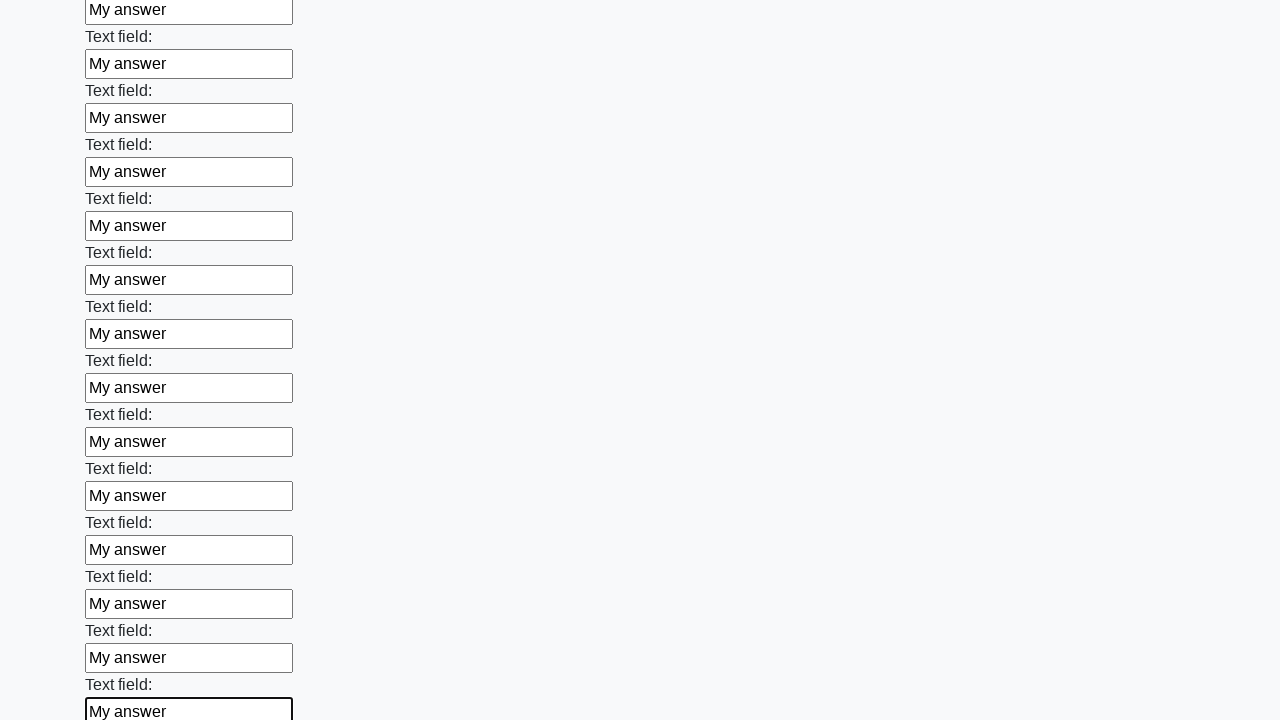

Filled an input field with 'My answer' on input >> nth=73
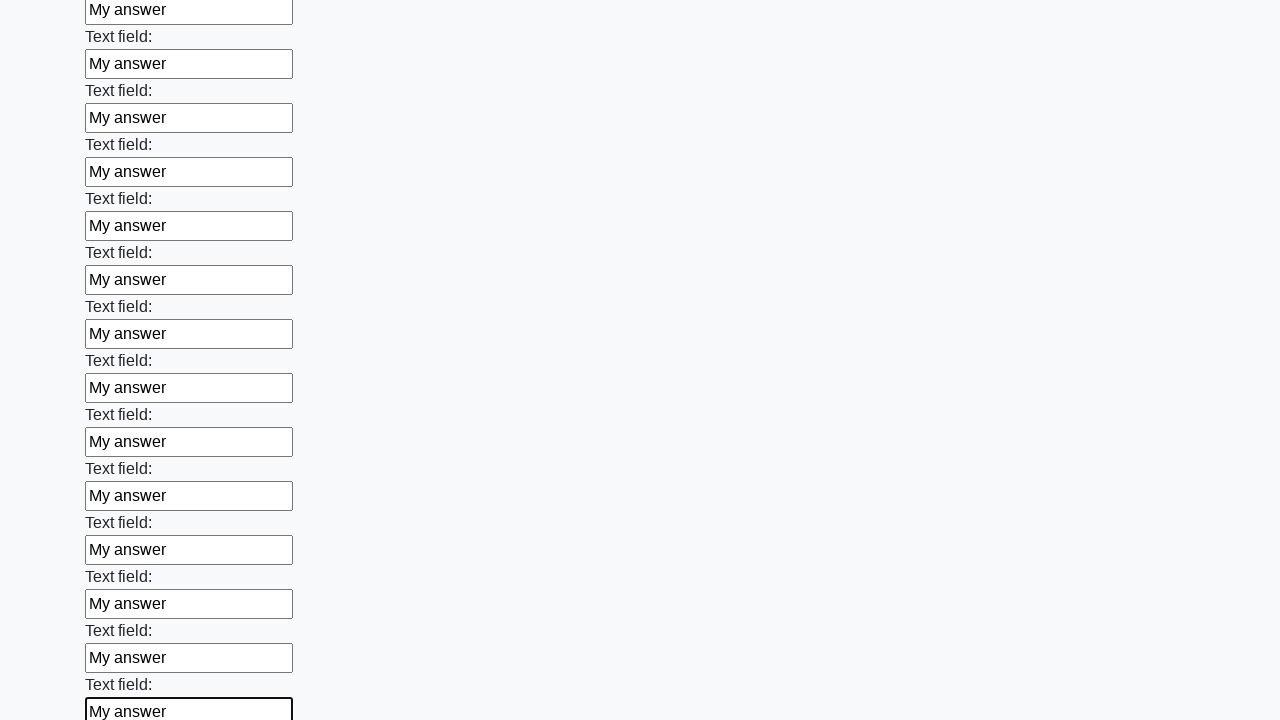

Filled an input field with 'My answer' on input >> nth=74
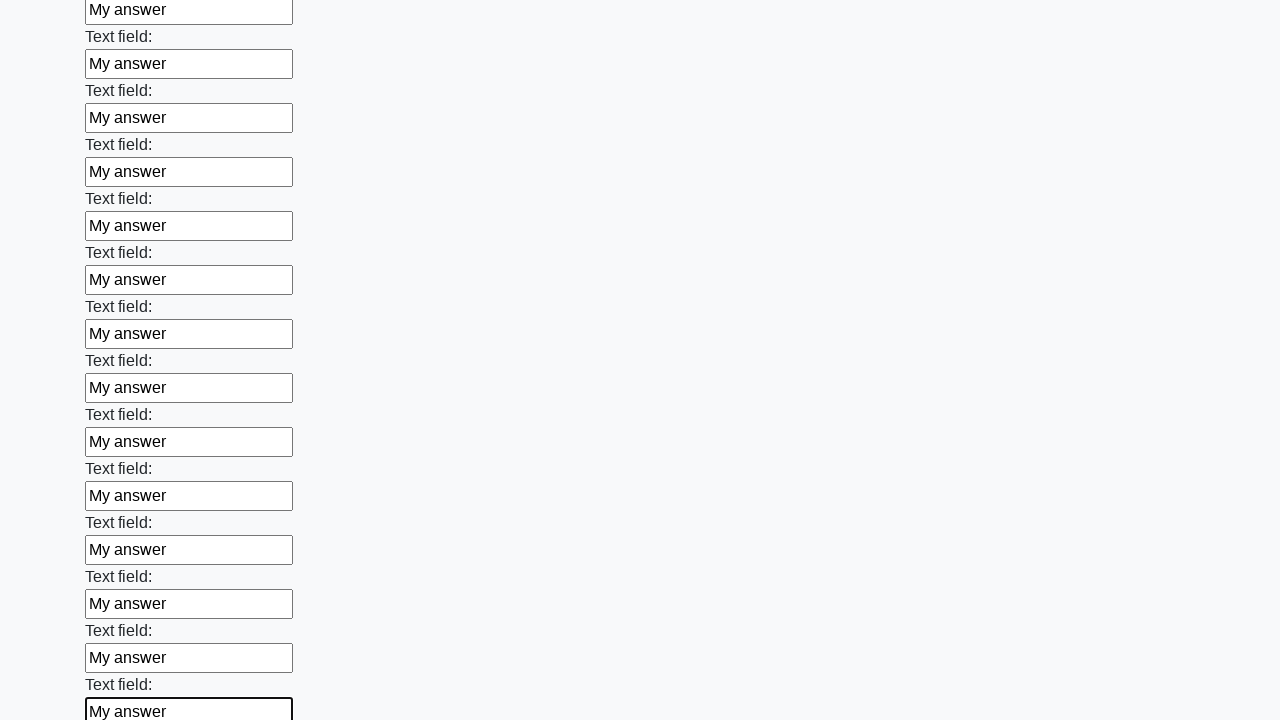

Filled an input field with 'My answer' on input >> nth=75
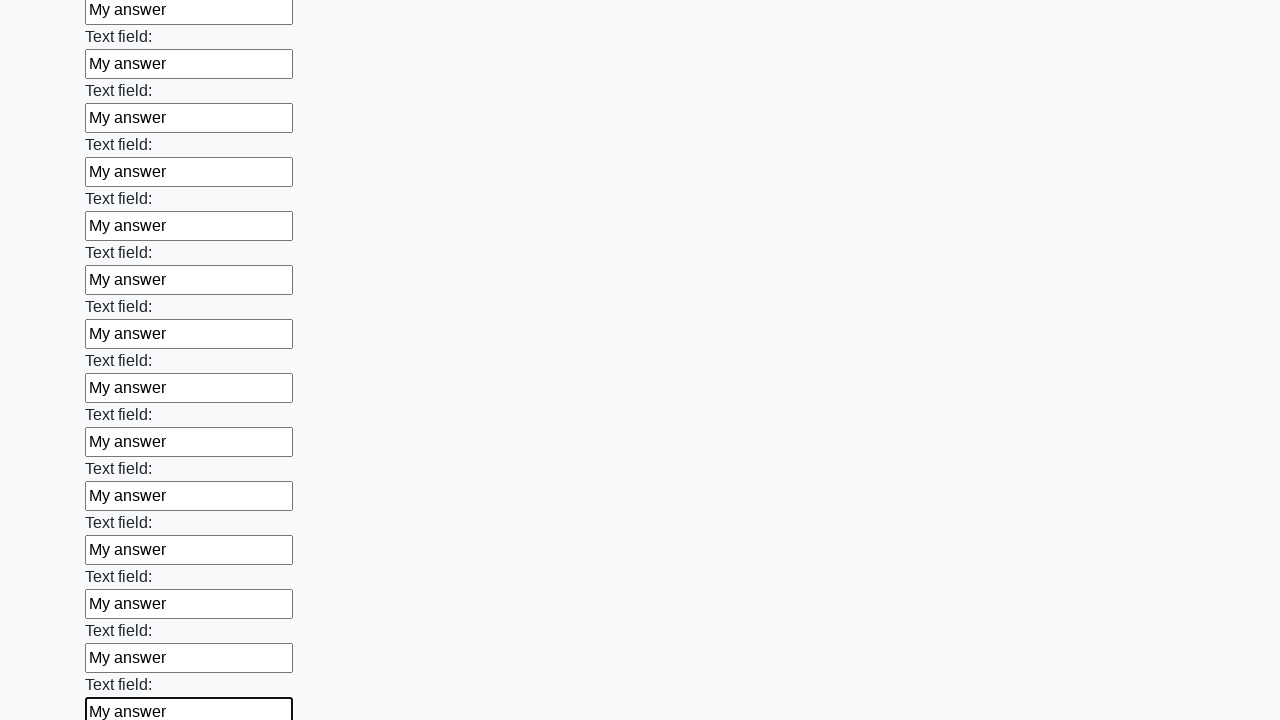

Filled an input field with 'My answer' on input >> nth=76
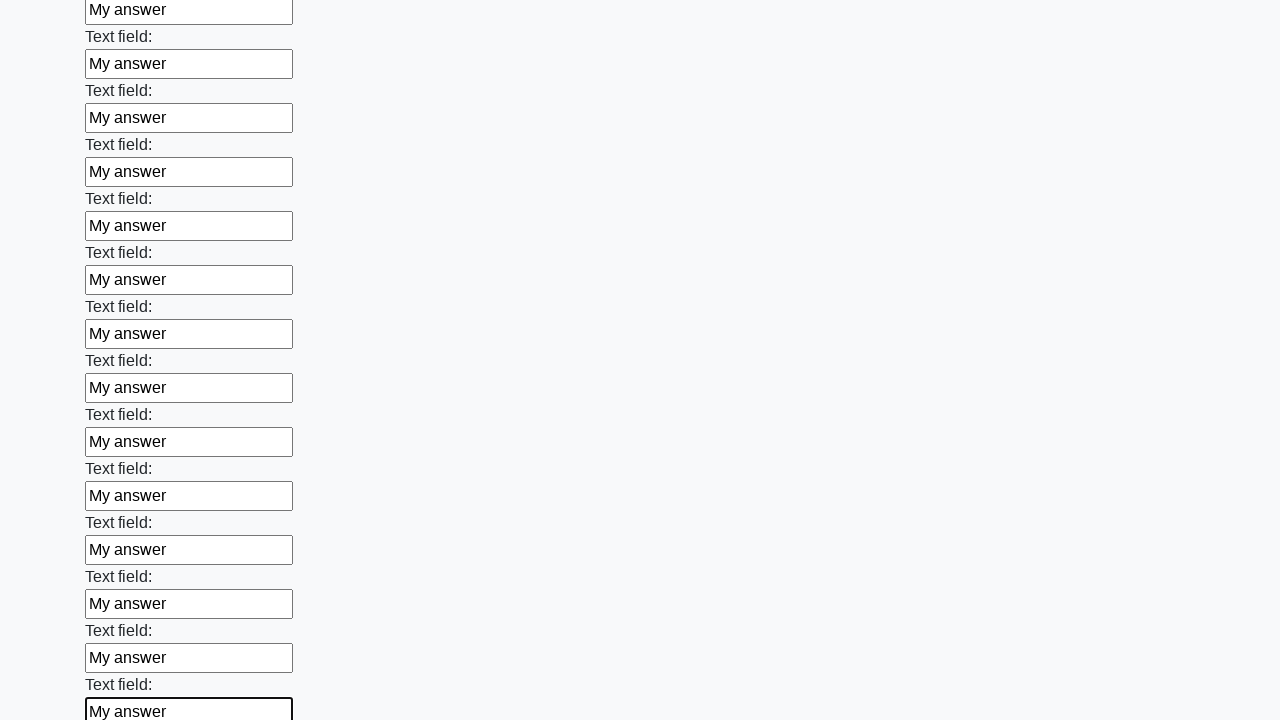

Filled an input field with 'My answer' on input >> nth=77
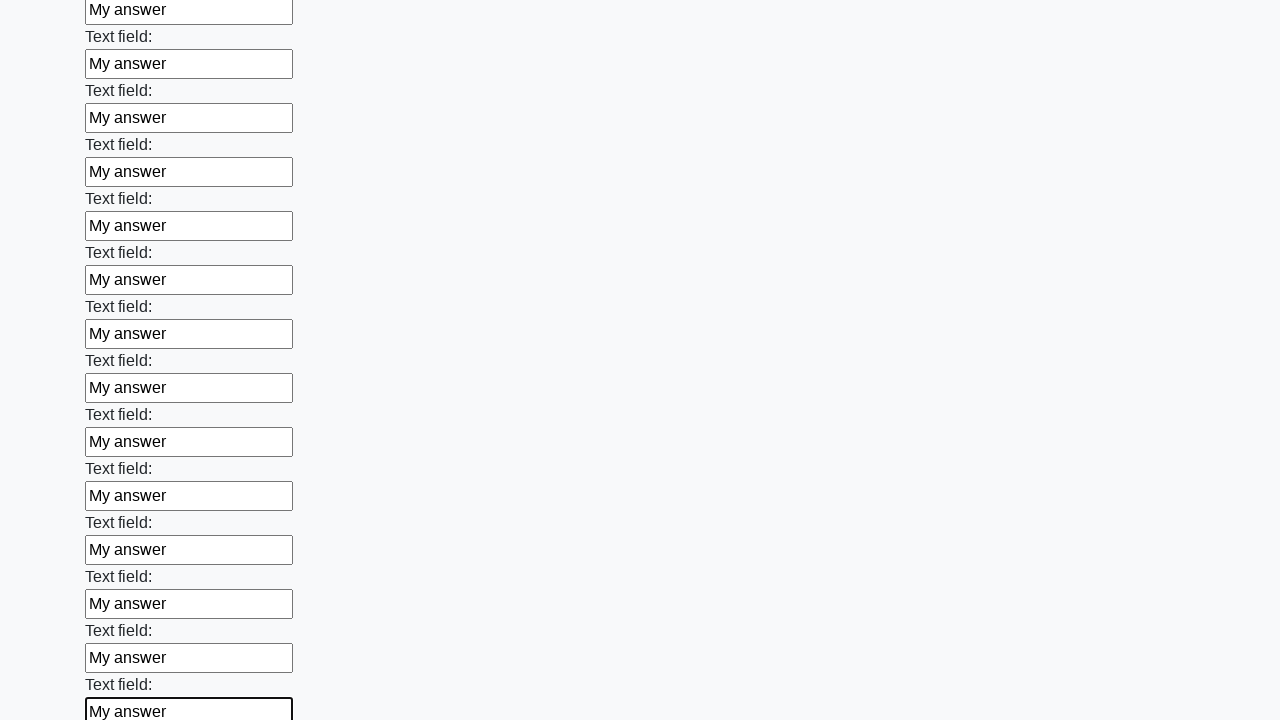

Filled an input field with 'My answer' on input >> nth=78
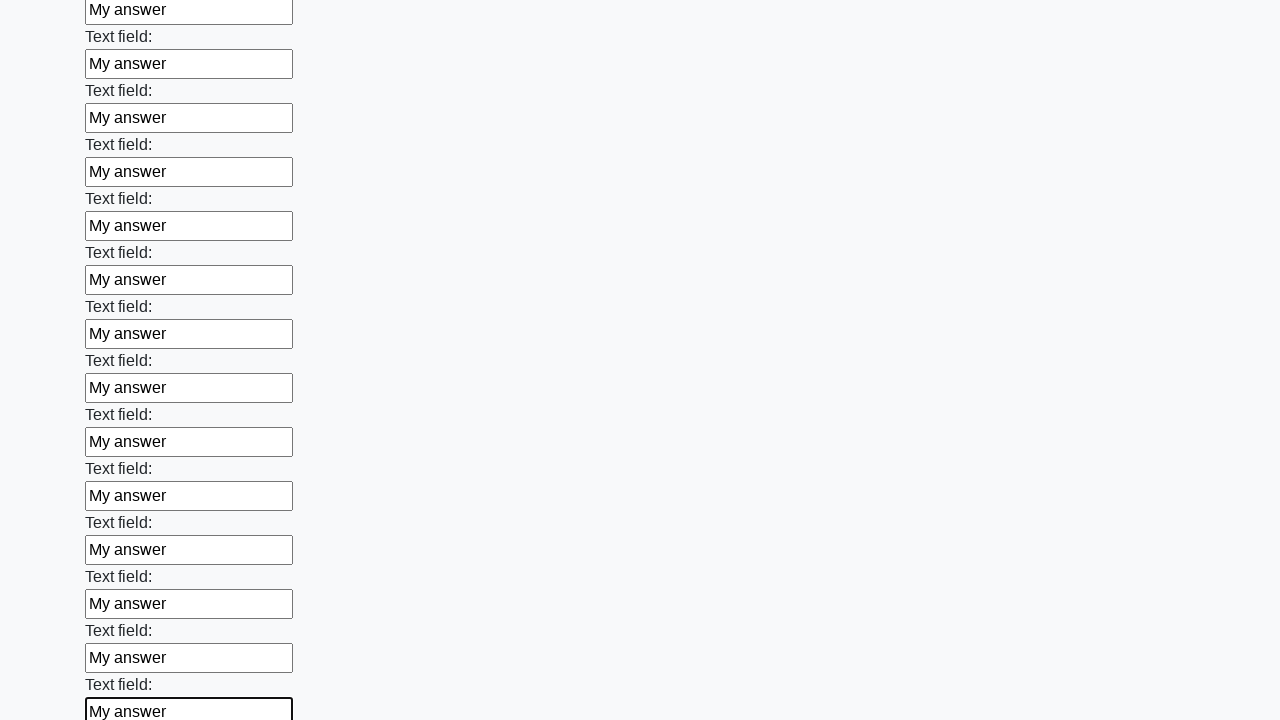

Filled an input field with 'My answer' on input >> nth=79
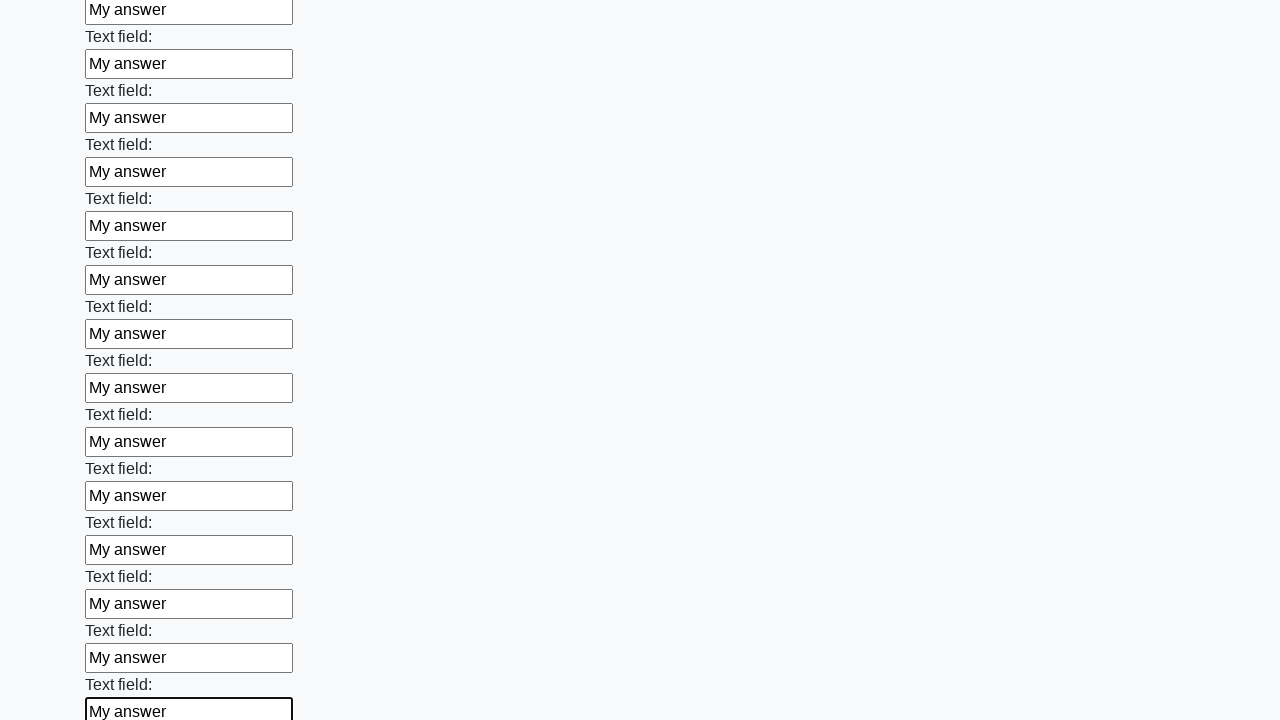

Filled an input field with 'My answer' on input >> nth=80
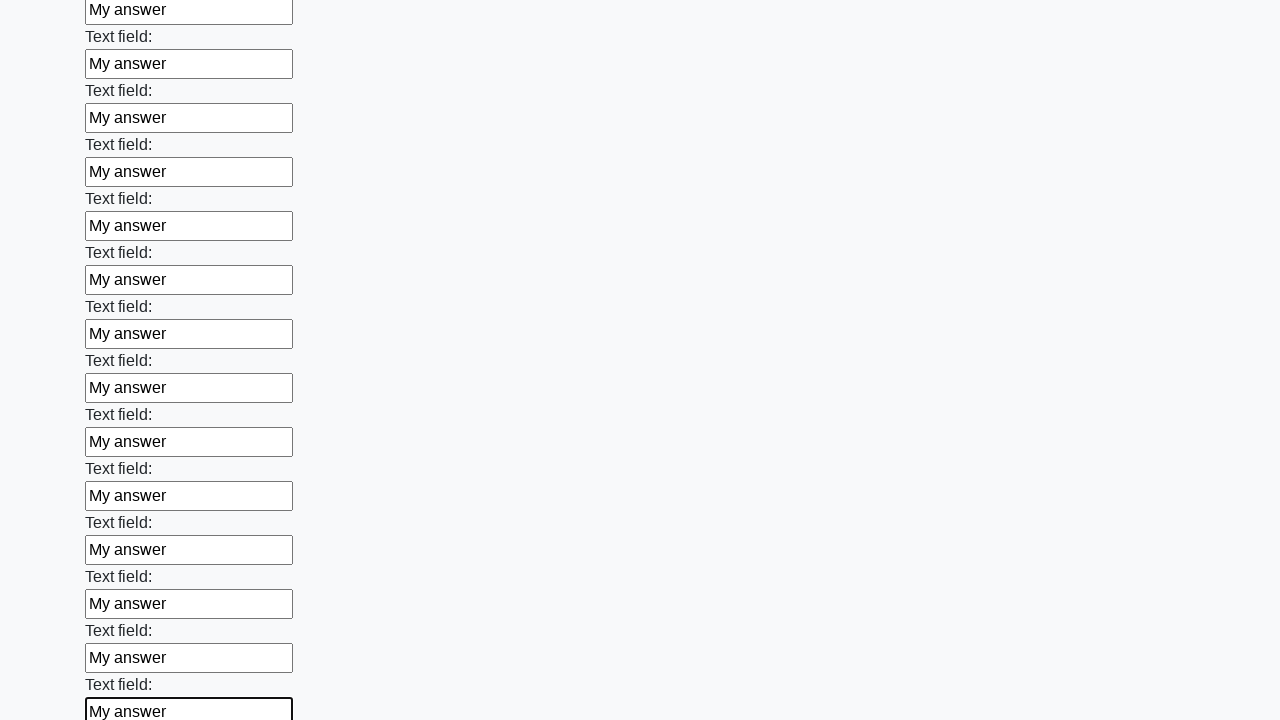

Filled an input field with 'My answer' on input >> nth=81
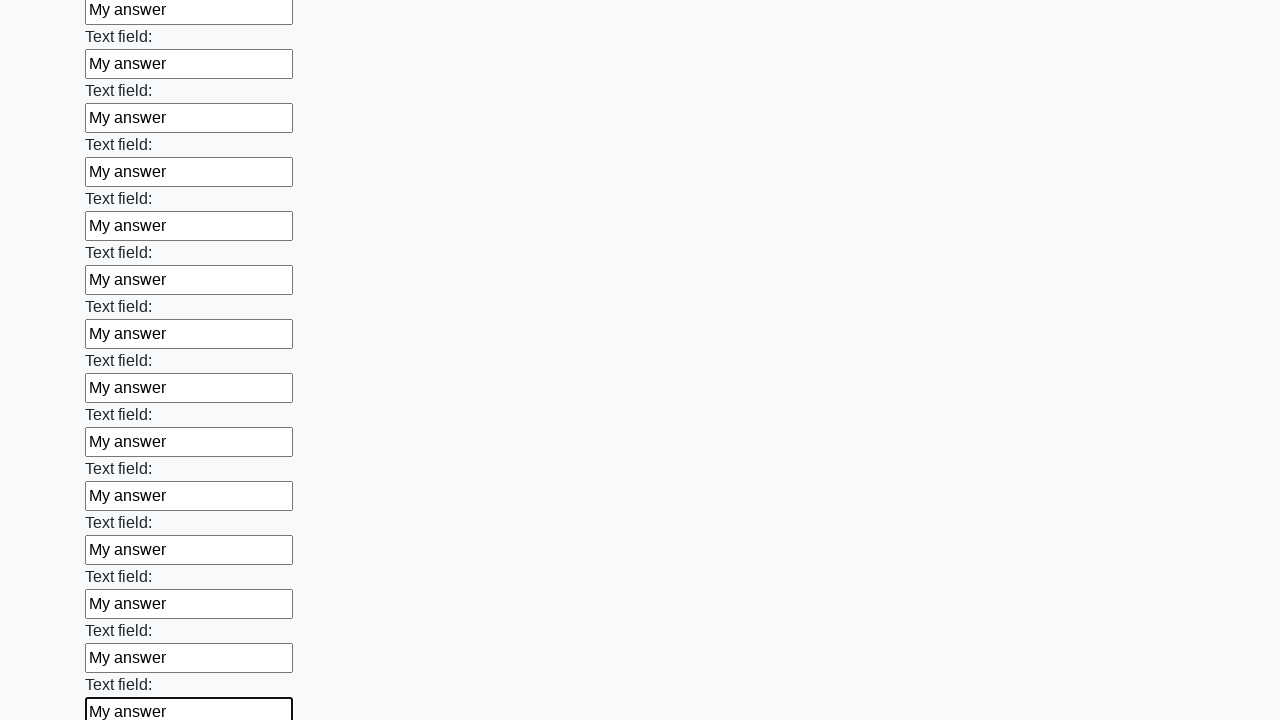

Filled an input field with 'My answer' on input >> nth=82
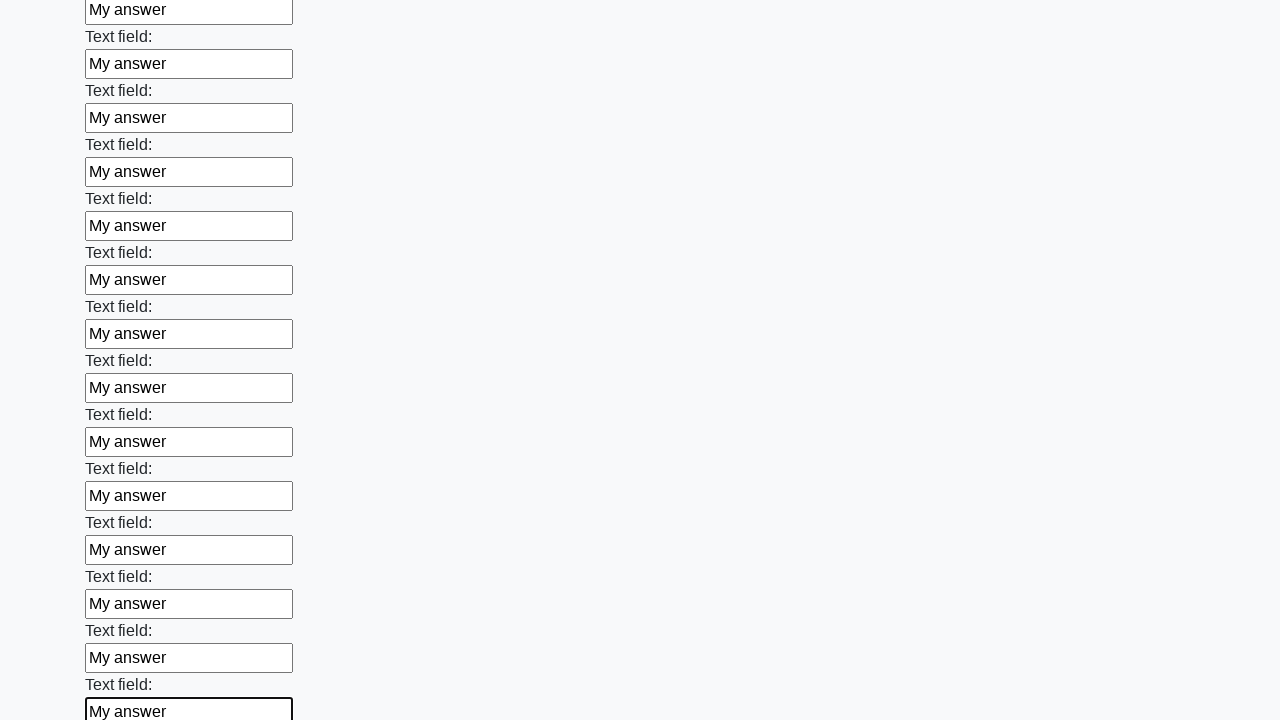

Filled an input field with 'My answer' on input >> nth=83
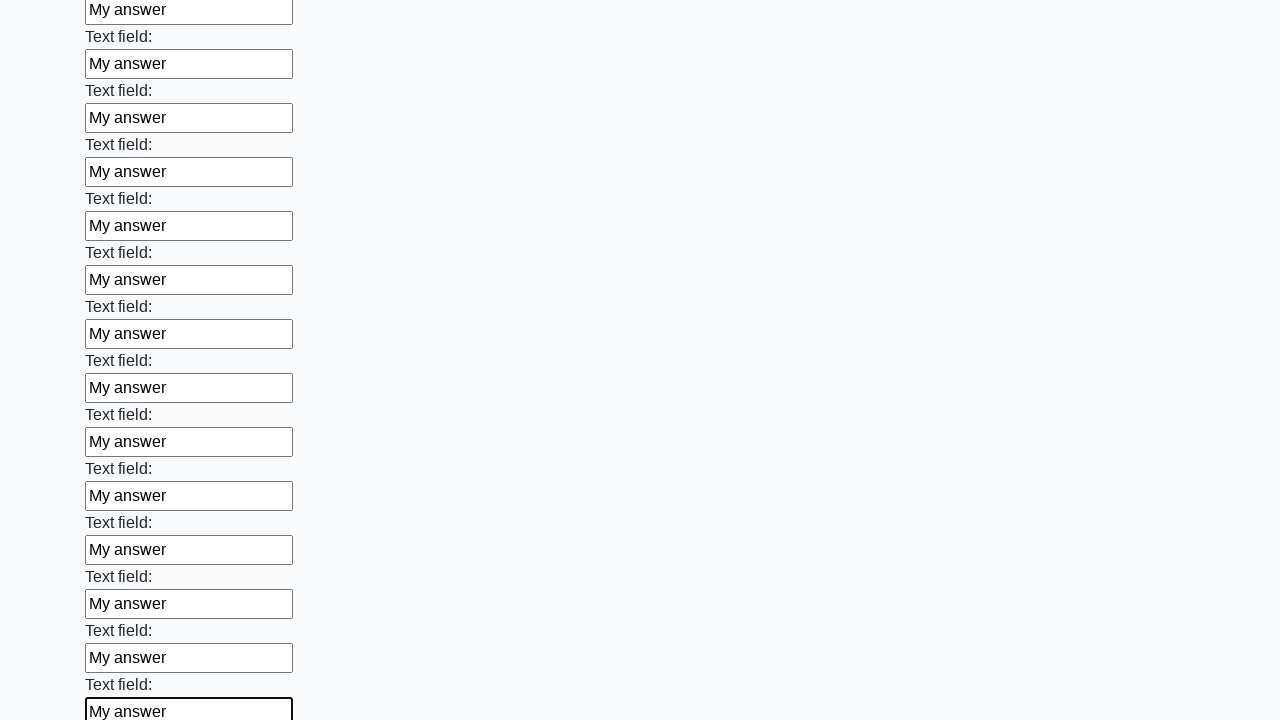

Filled an input field with 'My answer' on input >> nth=84
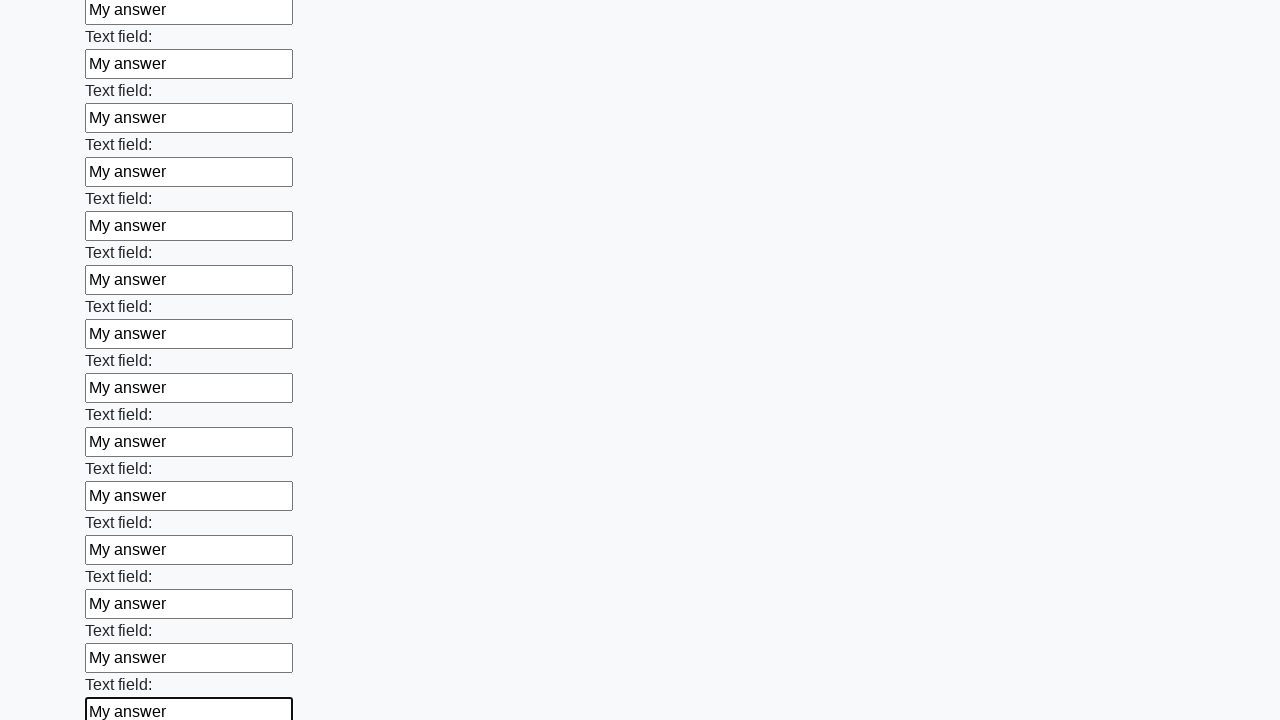

Filled an input field with 'My answer' on input >> nth=85
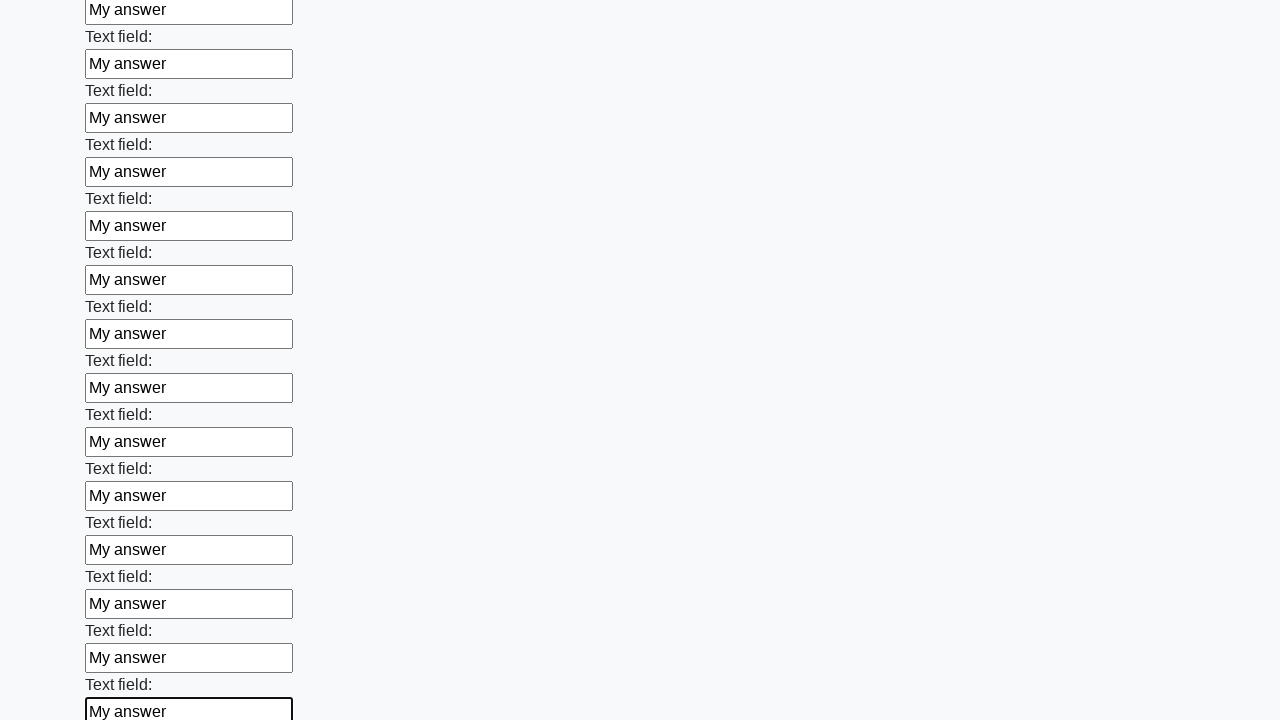

Filled an input field with 'My answer' on input >> nth=86
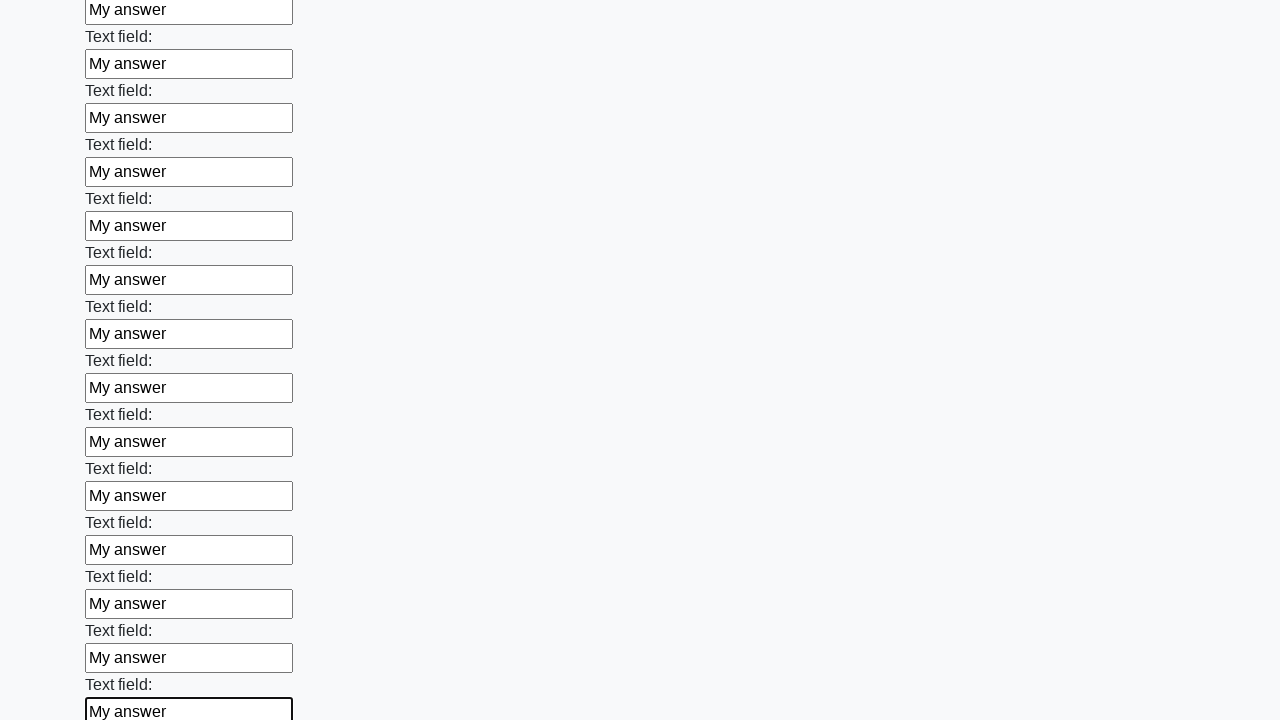

Filled an input field with 'My answer' on input >> nth=87
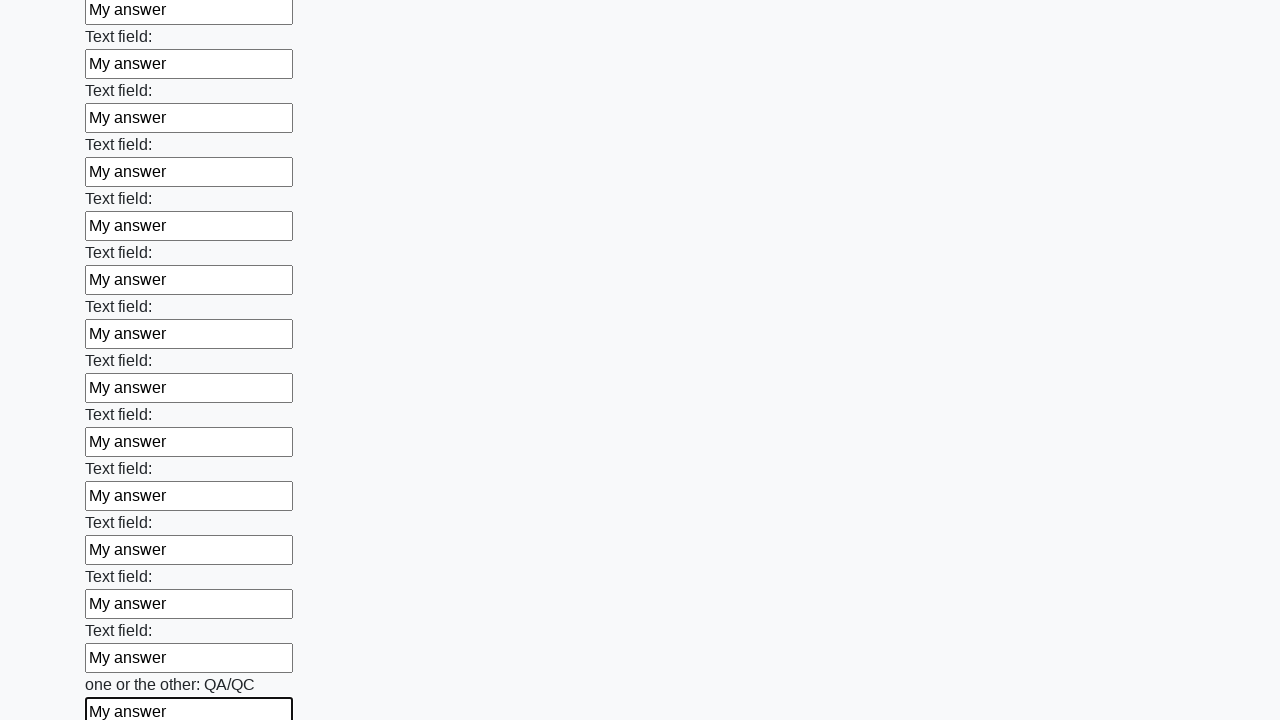

Filled an input field with 'My answer' on input >> nth=88
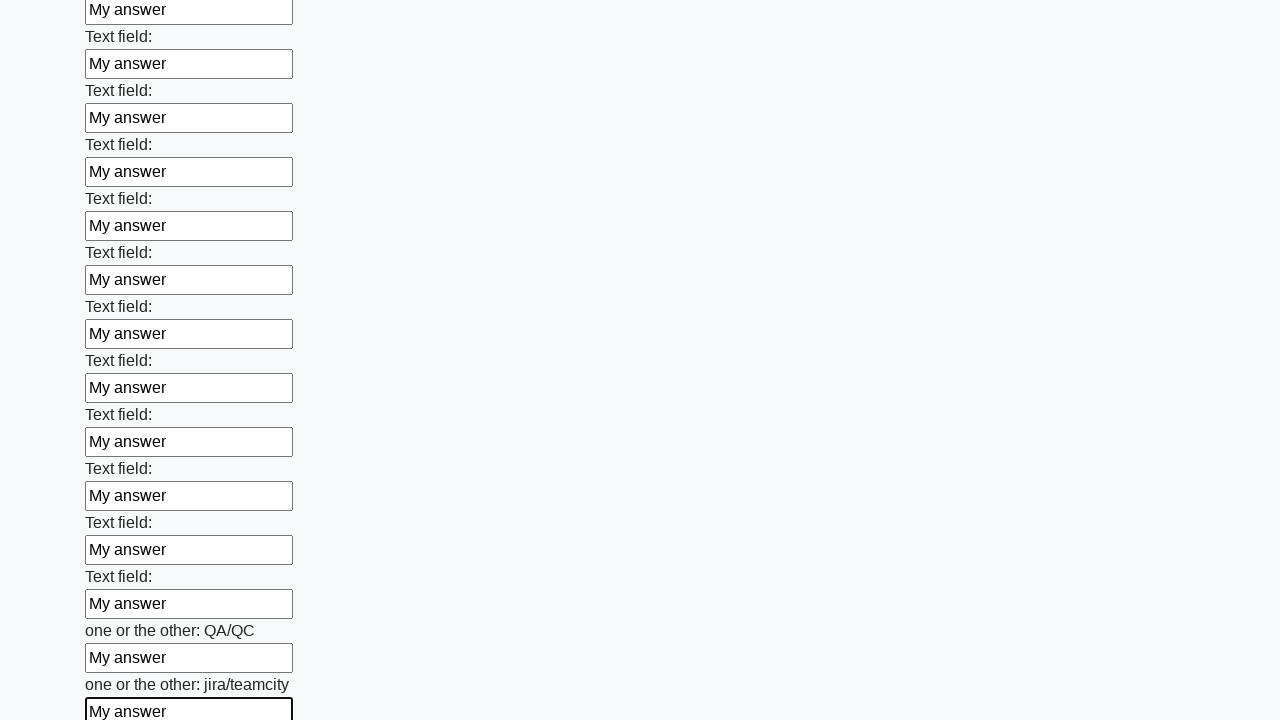

Filled an input field with 'My answer' on input >> nth=89
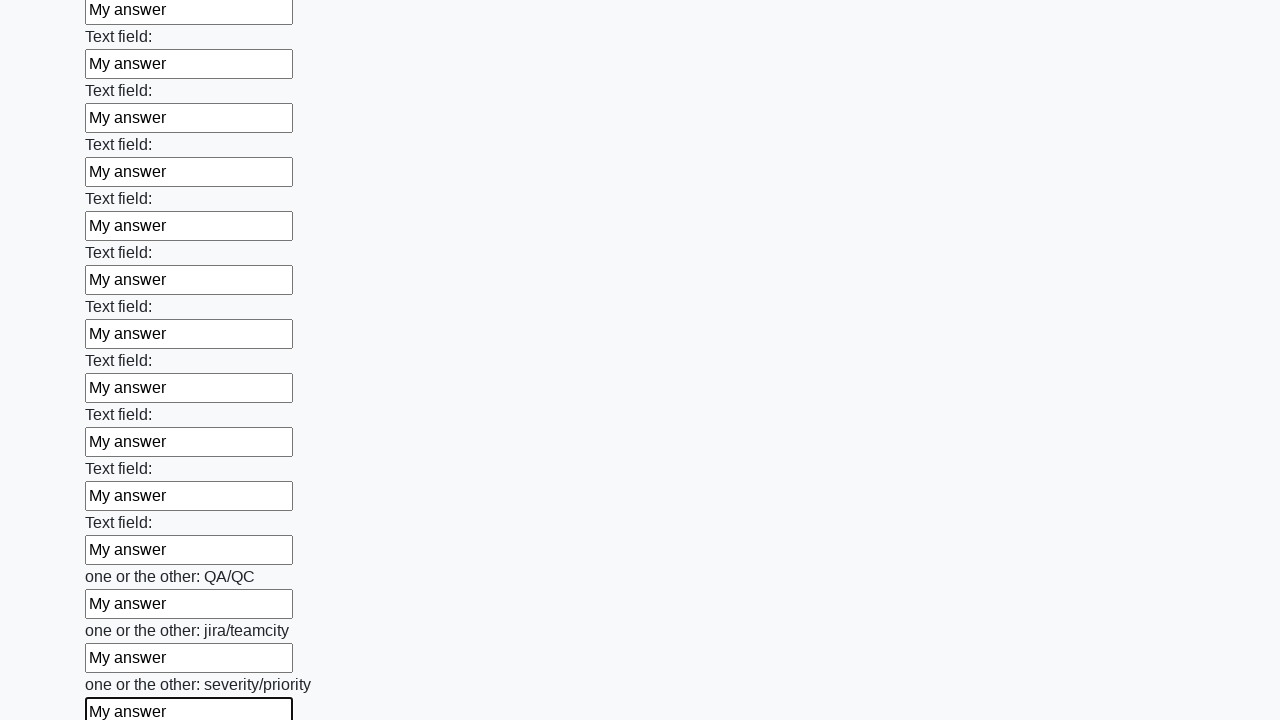

Filled an input field with 'My answer' on input >> nth=90
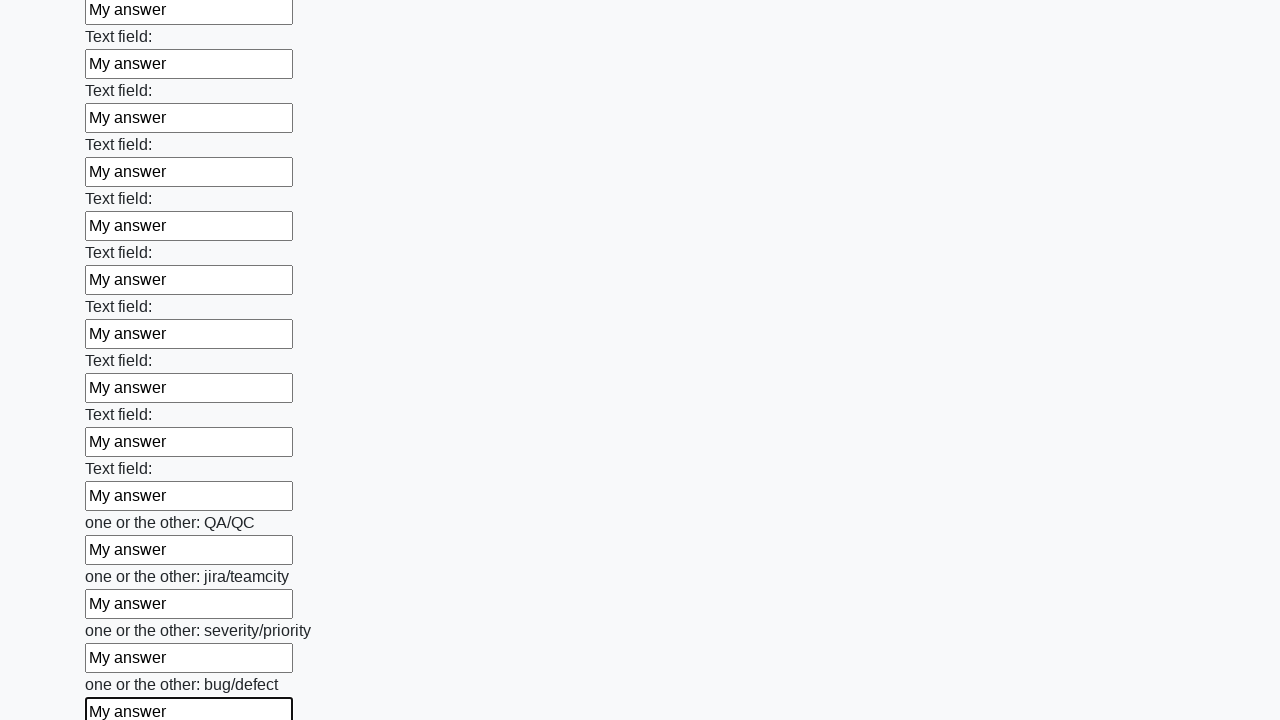

Filled an input field with 'My answer' on input >> nth=91
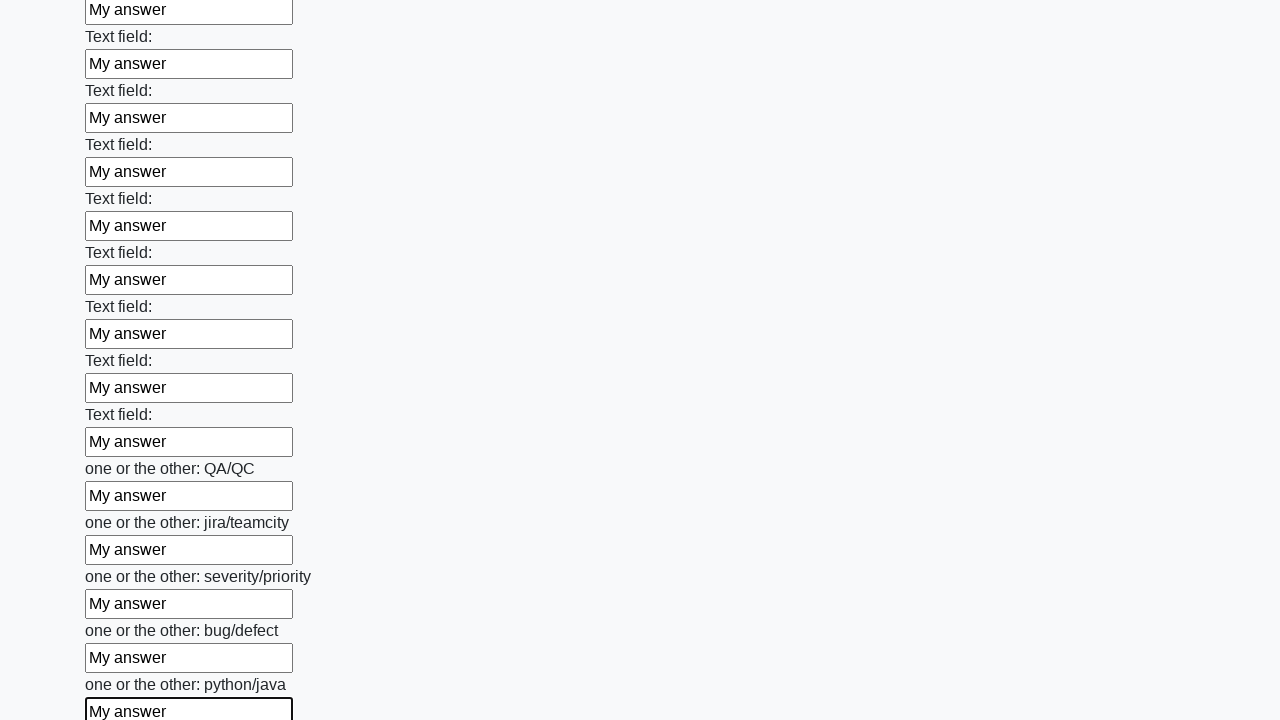

Filled an input field with 'My answer' on input >> nth=92
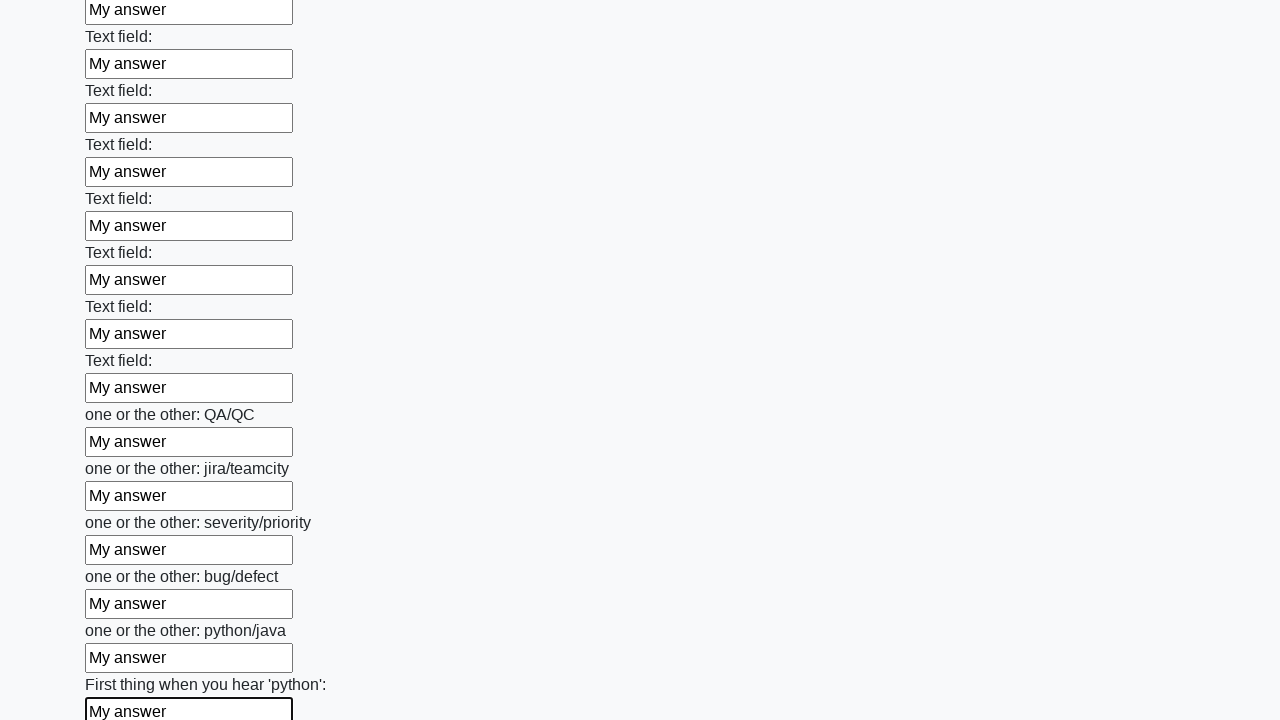

Filled an input field with 'My answer' on input >> nth=93
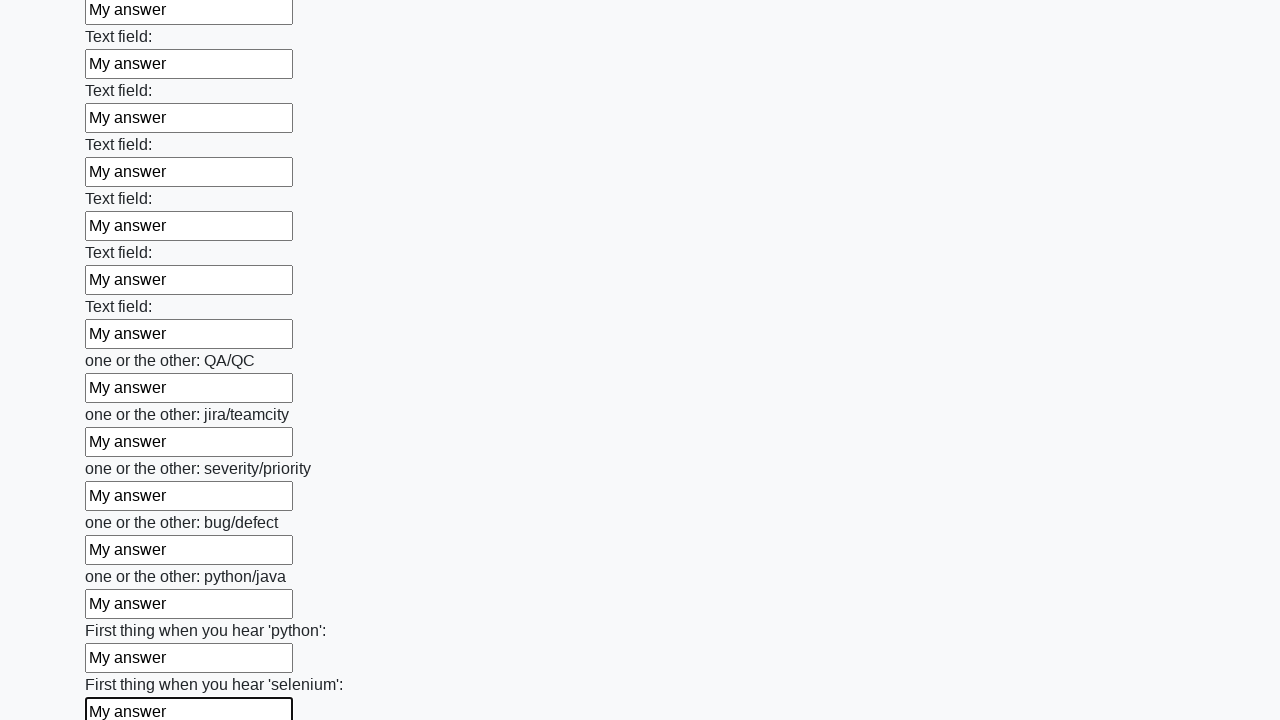

Filled an input field with 'My answer' on input >> nth=94
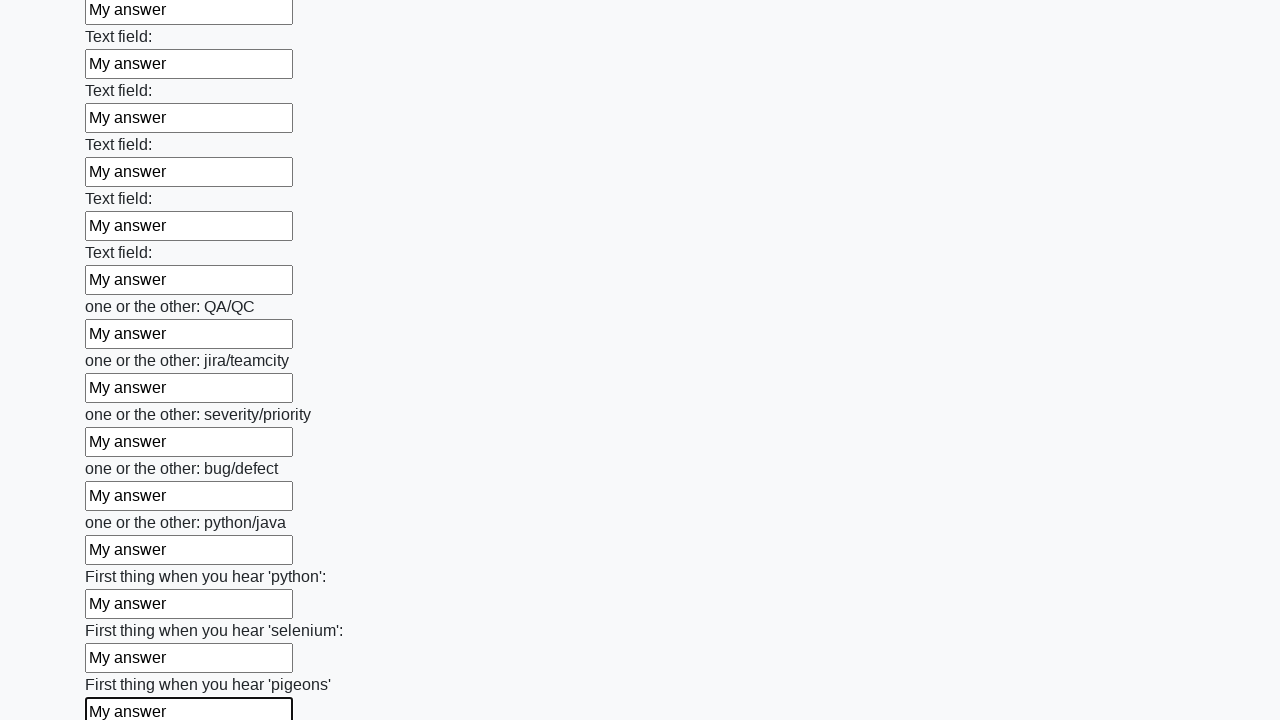

Filled an input field with 'My answer' on input >> nth=95
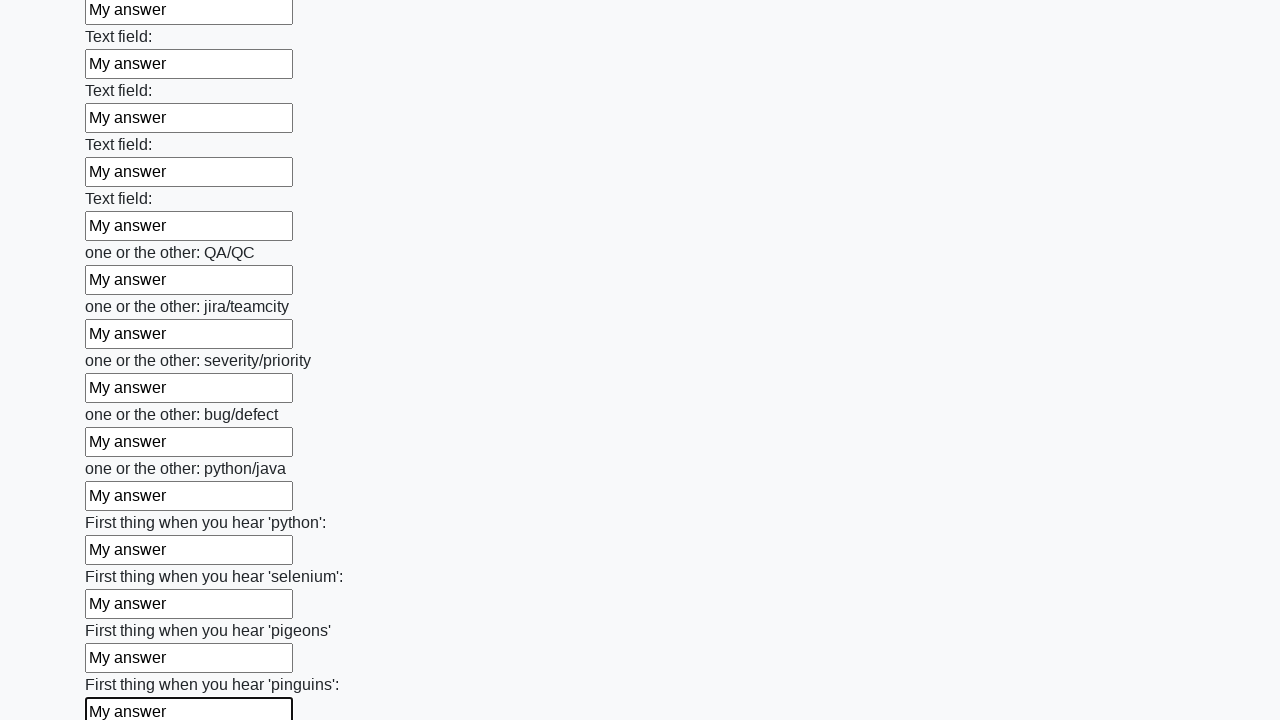

Filled an input field with 'My answer' on input >> nth=96
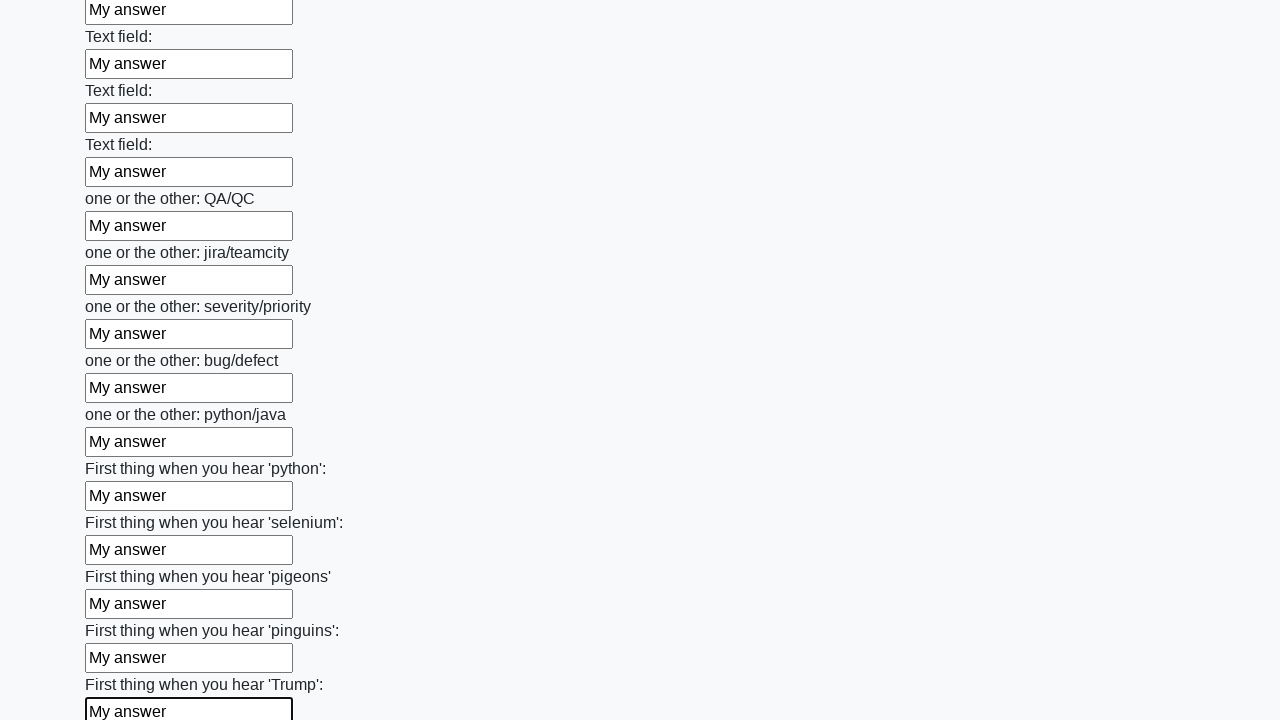

Filled an input field with 'My answer' on input >> nth=97
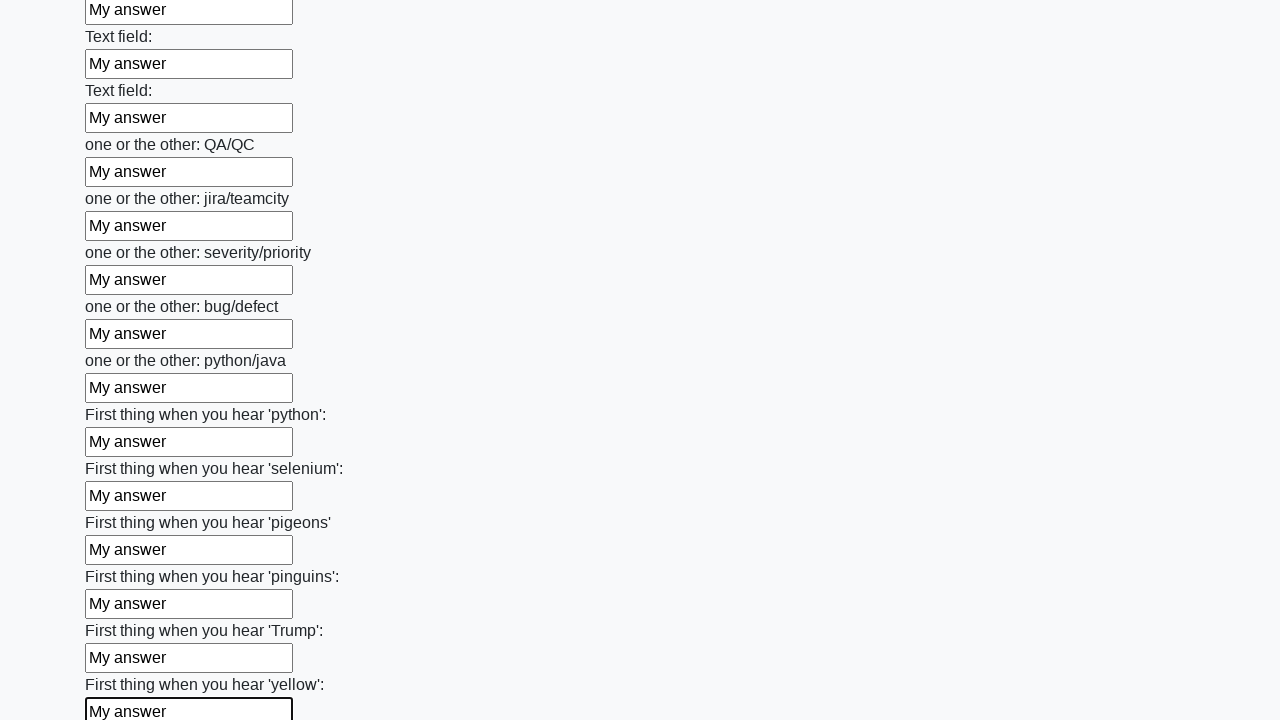

Filled an input field with 'My answer' on input >> nth=98
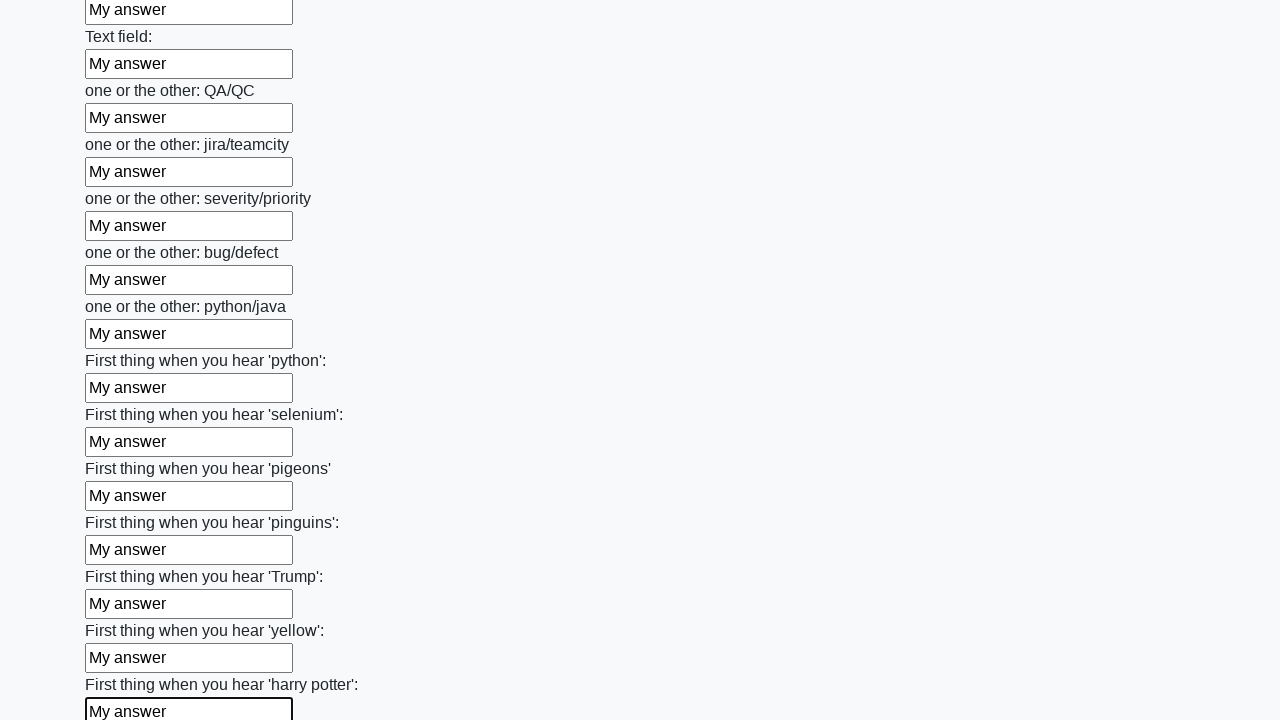

Filled an input field with 'My answer' on input >> nth=99
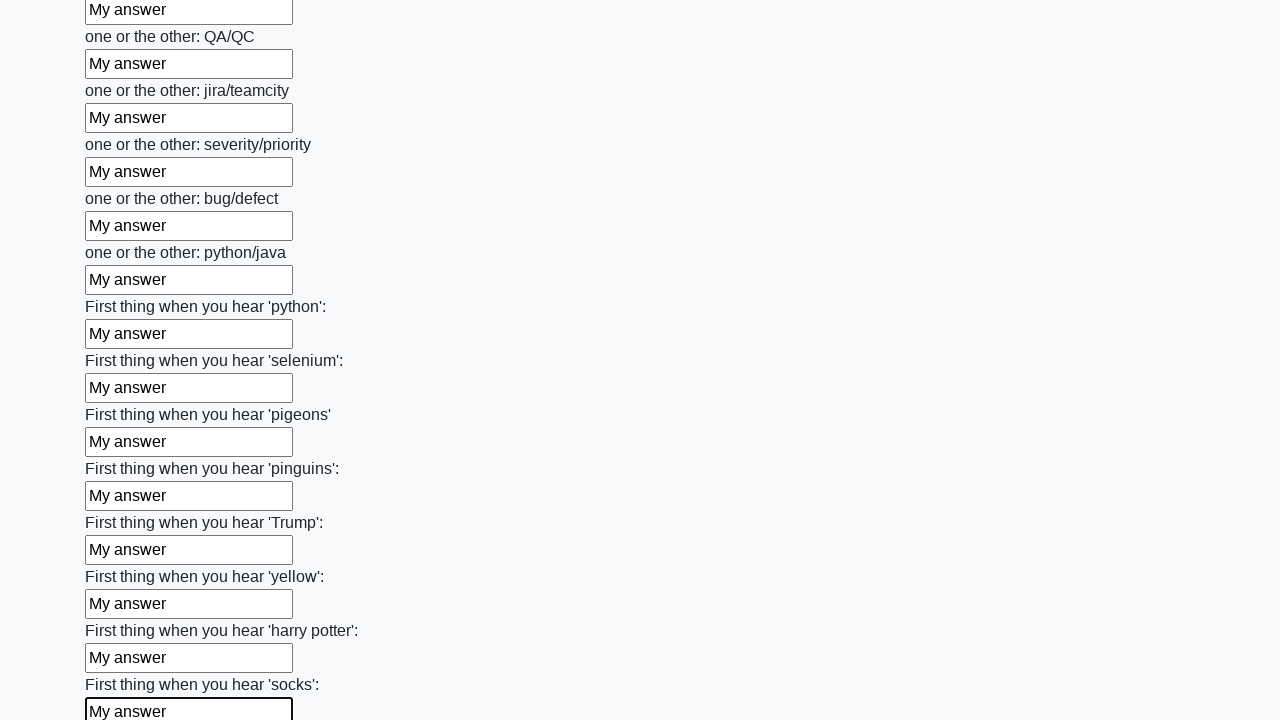

Clicked the submit button to submit the form at (123, 611) on button.btn
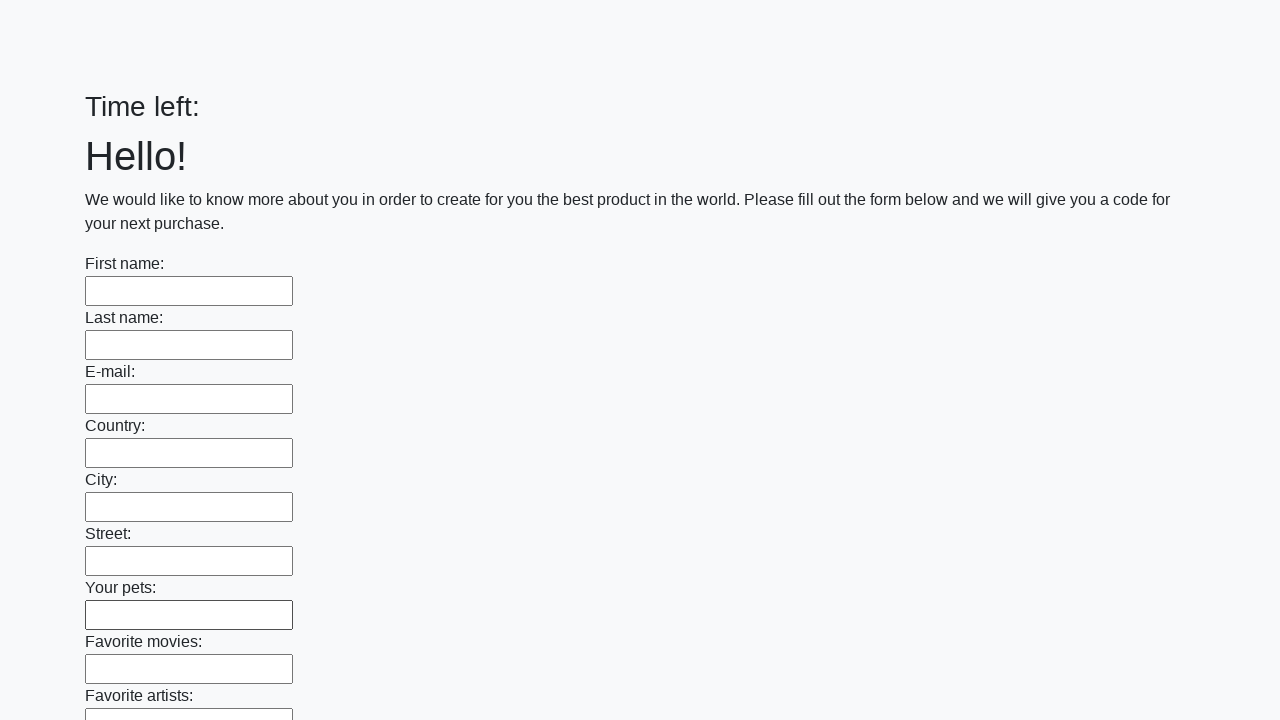

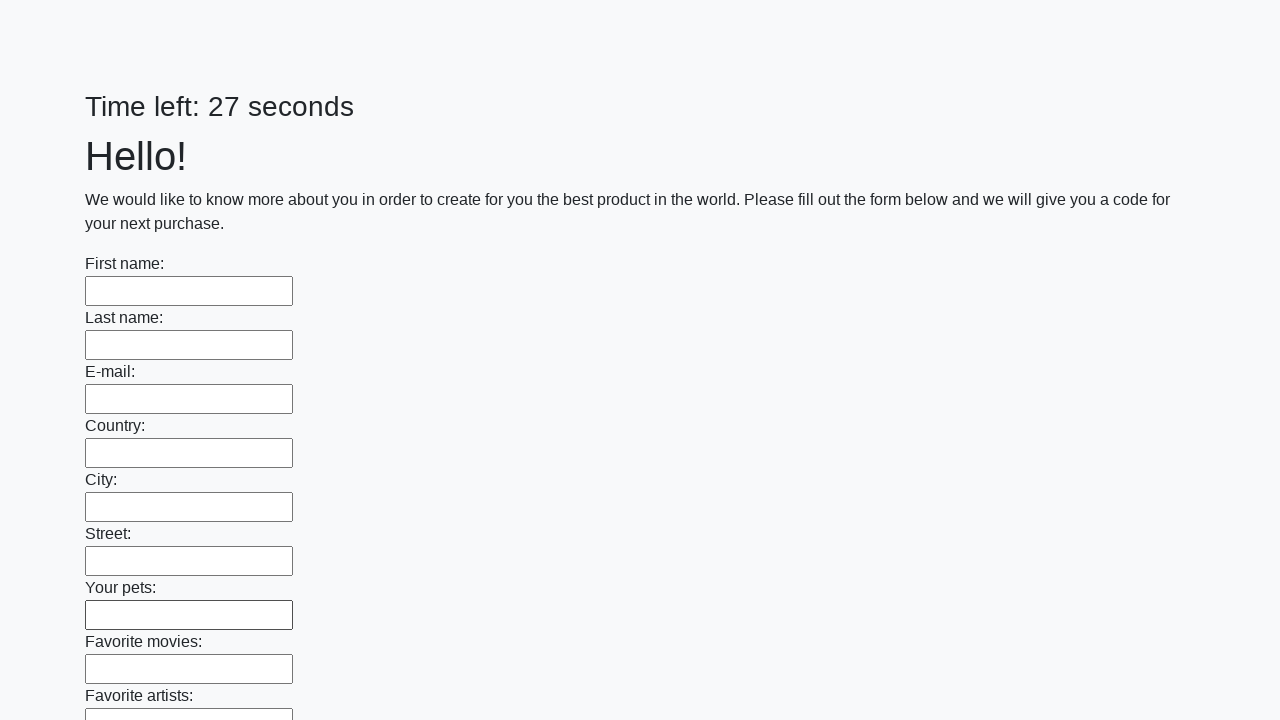